Tests filling a large form by entering text into all input fields and clicking the submit button

Starting URL: http://suninjuly.github.io/huge_form.html

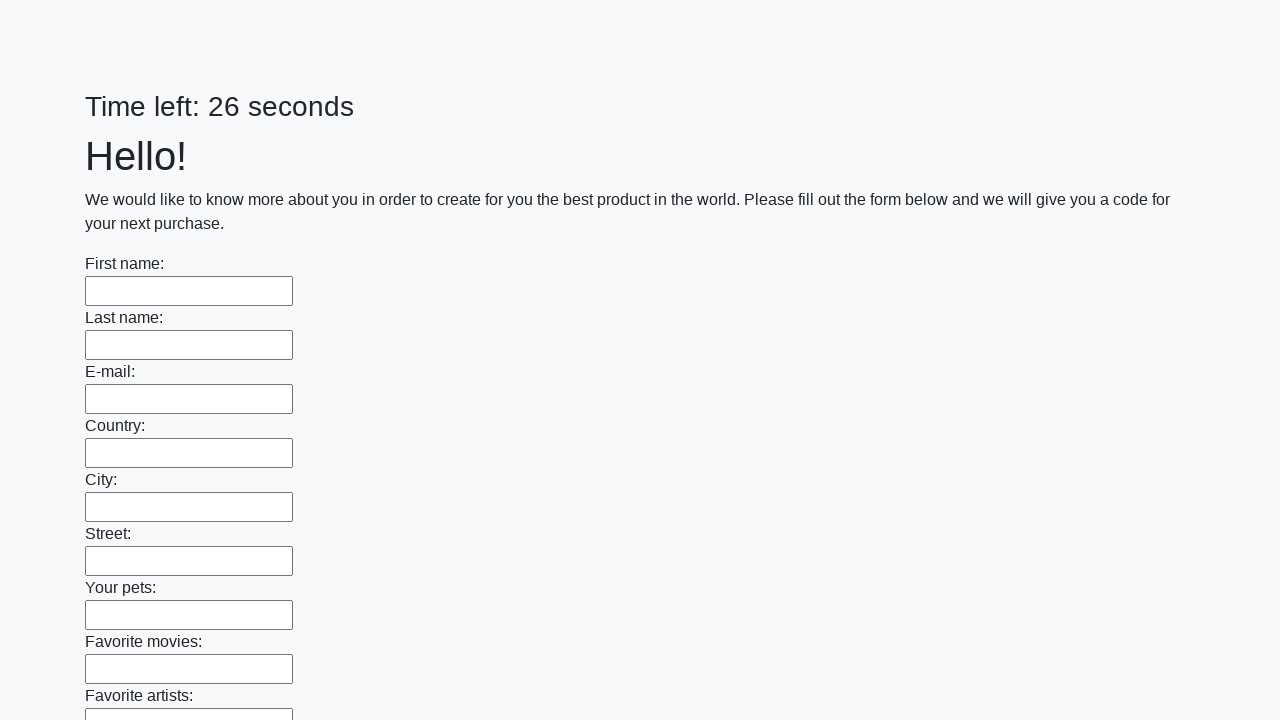

Located all input elements on the form
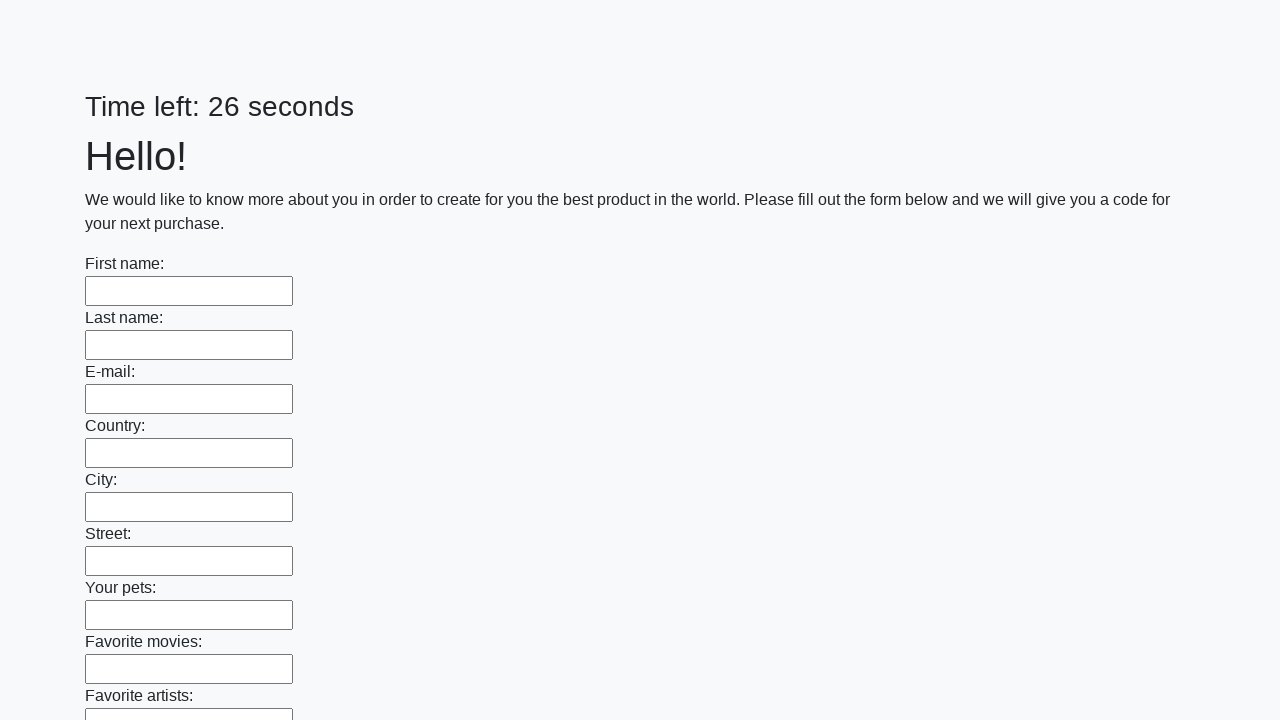

Filled input field with 'Test Answer 123' on input >> nth=0
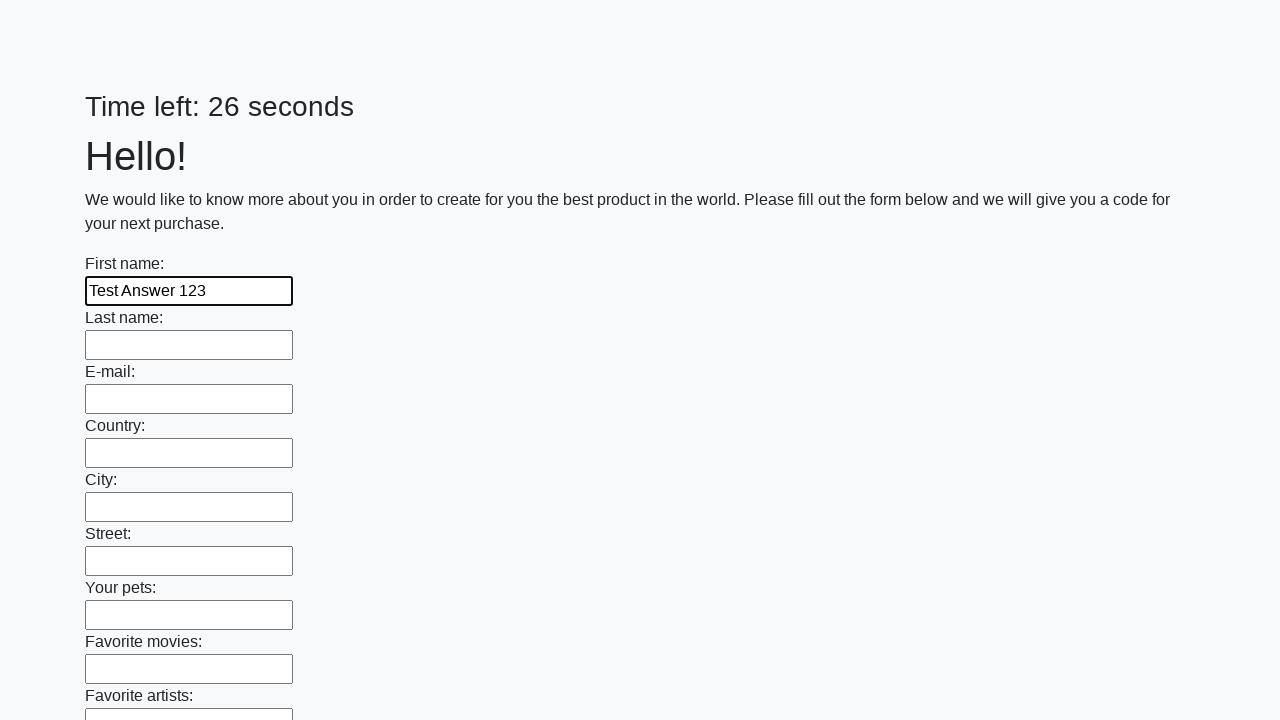

Filled input field with 'Test Answer 123' on input >> nth=1
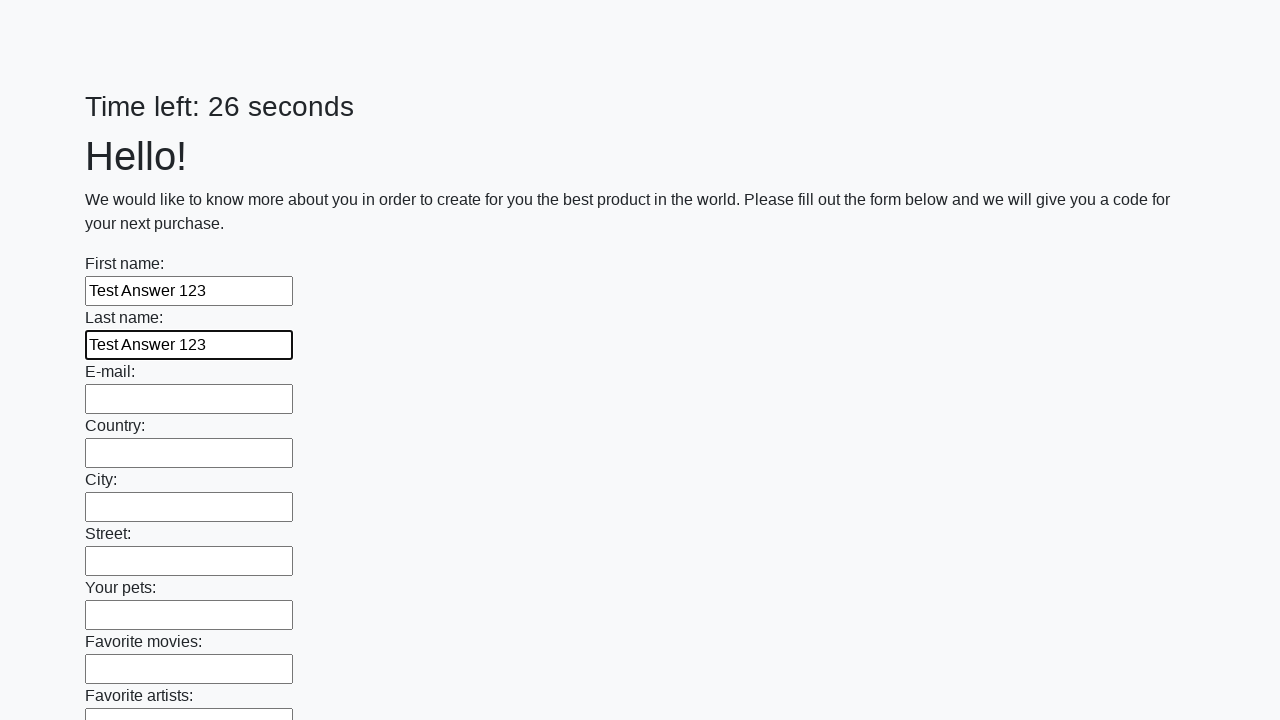

Filled input field with 'Test Answer 123' on input >> nth=2
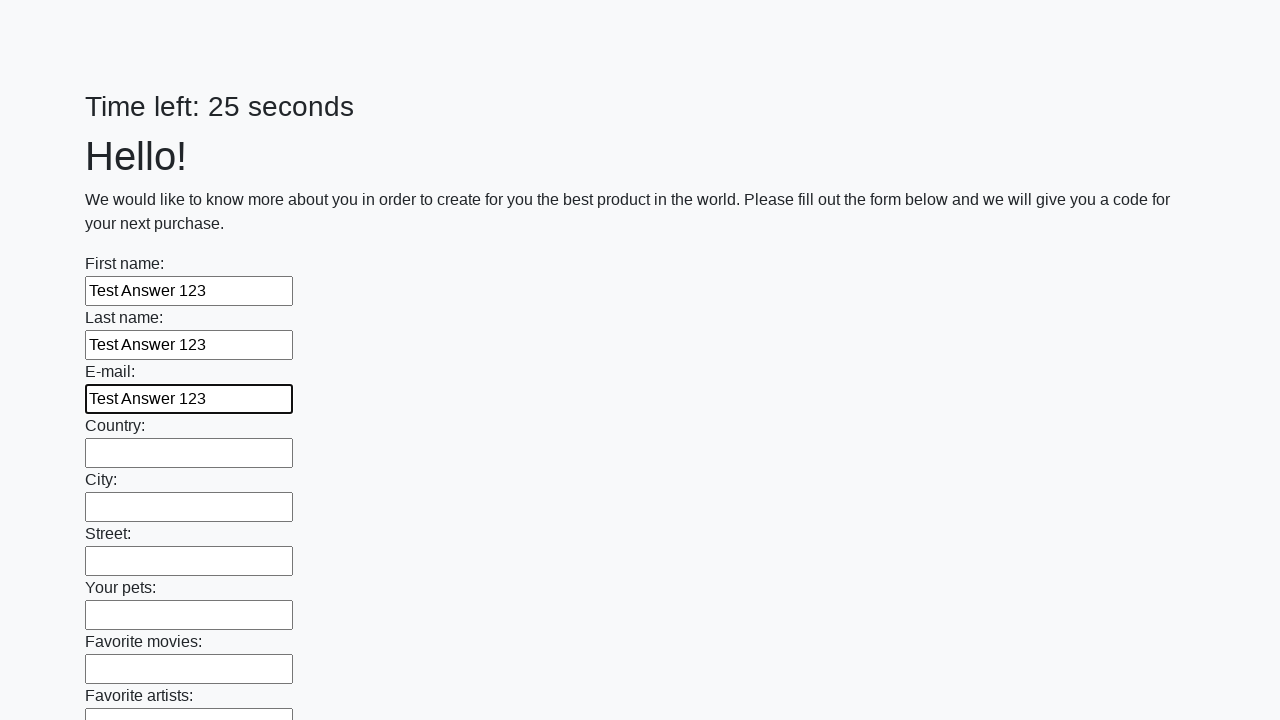

Filled input field with 'Test Answer 123' on input >> nth=3
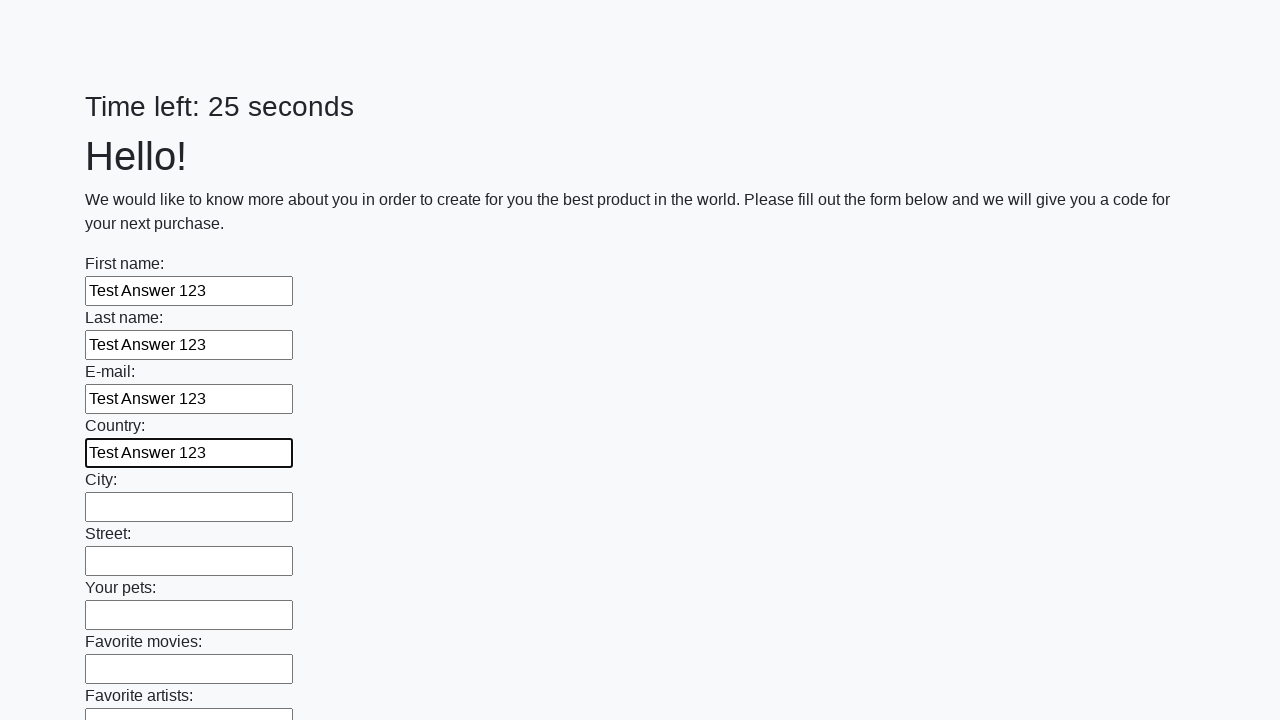

Filled input field with 'Test Answer 123' on input >> nth=4
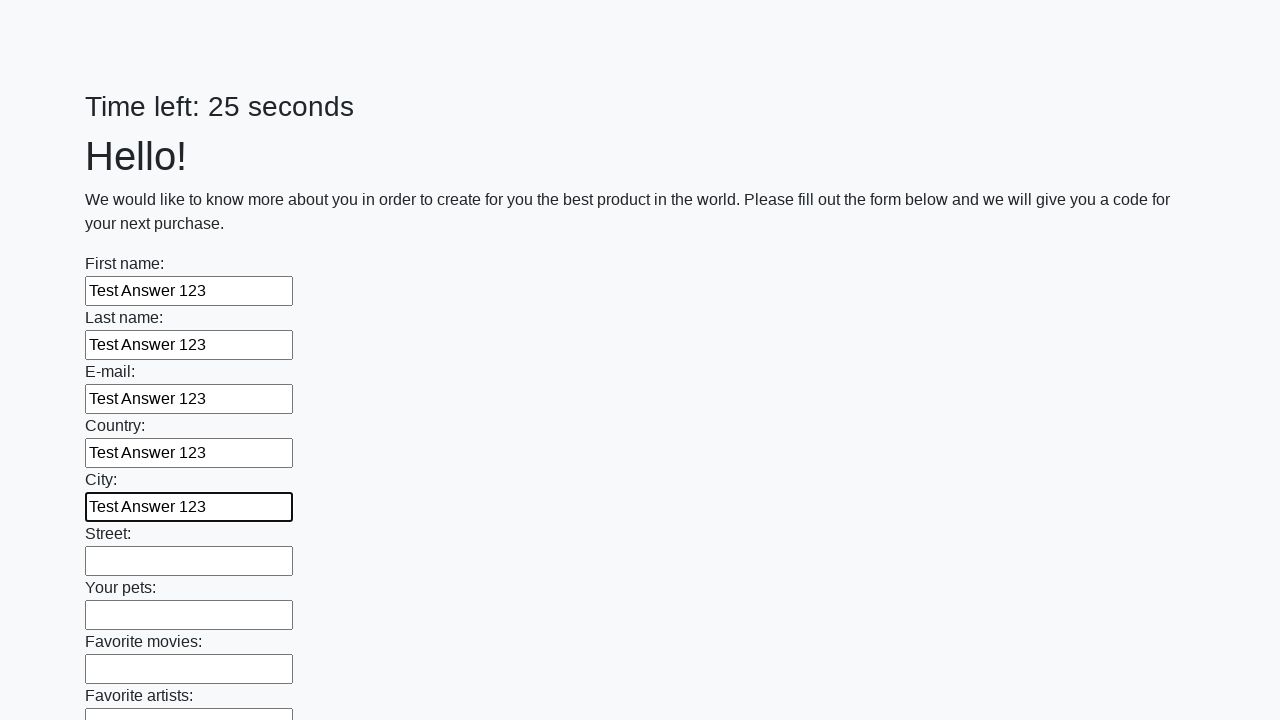

Filled input field with 'Test Answer 123' on input >> nth=5
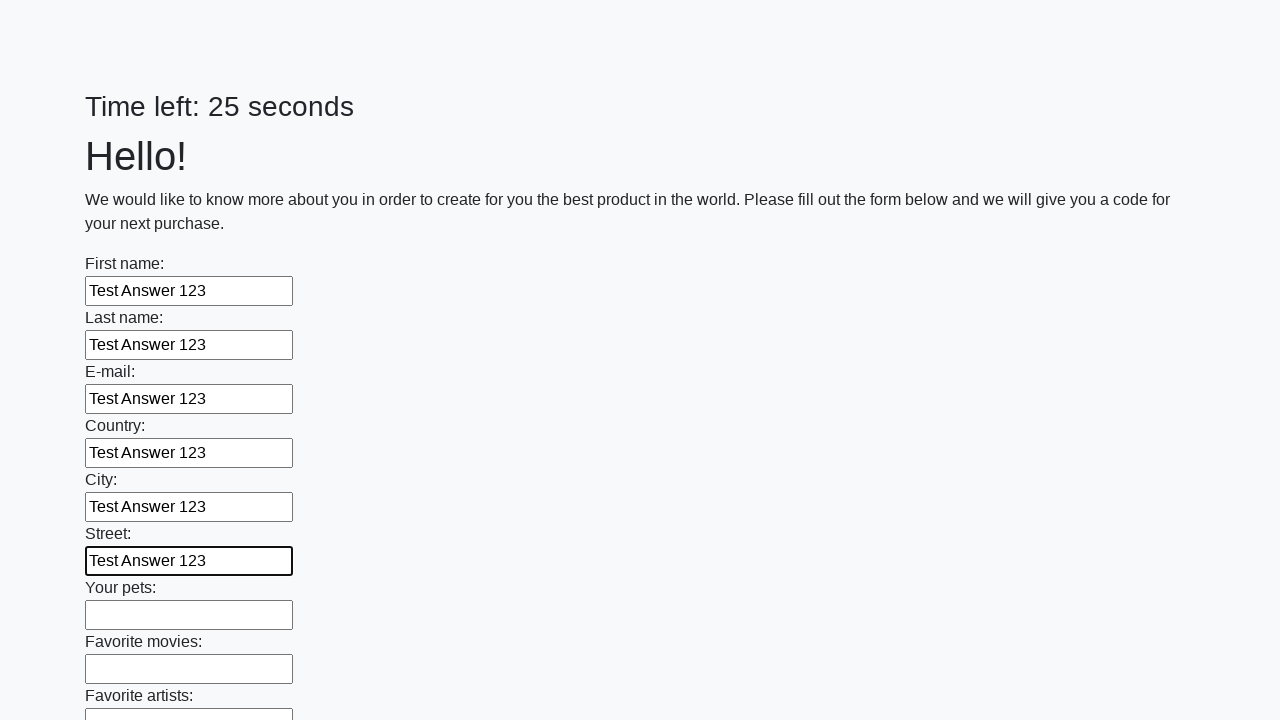

Filled input field with 'Test Answer 123' on input >> nth=6
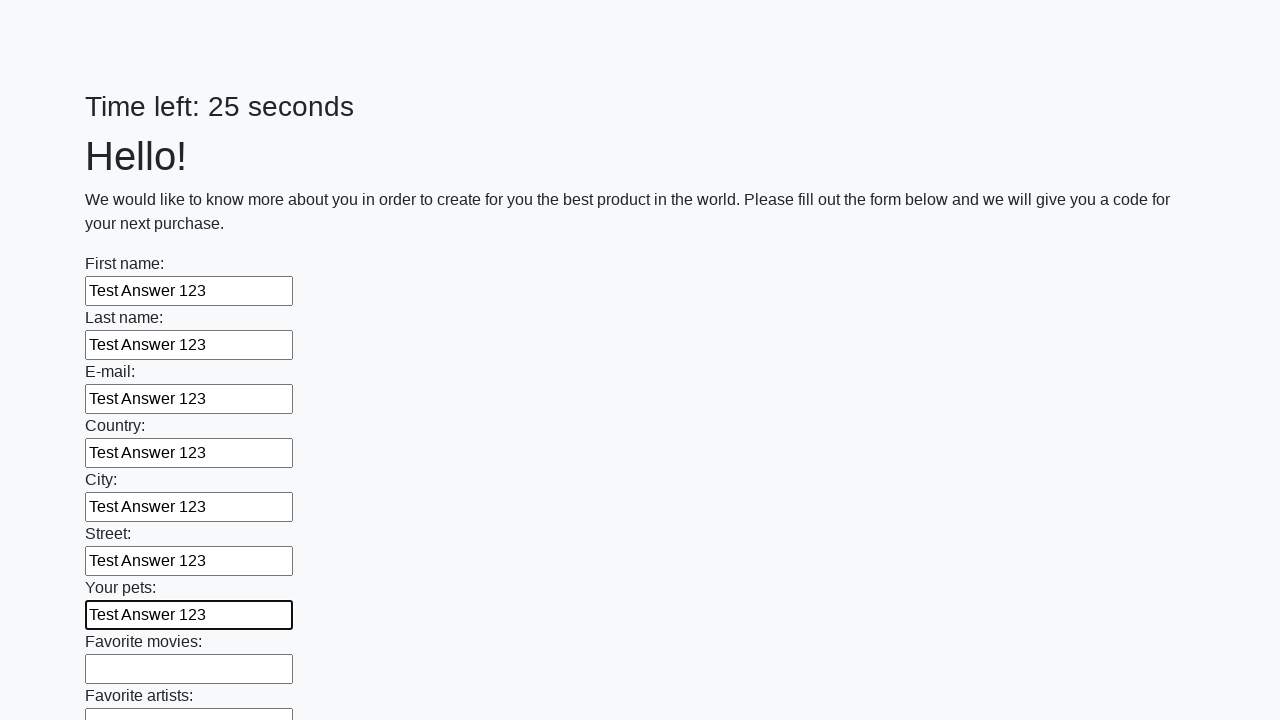

Filled input field with 'Test Answer 123' on input >> nth=7
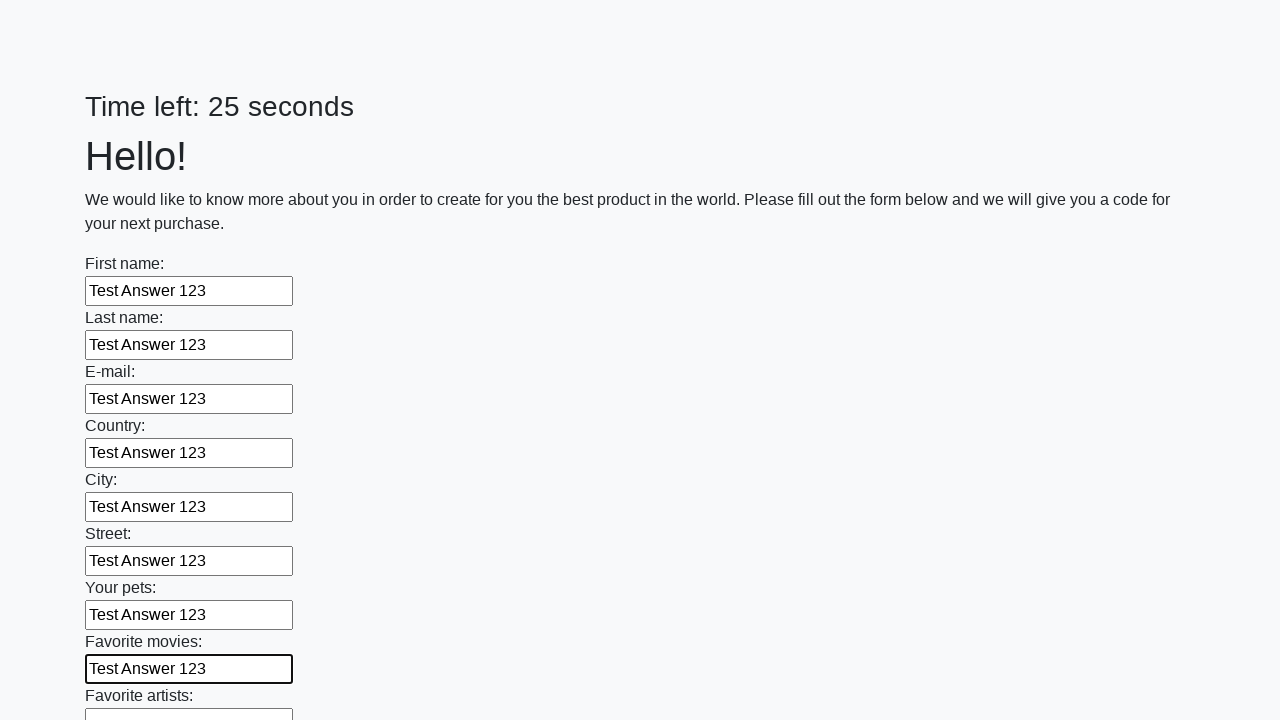

Filled input field with 'Test Answer 123' on input >> nth=8
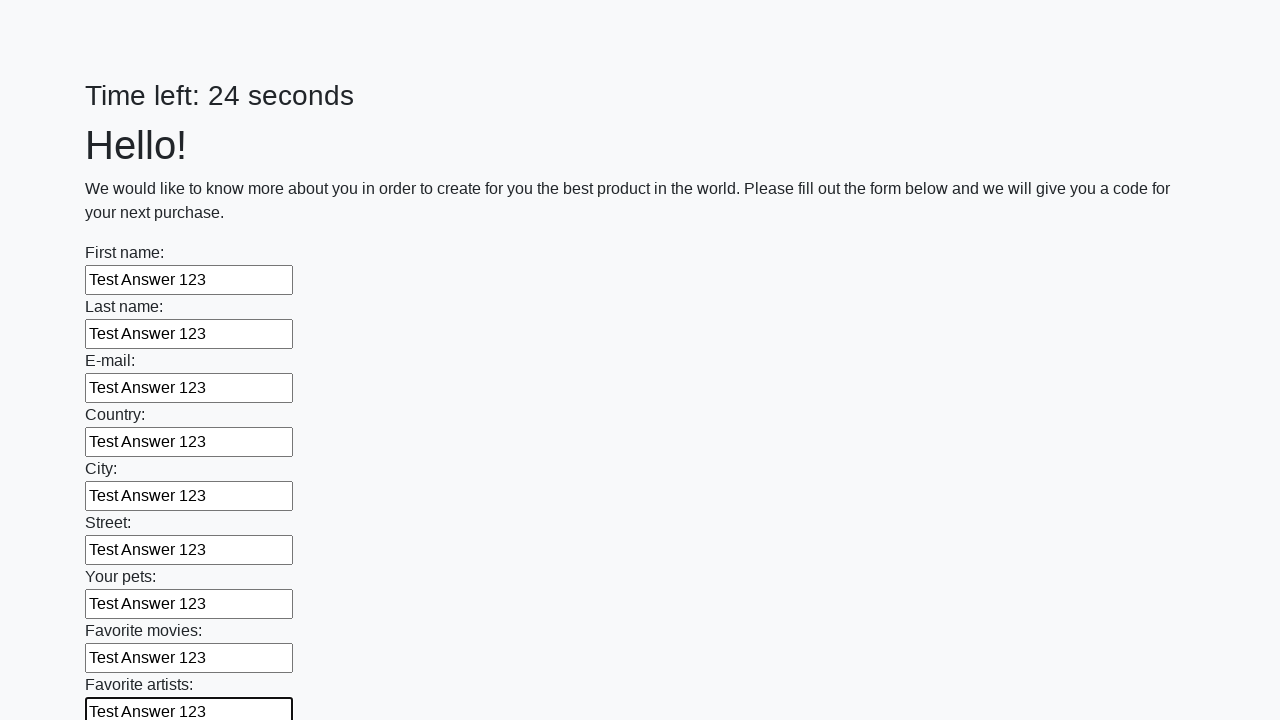

Filled input field with 'Test Answer 123' on input >> nth=9
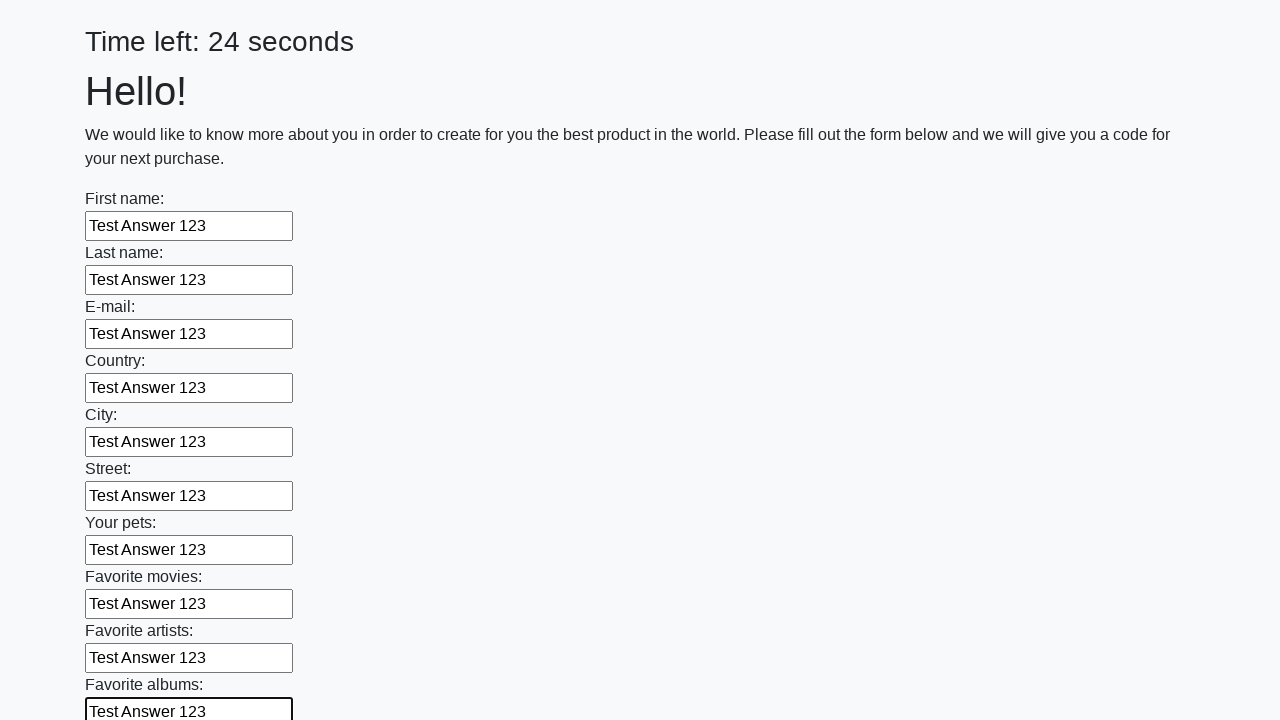

Filled input field with 'Test Answer 123' on input >> nth=10
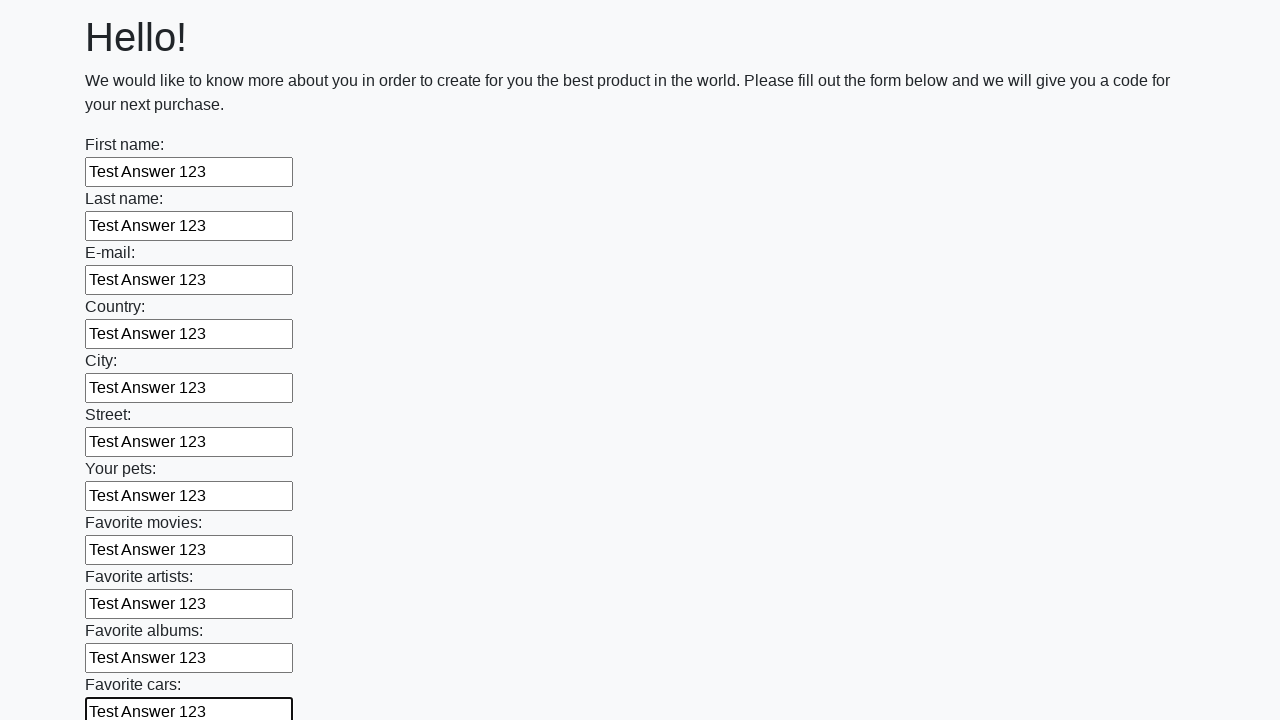

Filled input field with 'Test Answer 123' on input >> nth=11
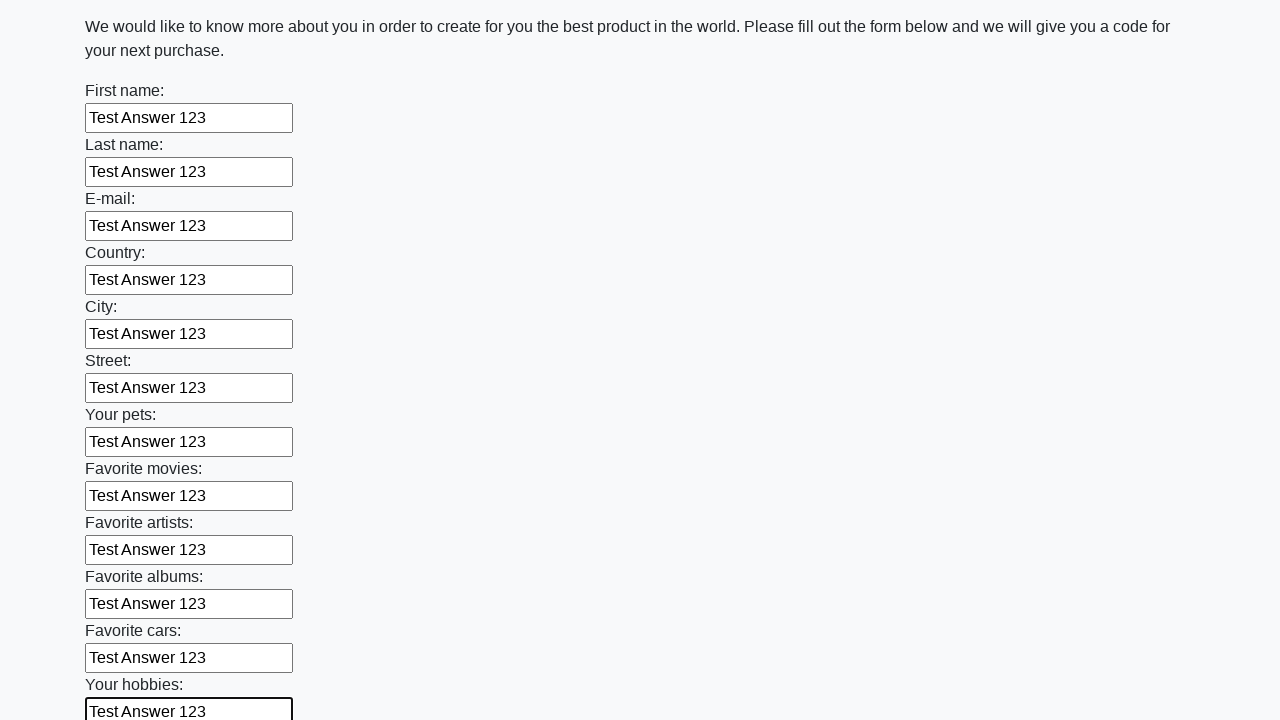

Filled input field with 'Test Answer 123' on input >> nth=12
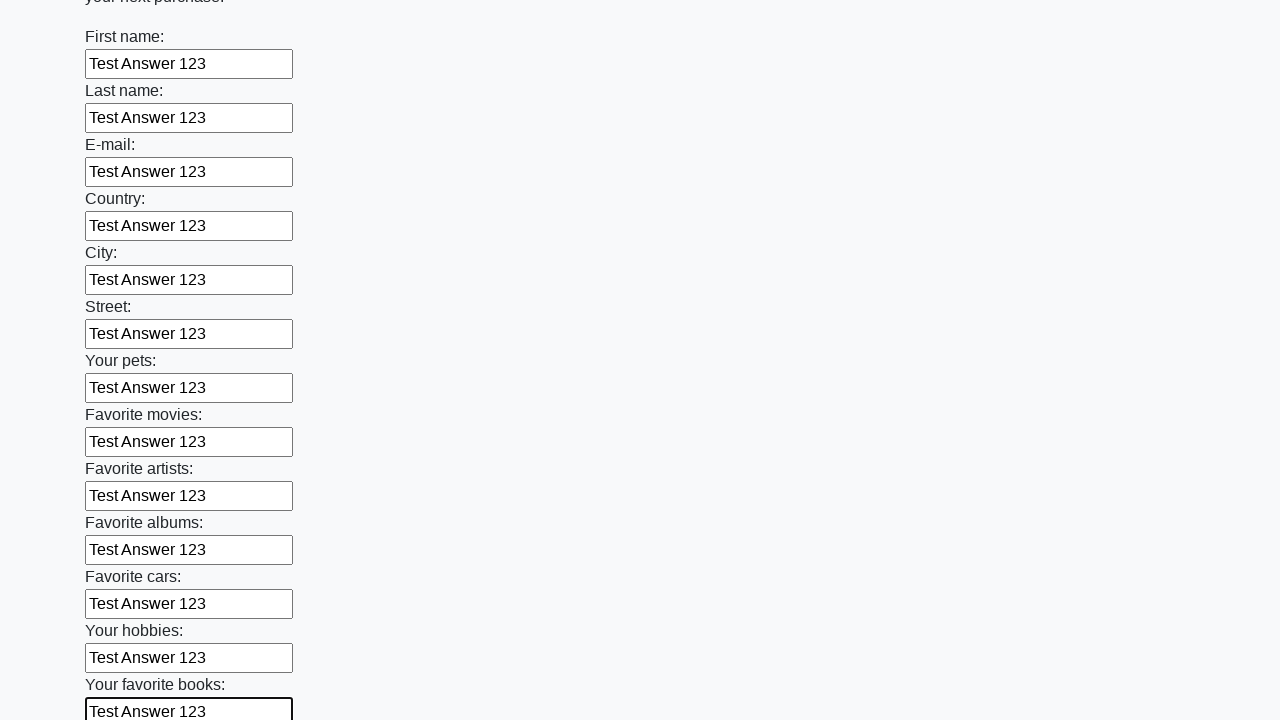

Filled input field with 'Test Answer 123' on input >> nth=13
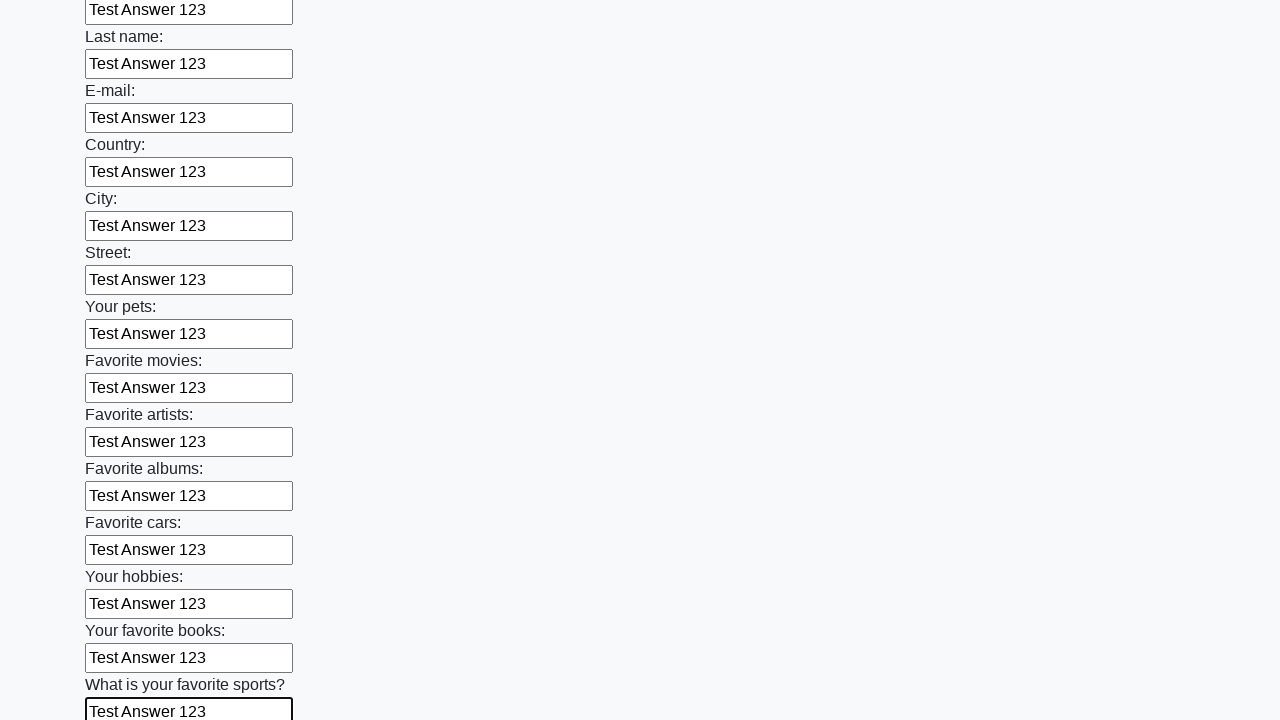

Filled input field with 'Test Answer 123' on input >> nth=14
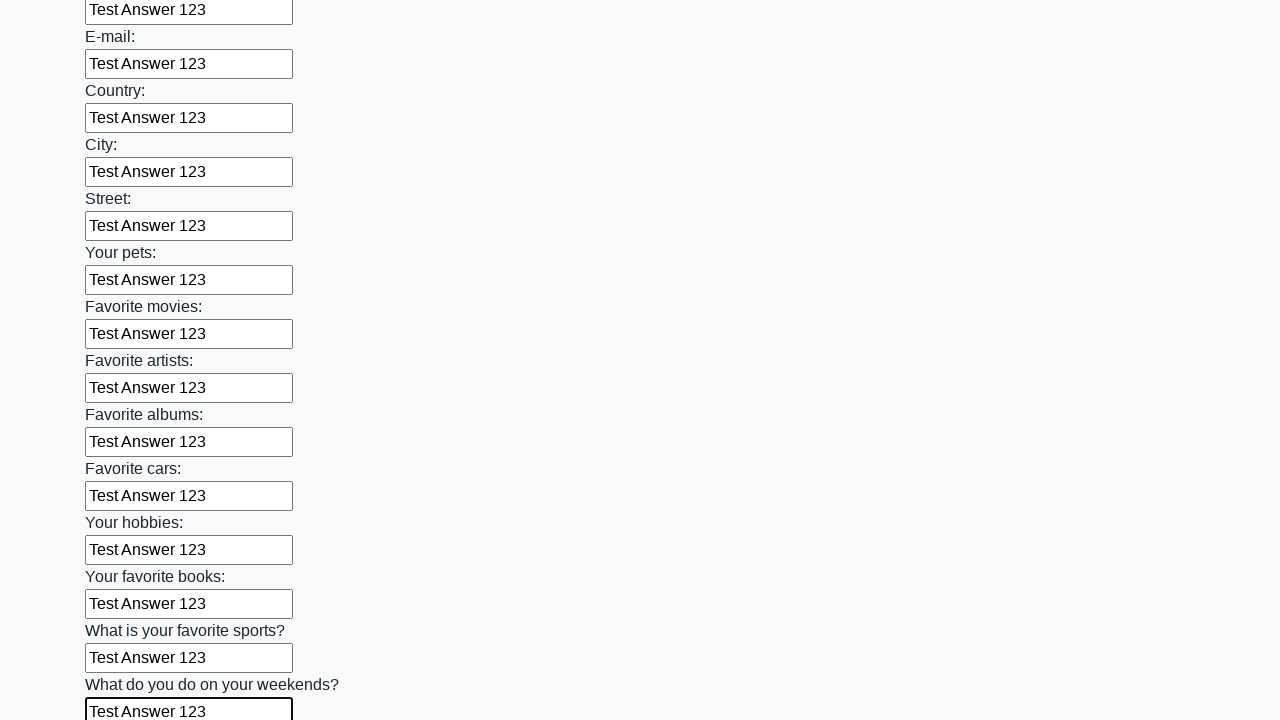

Filled input field with 'Test Answer 123' on input >> nth=15
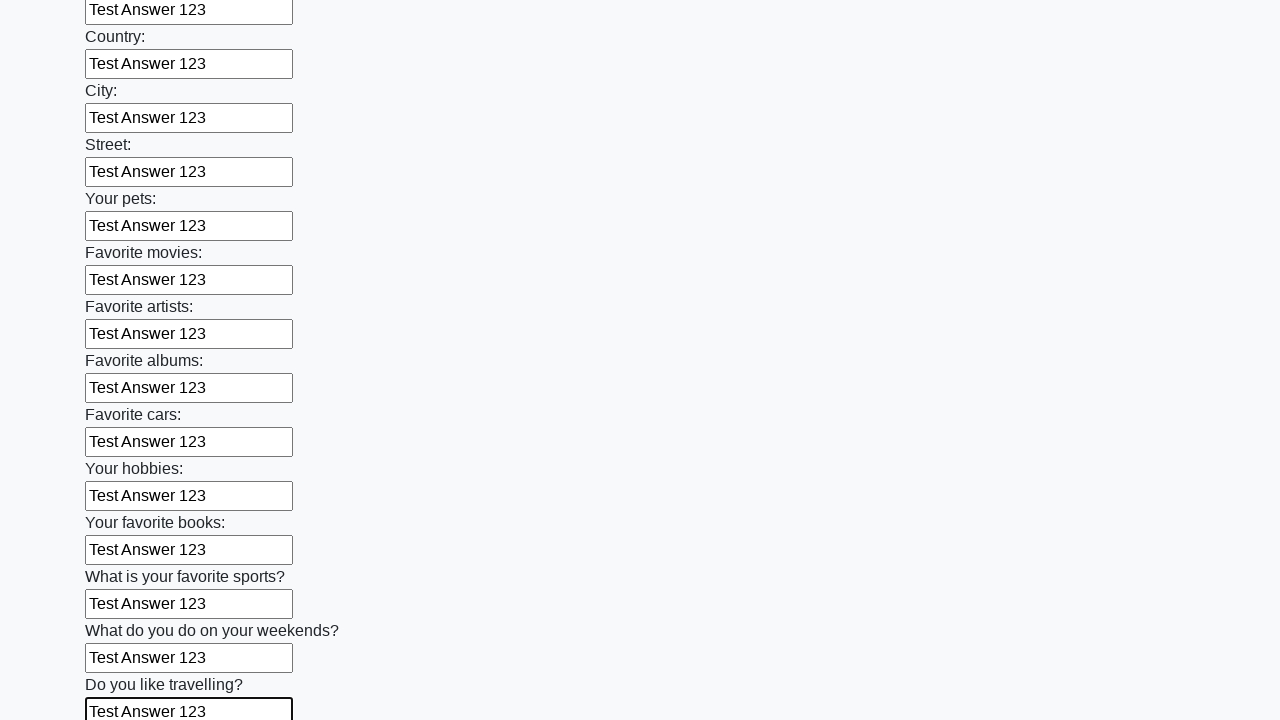

Filled input field with 'Test Answer 123' on input >> nth=16
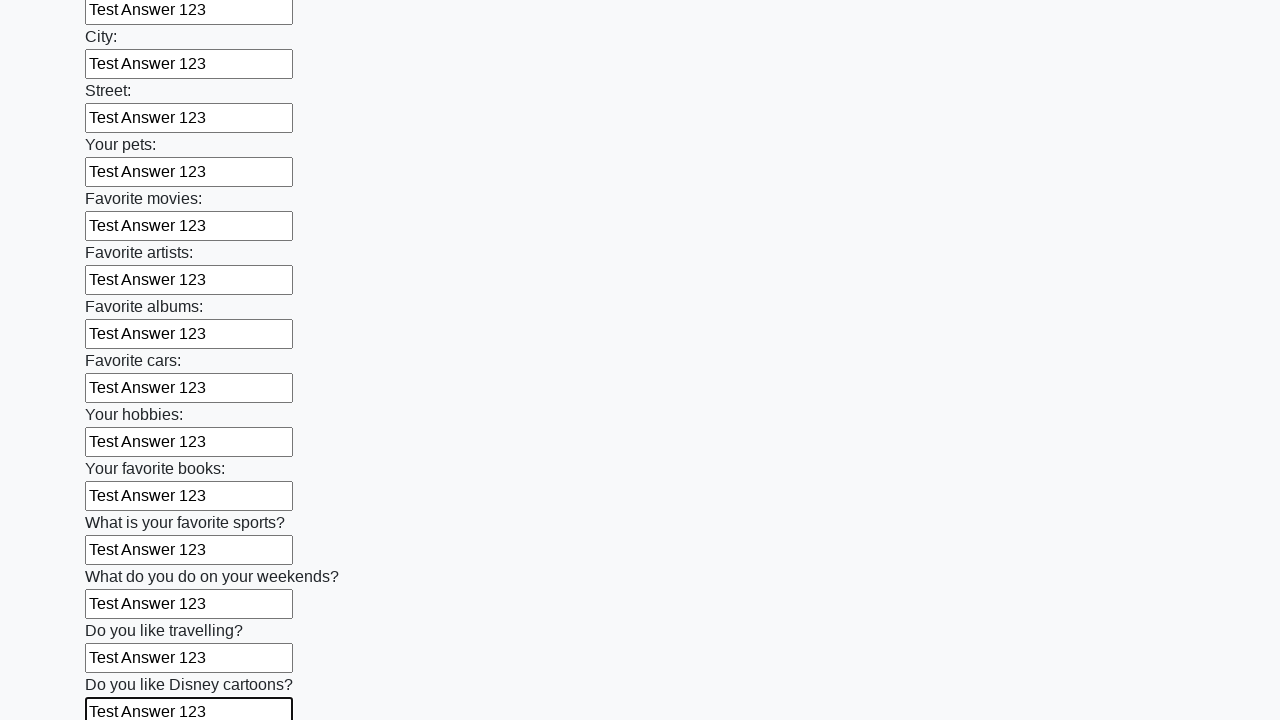

Filled input field with 'Test Answer 123' on input >> nth=17
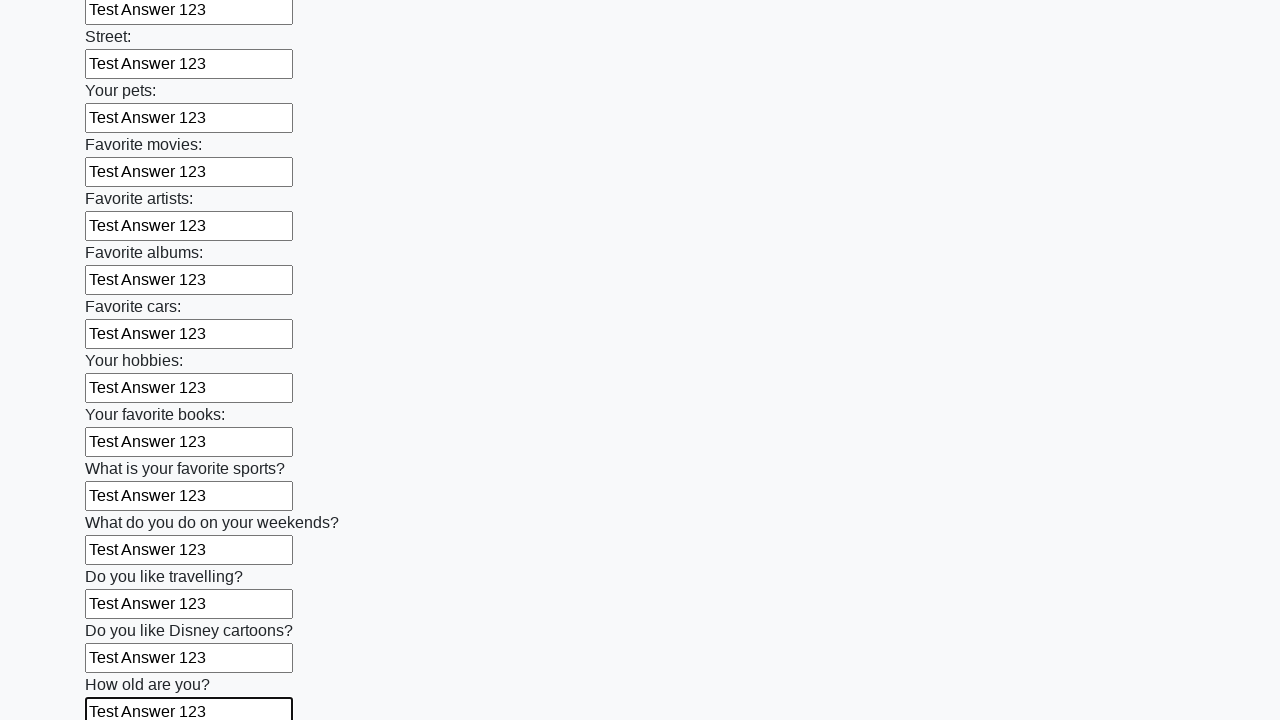

Filled input field with 'Test Answer 123' on input >> nth=18
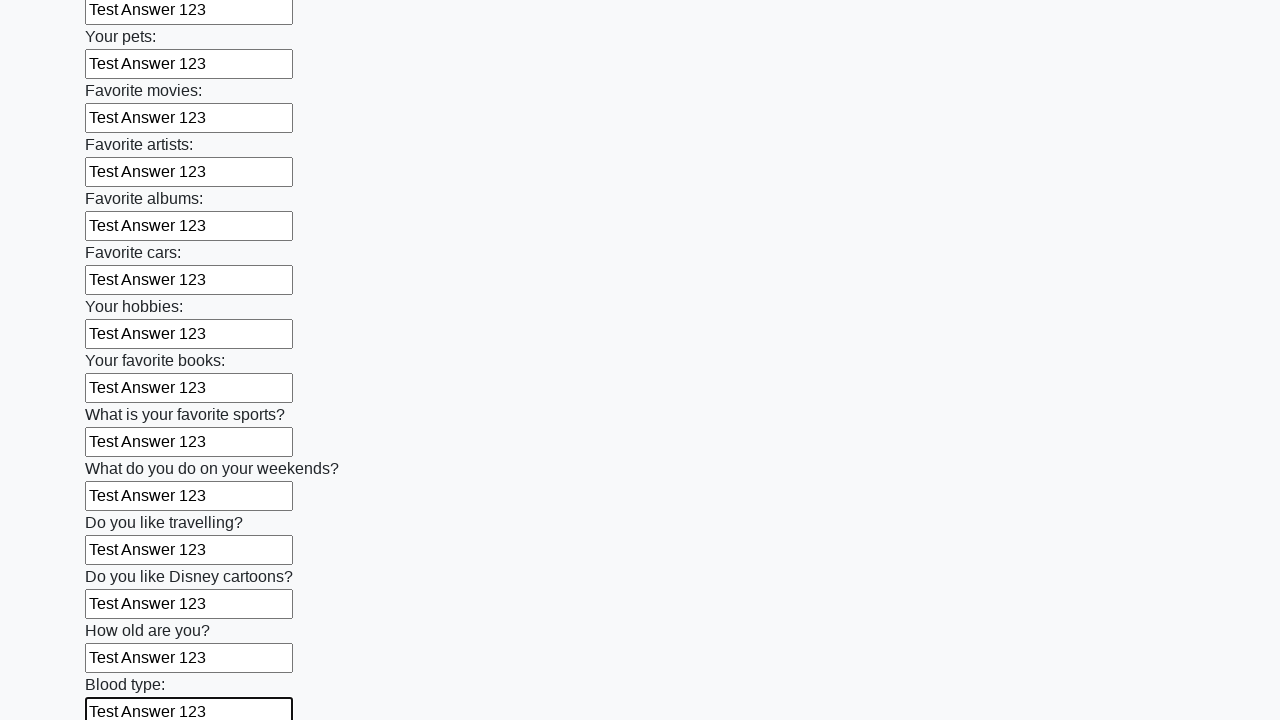

Filled input field with 'Test Answer 123' on input >> nth=19
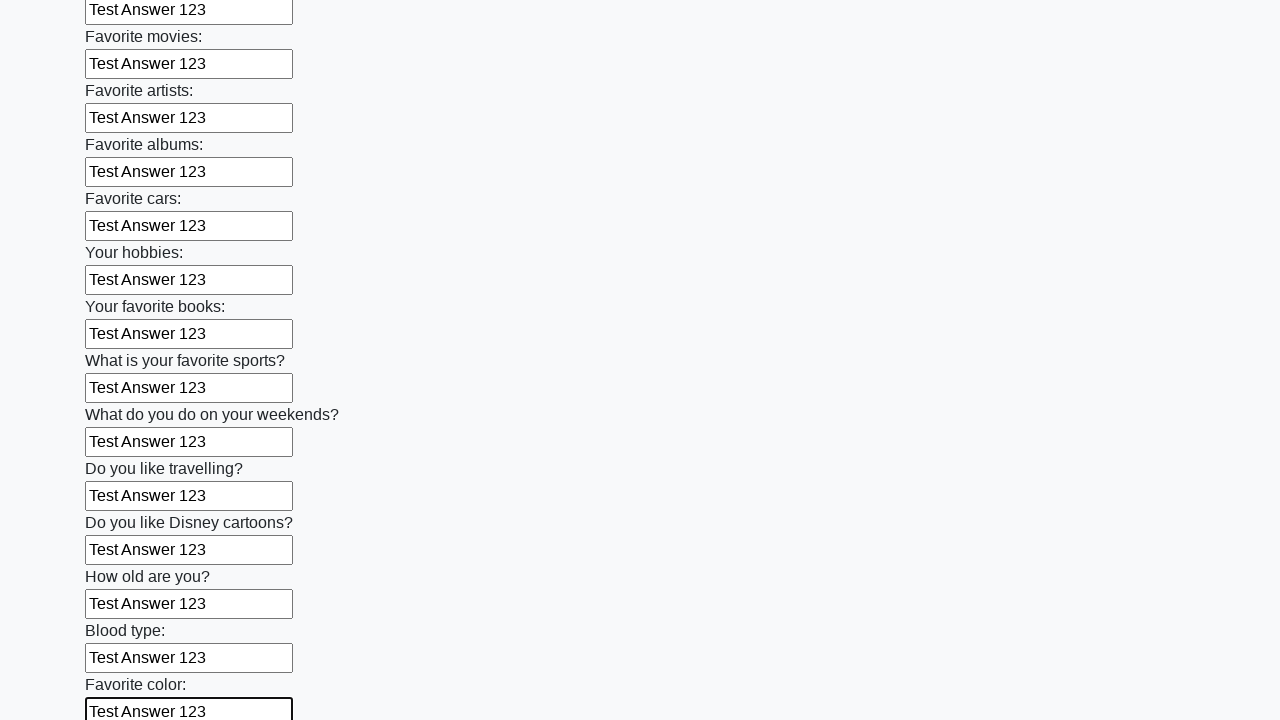

Filled input field with 'Test Answer 123' on input >> nth=20
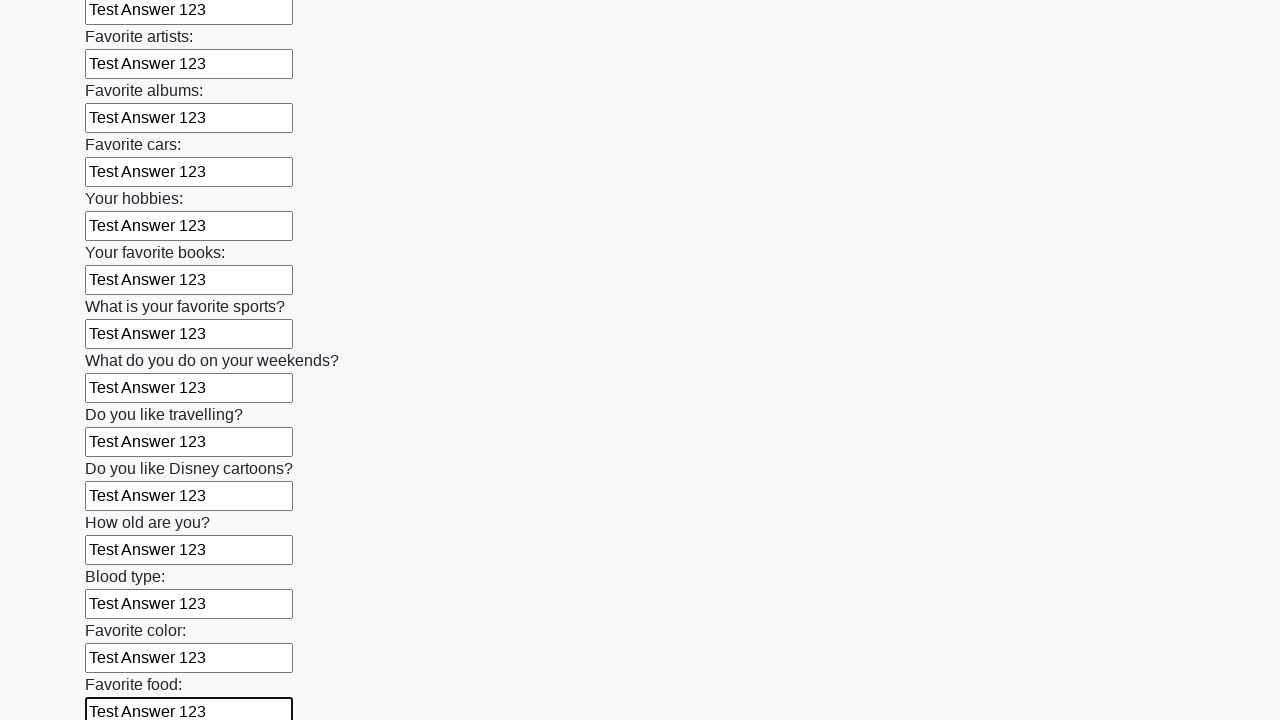

Filled input field with 'Test Answer 123' on input >> nth=21
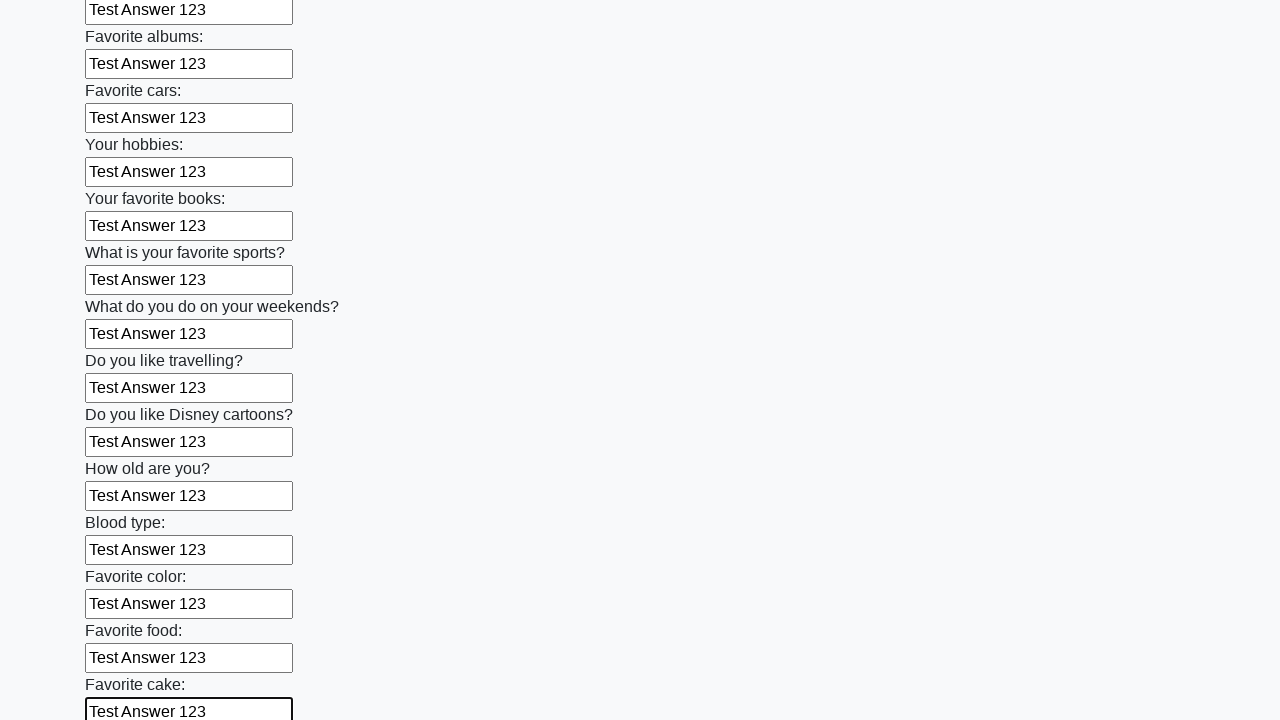

Filled input field with 'Test Answer 123' on input >> nth=22
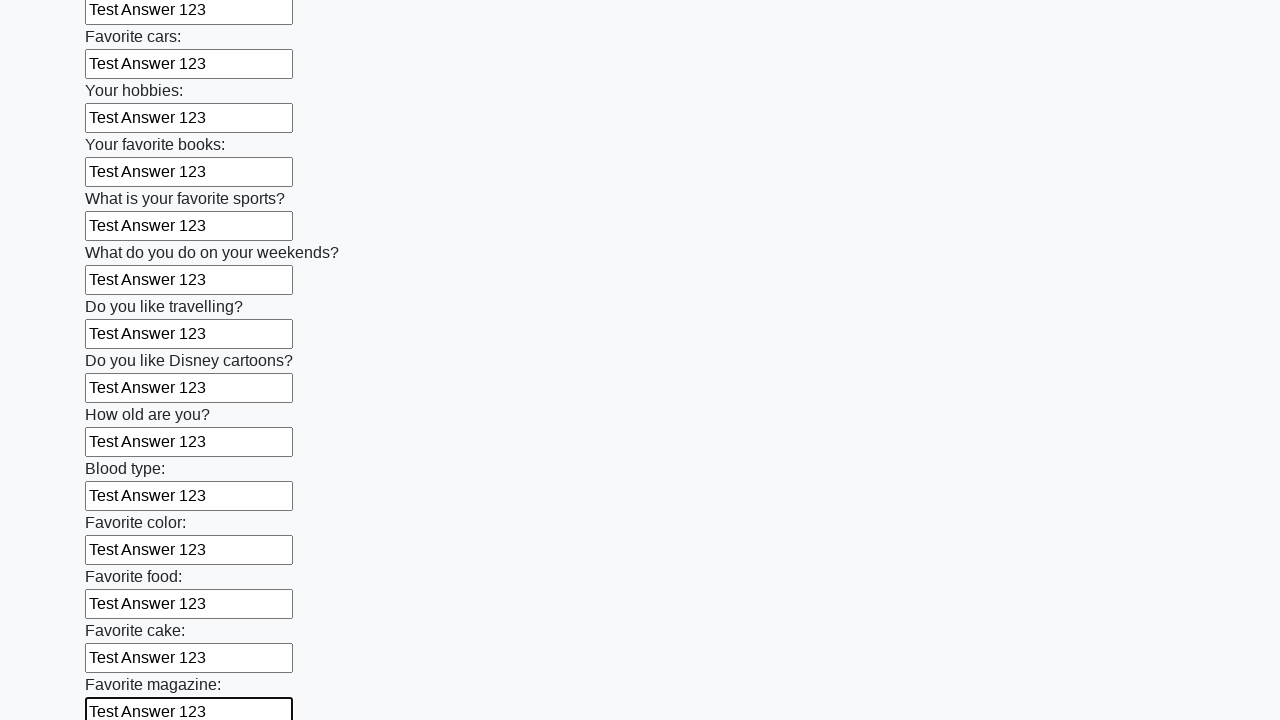

Filled input field with 'Test Answer 123' on input >> nth=23
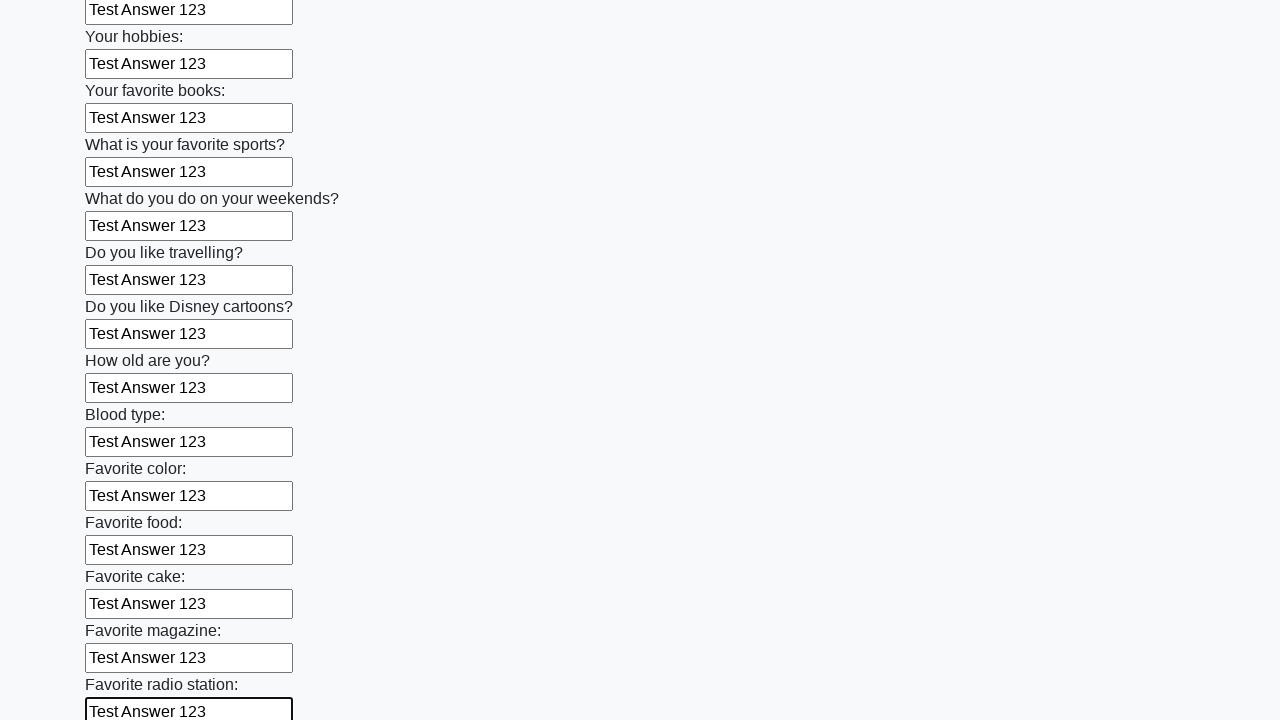

Filled input field with 'Test Answer 123' on input >> nth=24
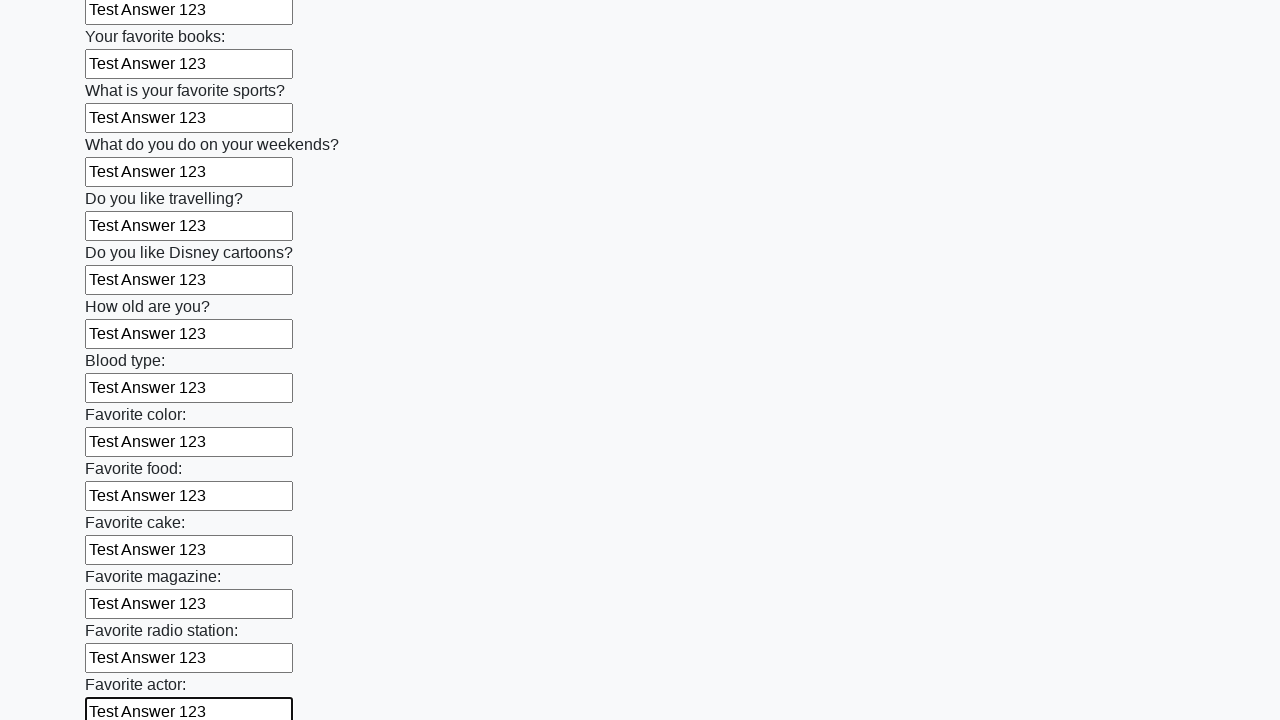

Filled input field with 'Test Answer 123' on input >> nth=25
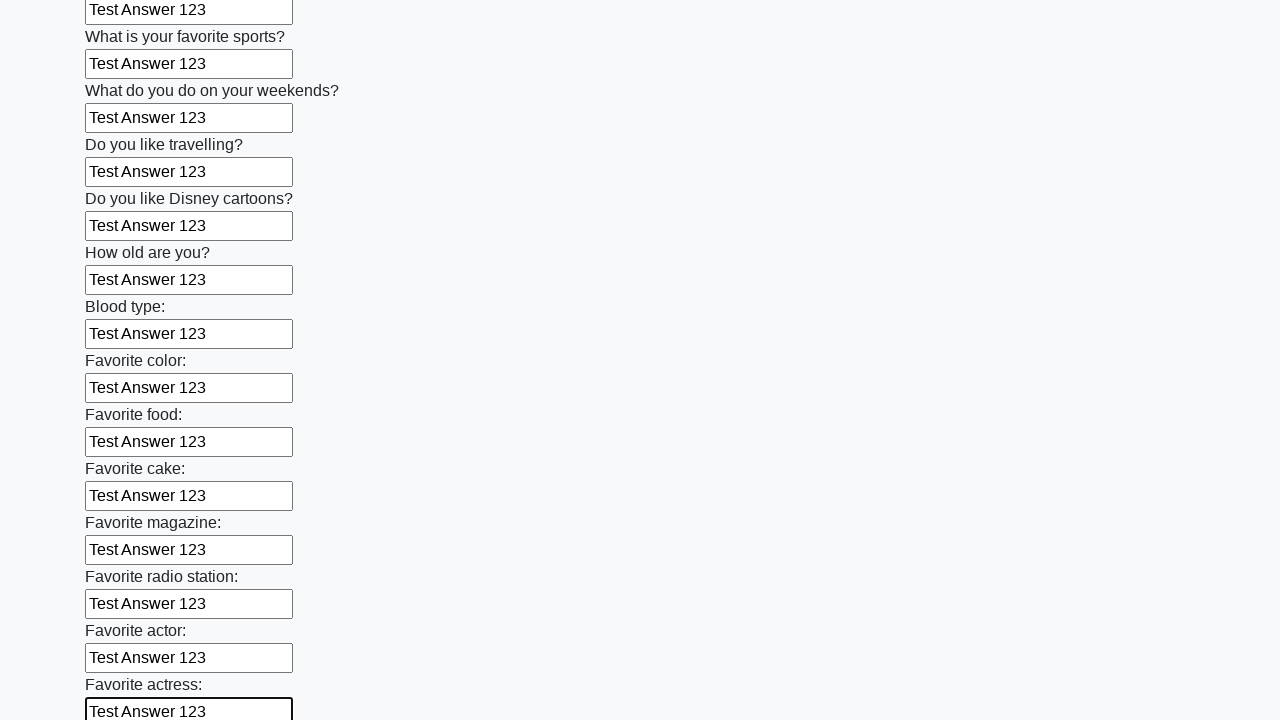

Filled input field with 'Test Answer 123' on input >> nth=26
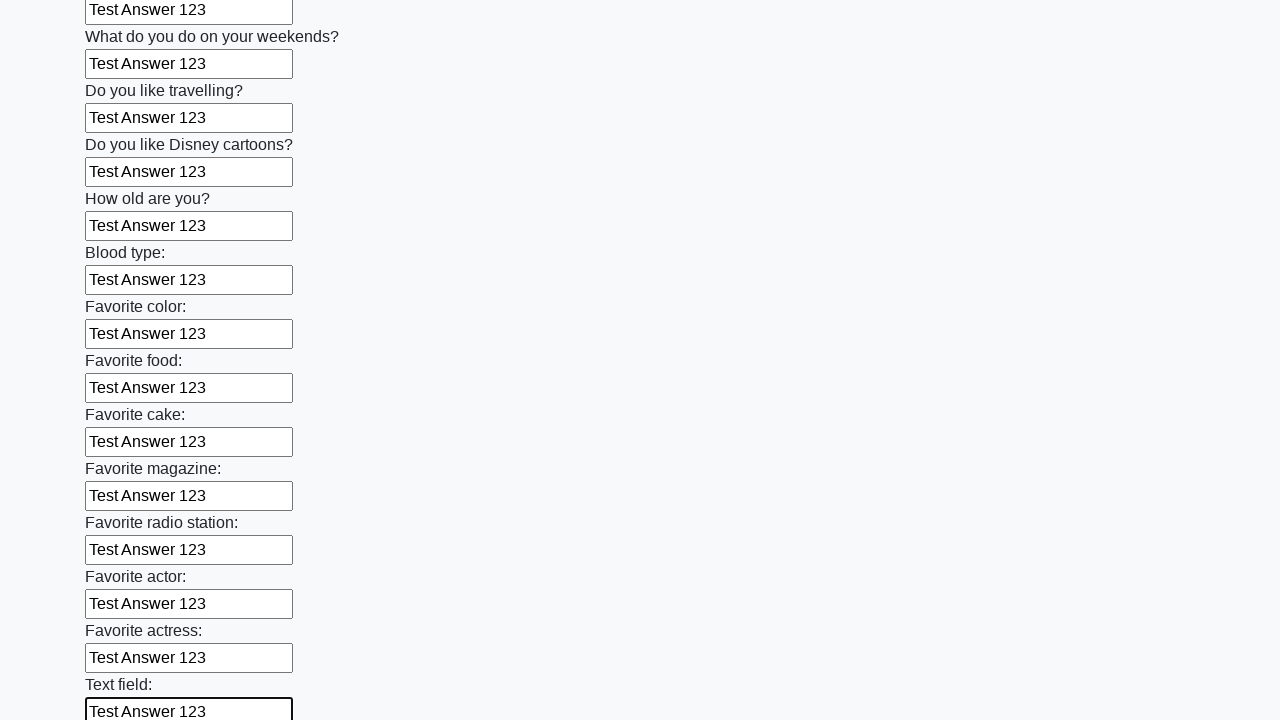

Filled input field with 'Test Answer 123' on input >> nth=27
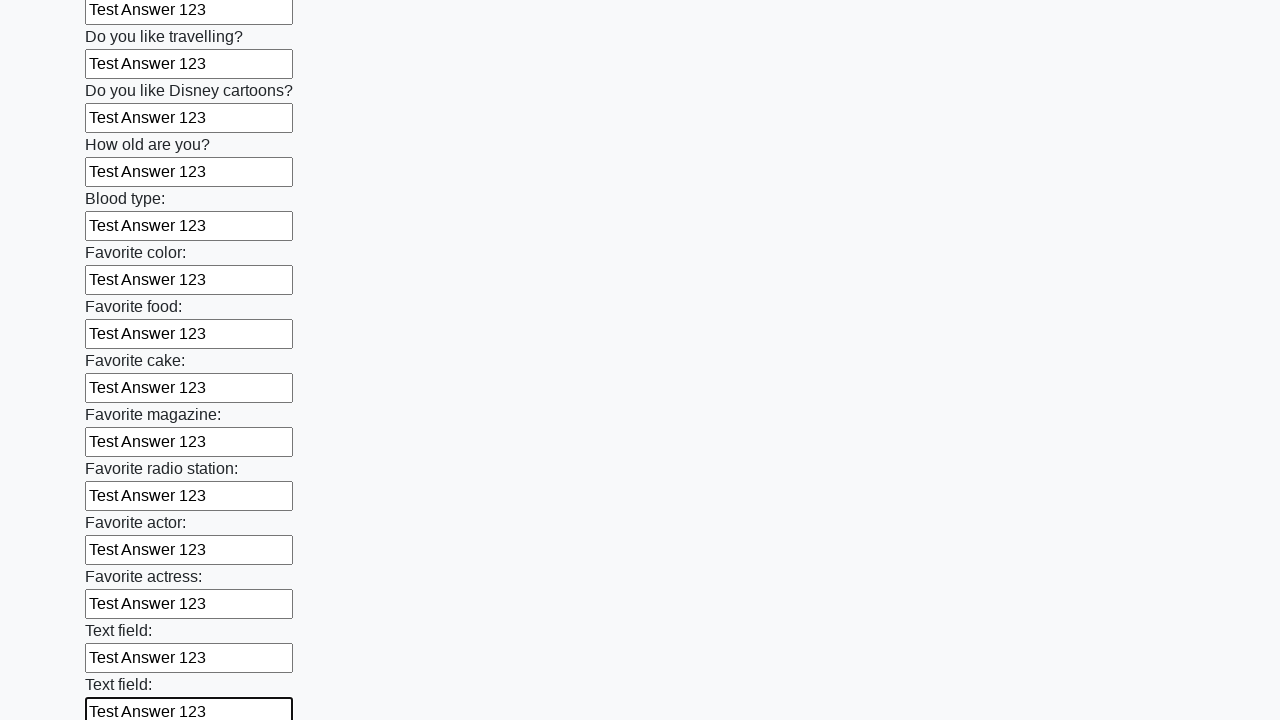

Filled input field with 'Test Answer 123' on input >> nth=28
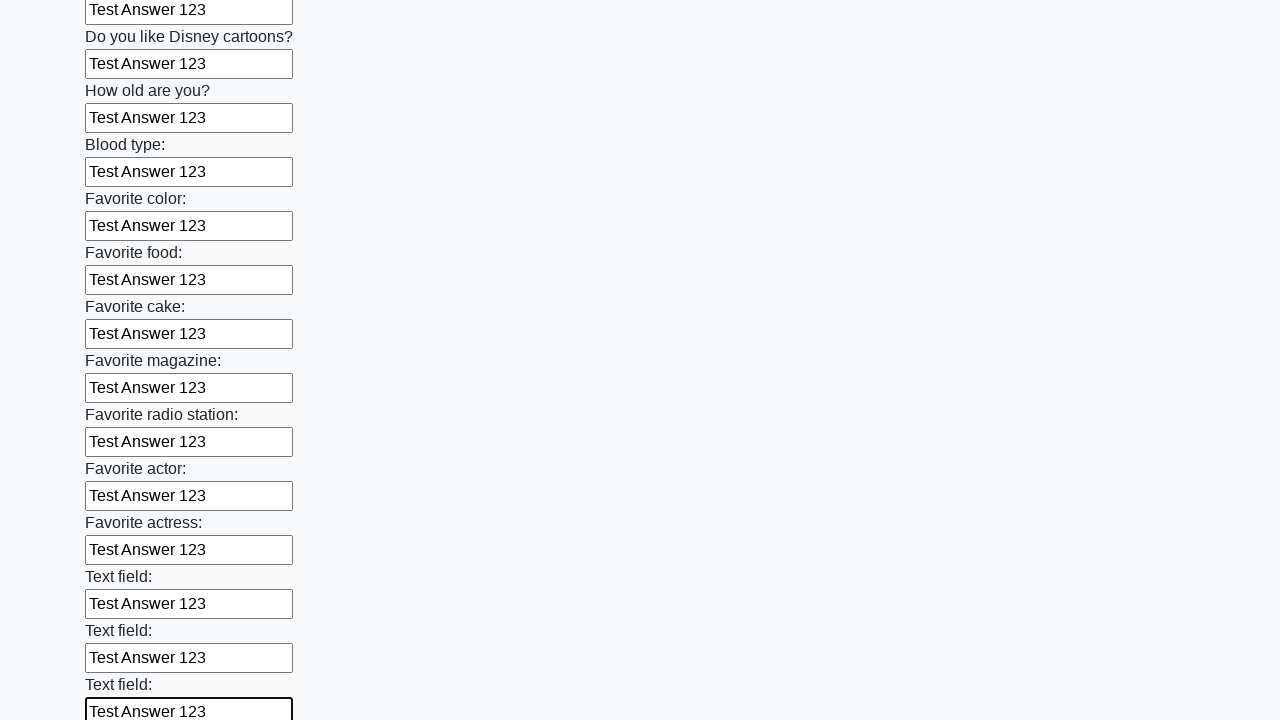

Filled input field with 'Test Answer 123' on input >> nth=29
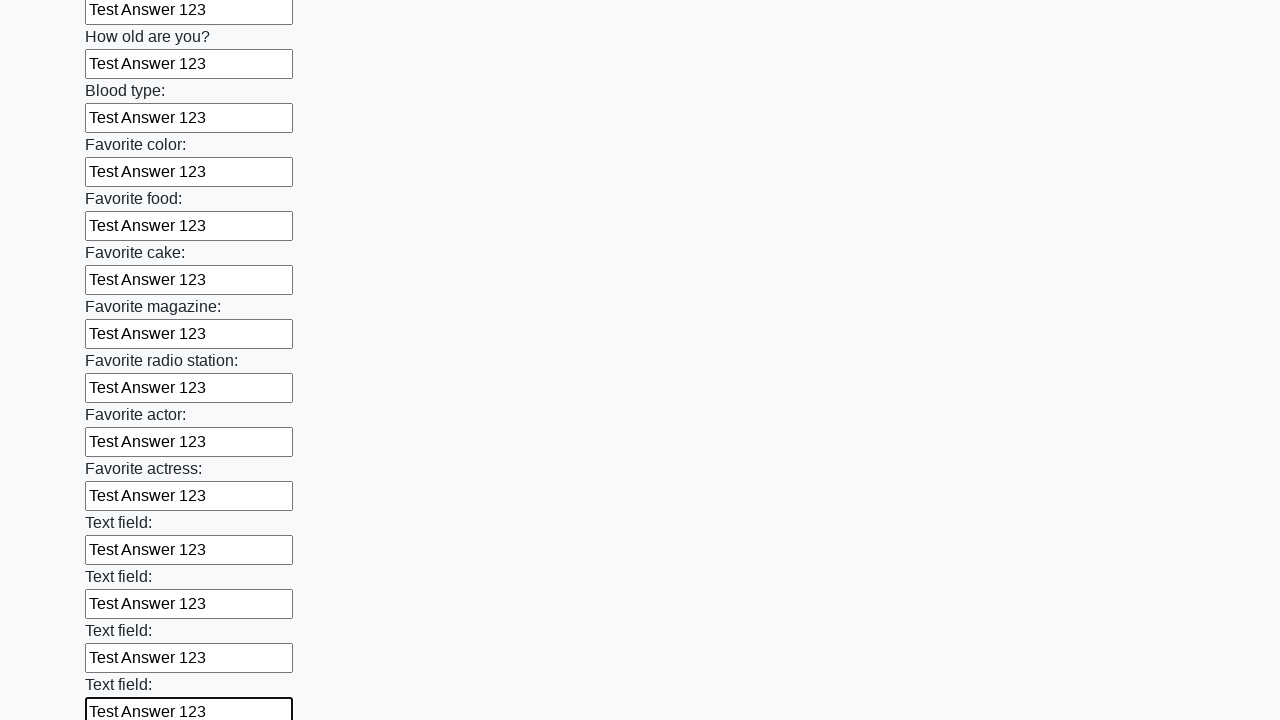

Filled input field with 'Test Answer 123' on input >> nth=30
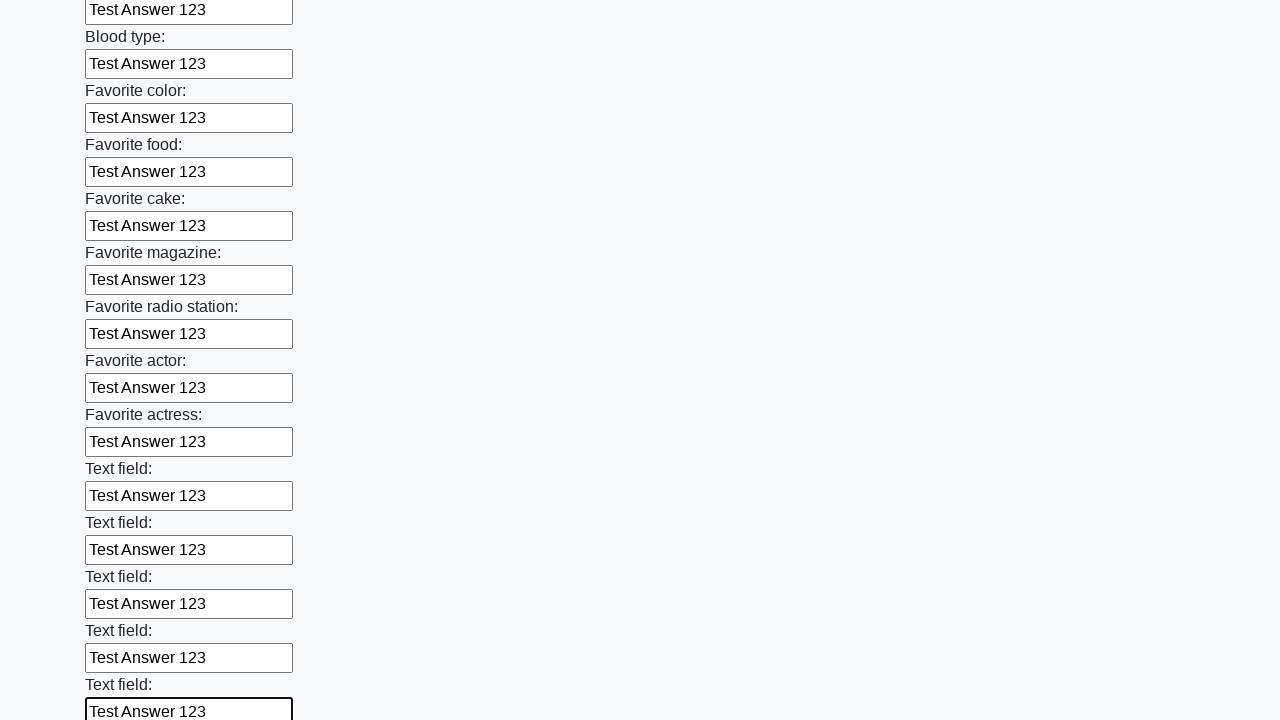

Filled input field with 'Test Answer 123' on input >> nth=31
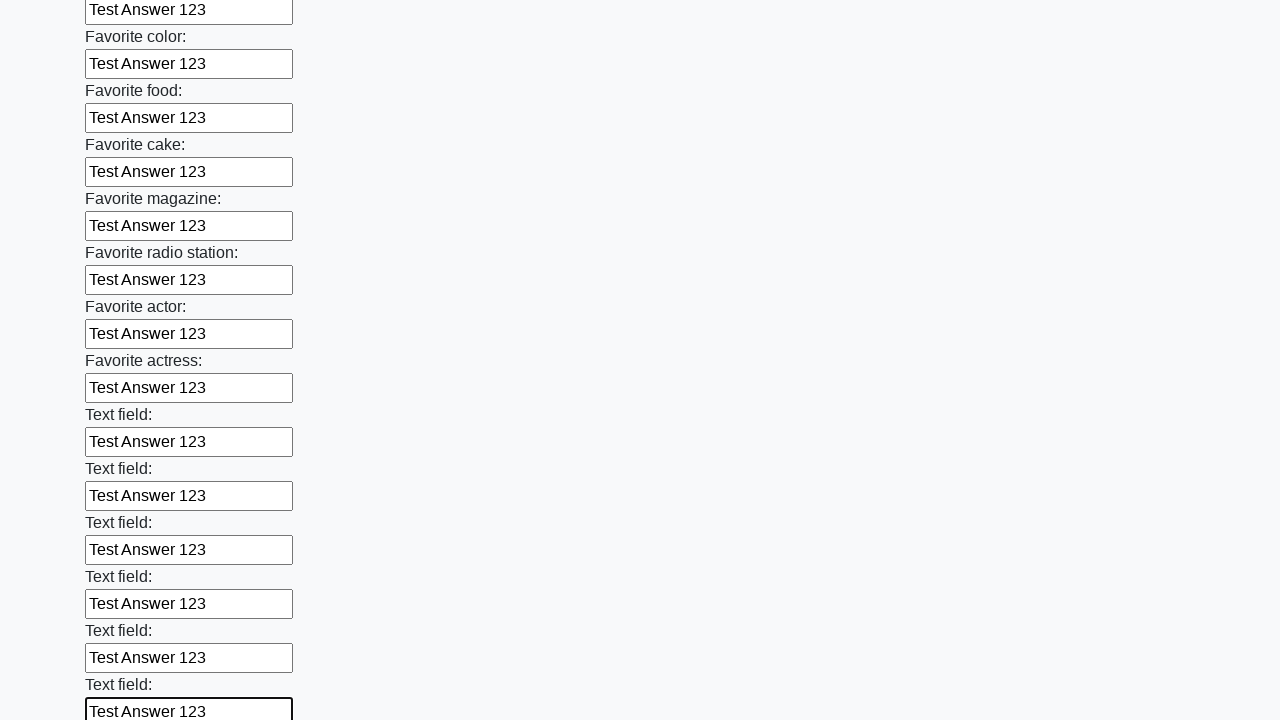

Filled input field with 'Test Answer 123' on input >> nth=32
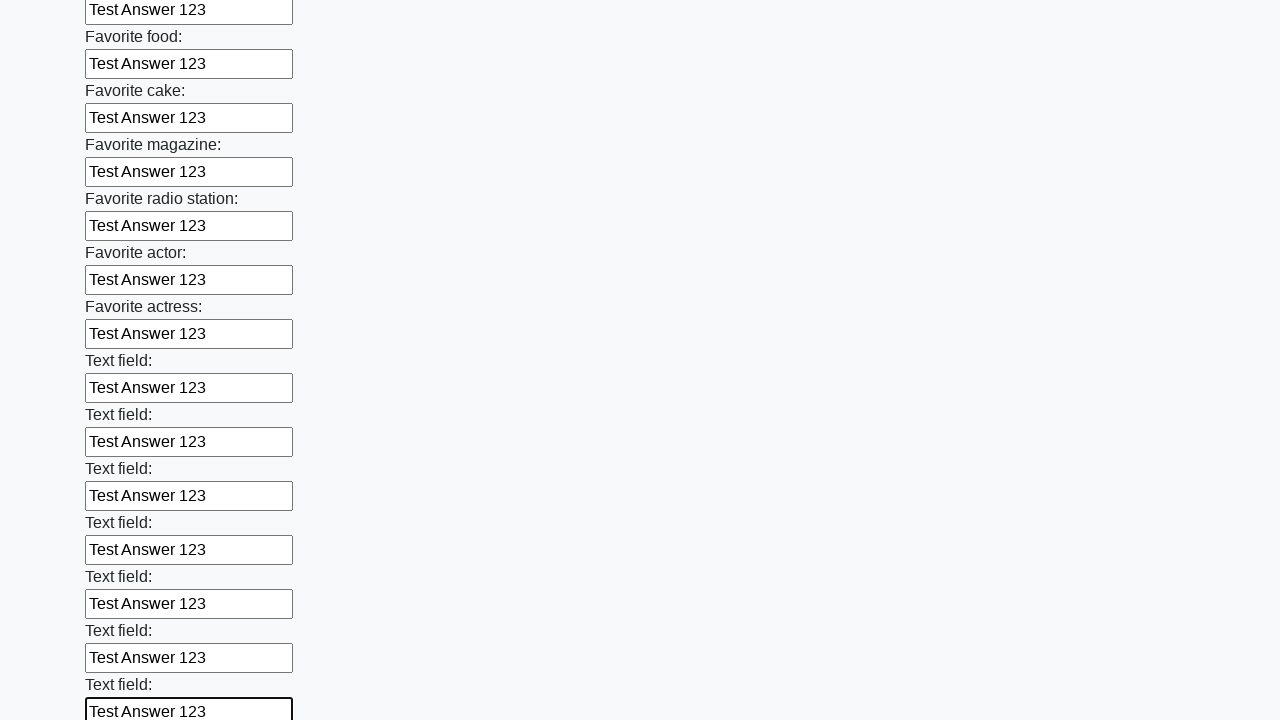

Filled input field with 'Test Answer 123' on input >> nth=33
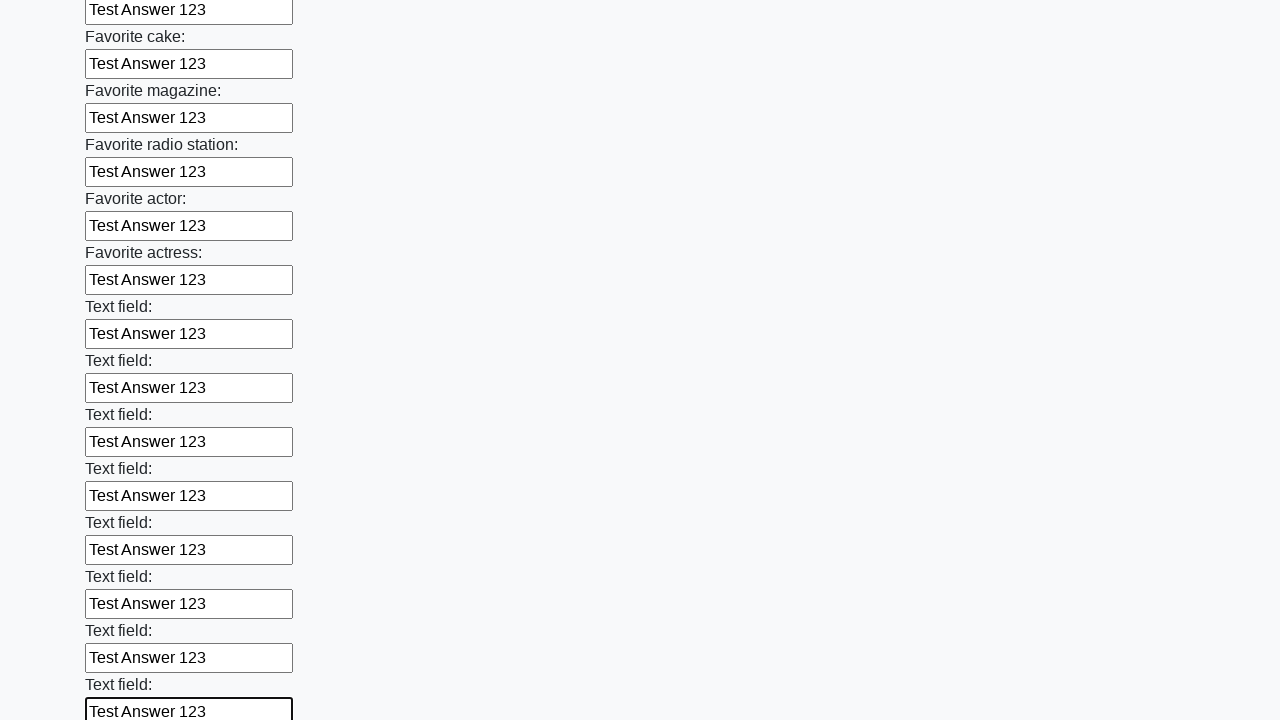

Filled input field with 'Test Answer 123' on input >> nth=34
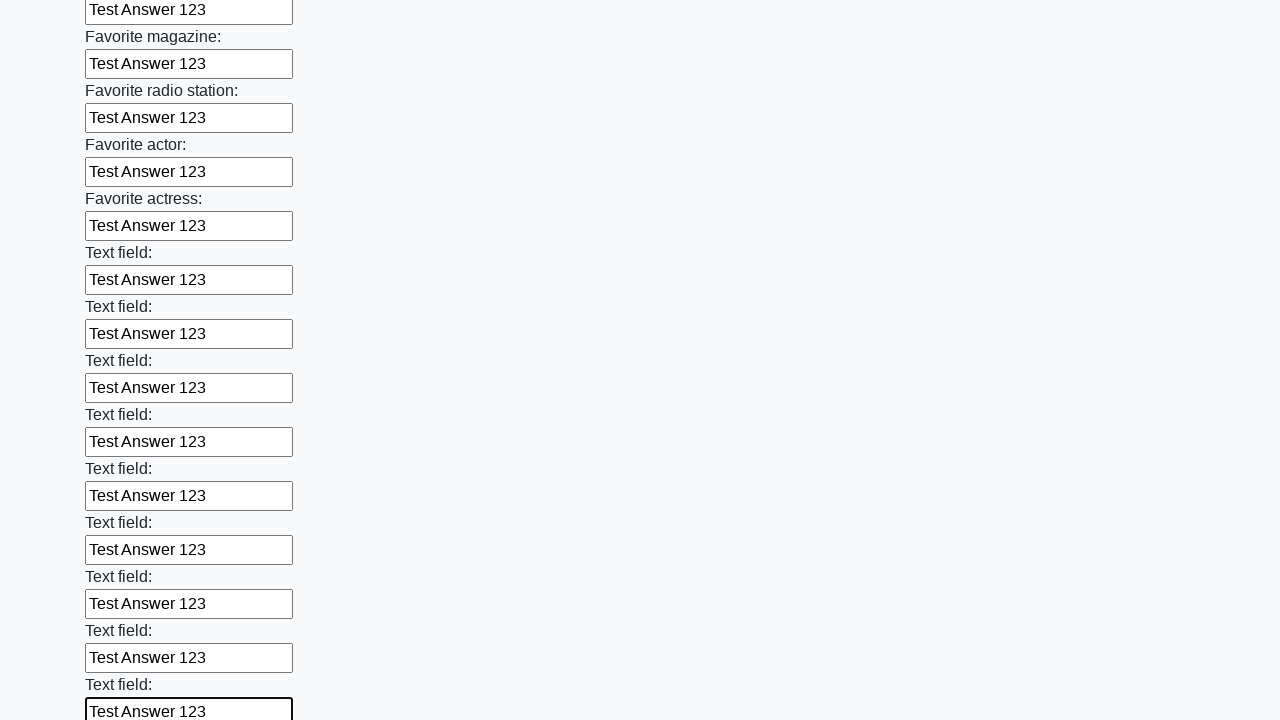

Filled input field with 'Test Answer 123' on input >> nth=35
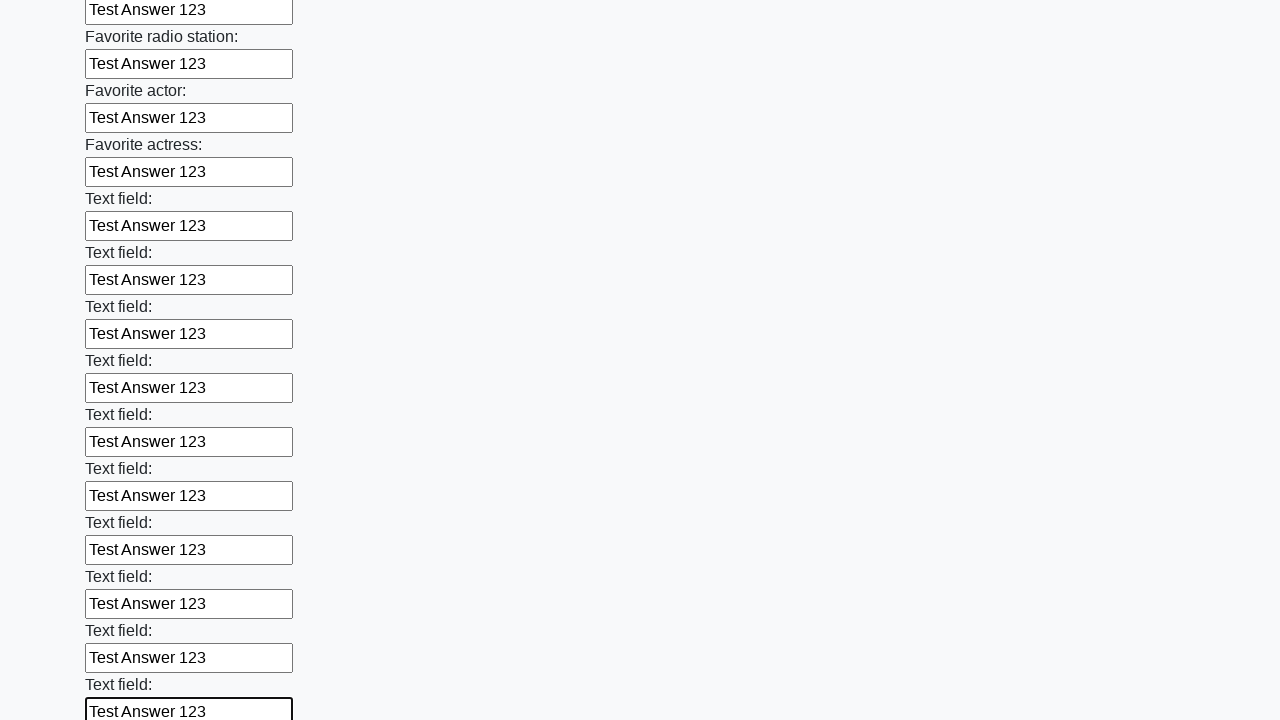

Filled input field with 'Test Answer 123' on input >> nth=36
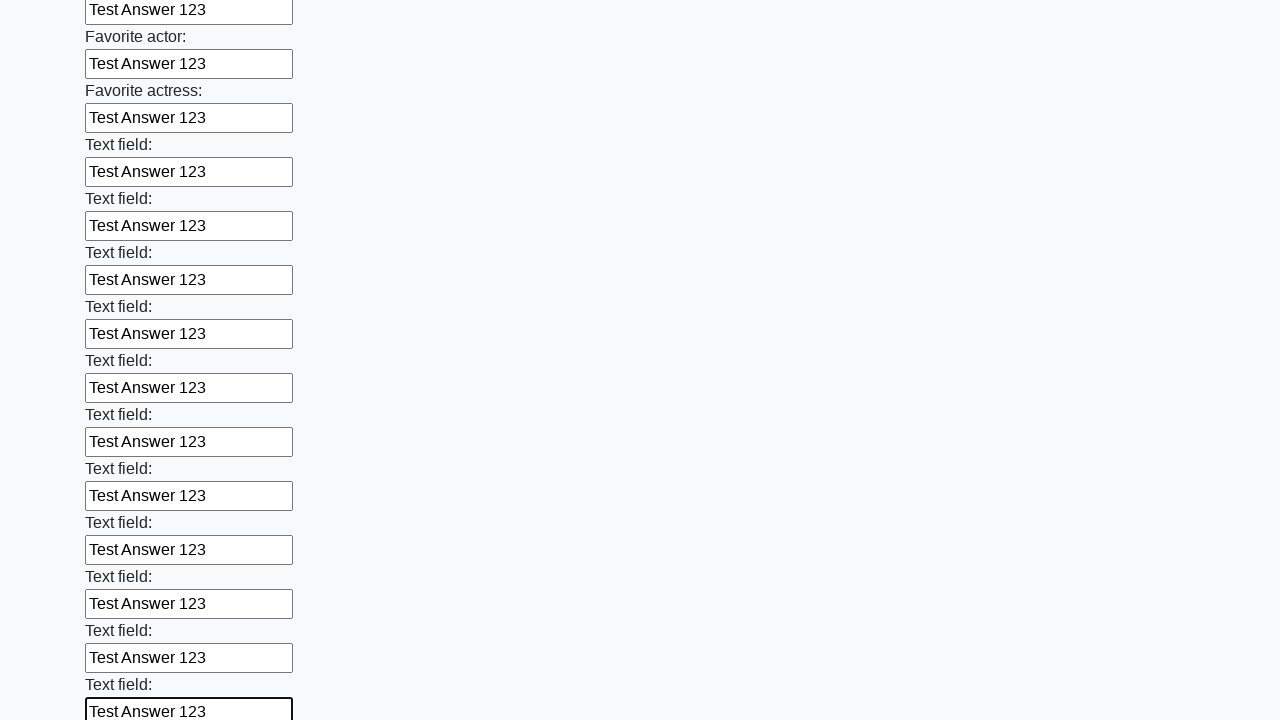

Filled input field with 'Test Answer 123' on input >> nth=37
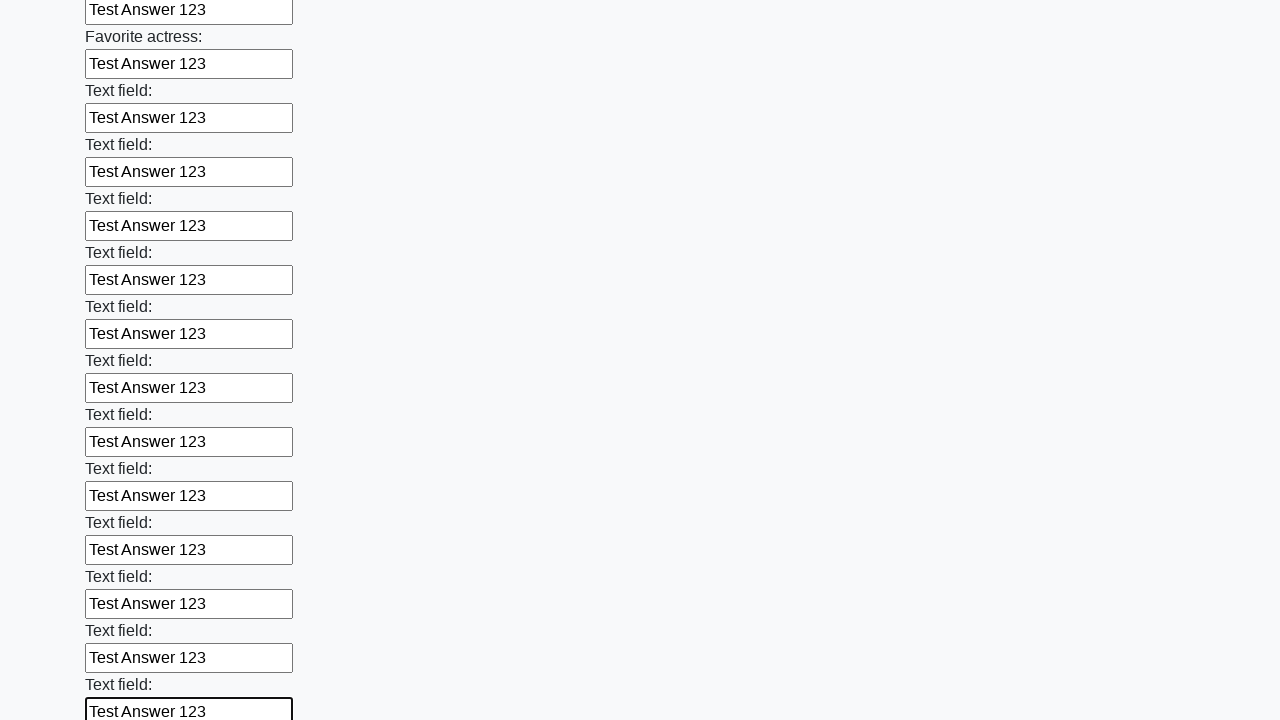

Filled input field with 'Test Answer 123' on input >> nth=38
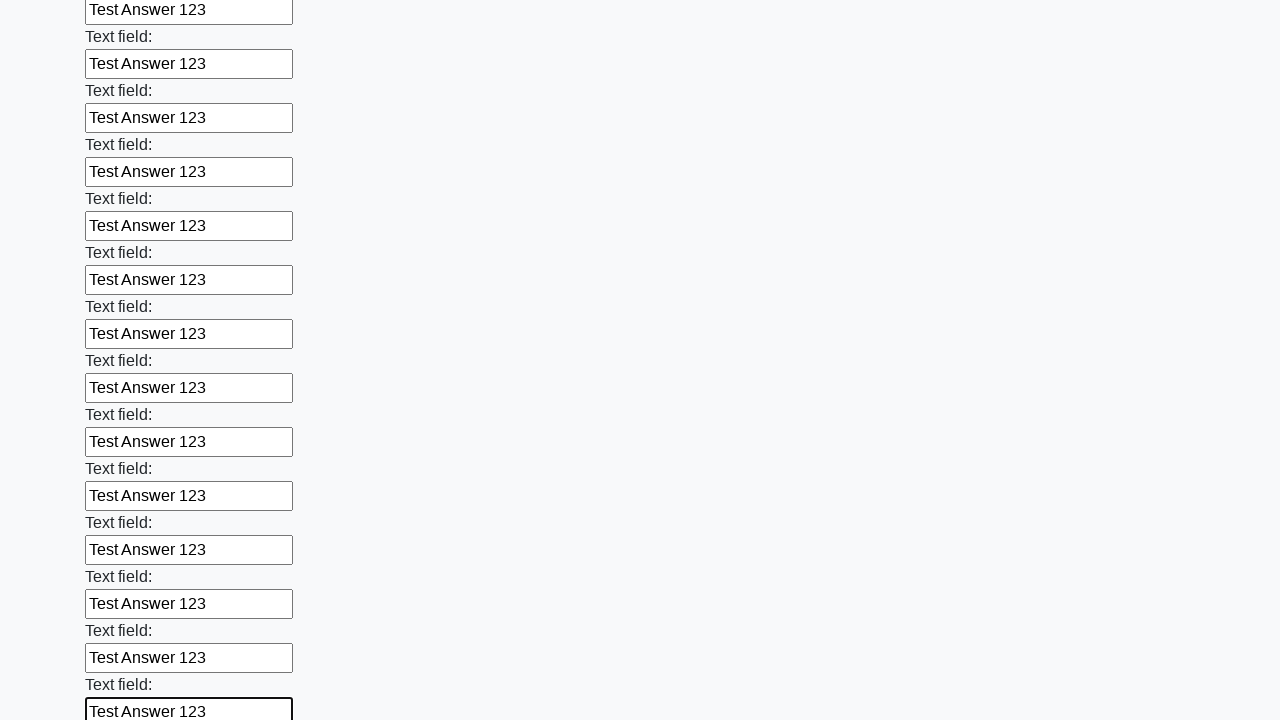

Filled input field with 'Test Answer 123' on input >> nth=39
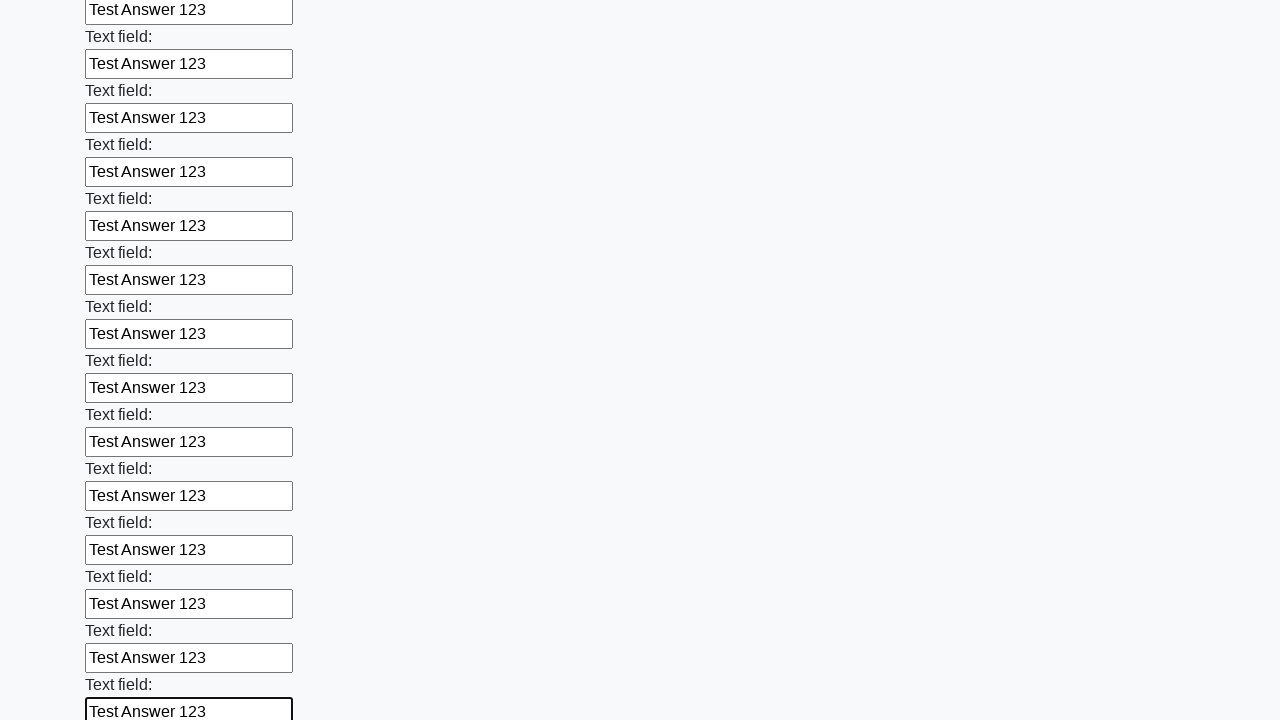

Filled input field with 'Test Answer 123' on input >> nth=40
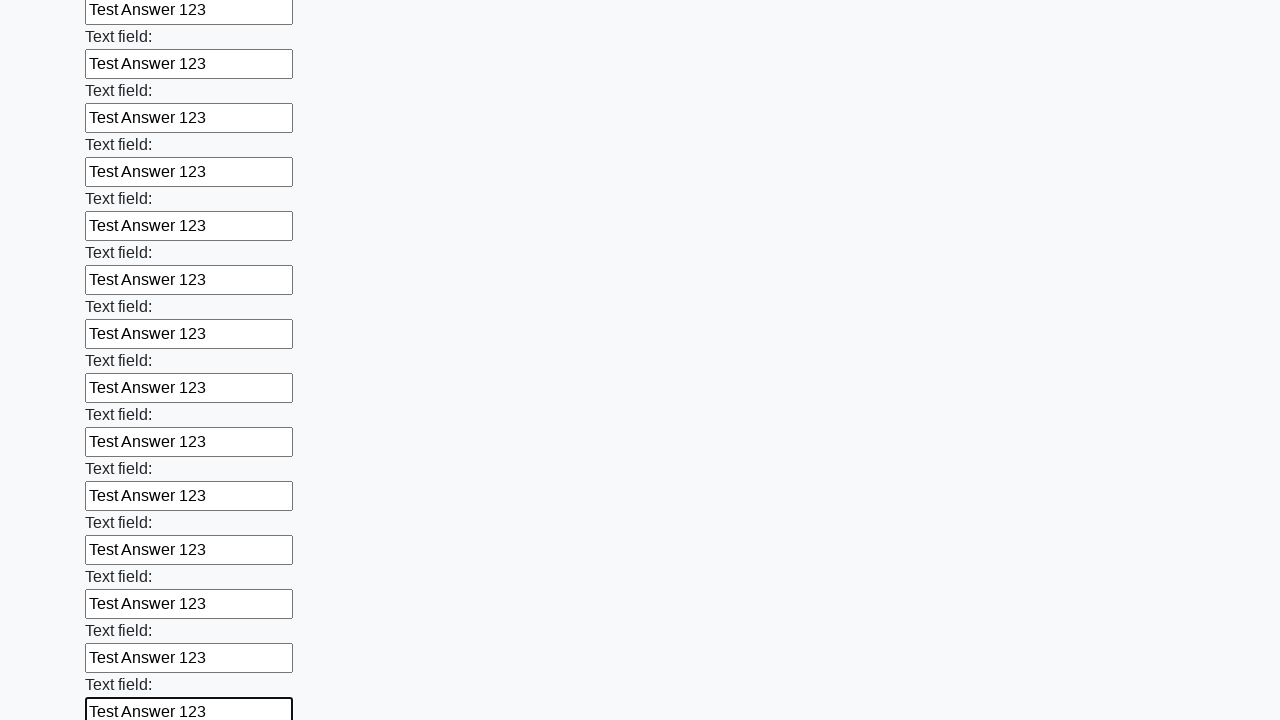

Filled input field with 'Test Answer 123' on input >> nth=41
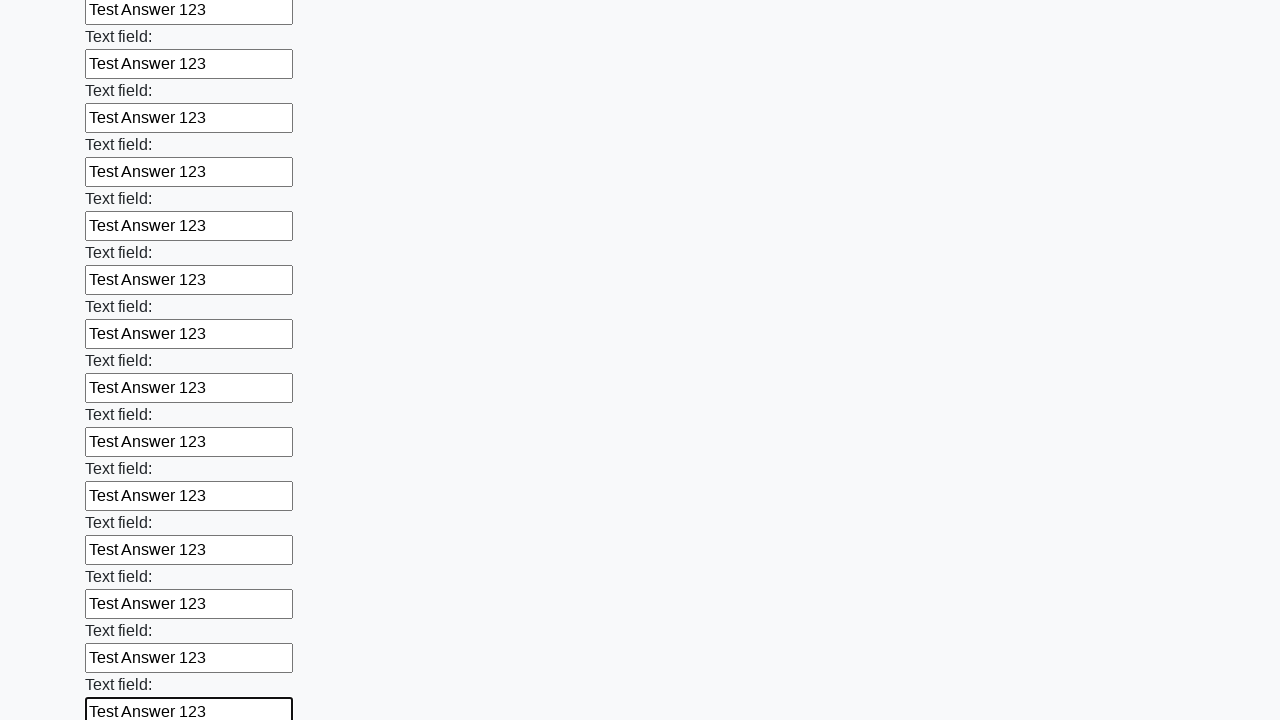

Filled input field with 'Test Answer 123' on input >> nth=42
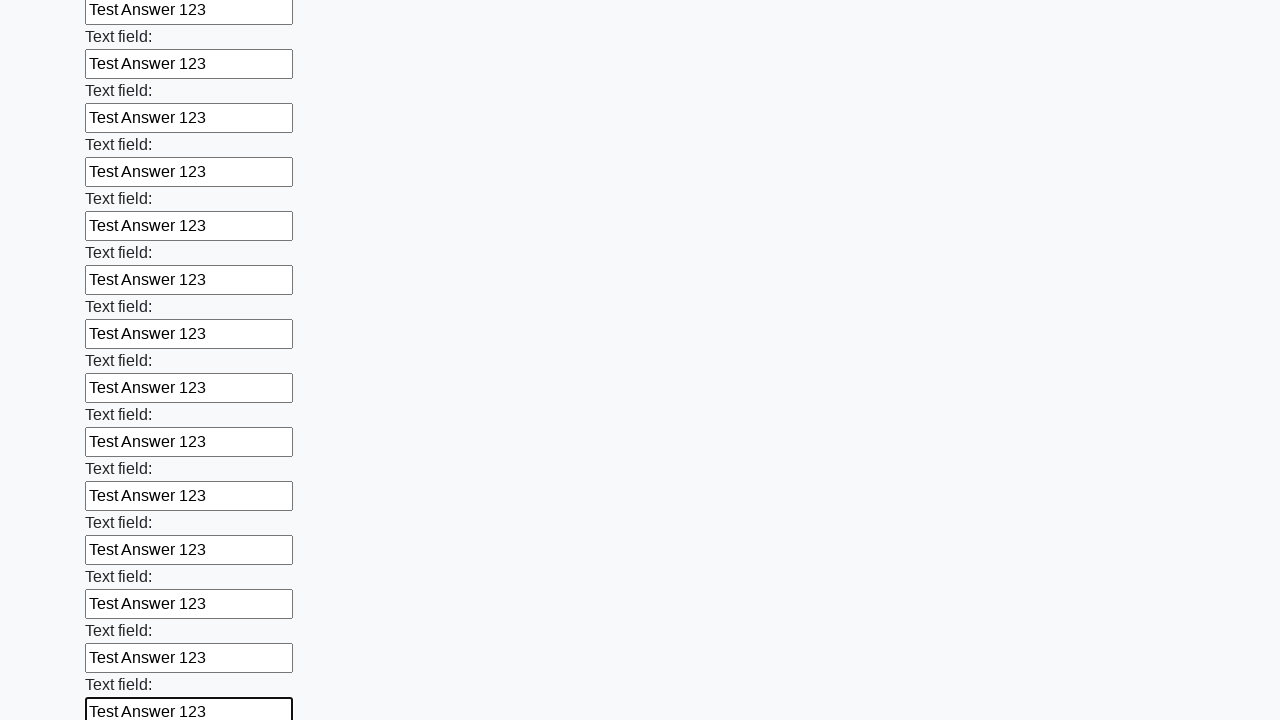

Filled input field with 'Test Answer 123' on input >> nth=43
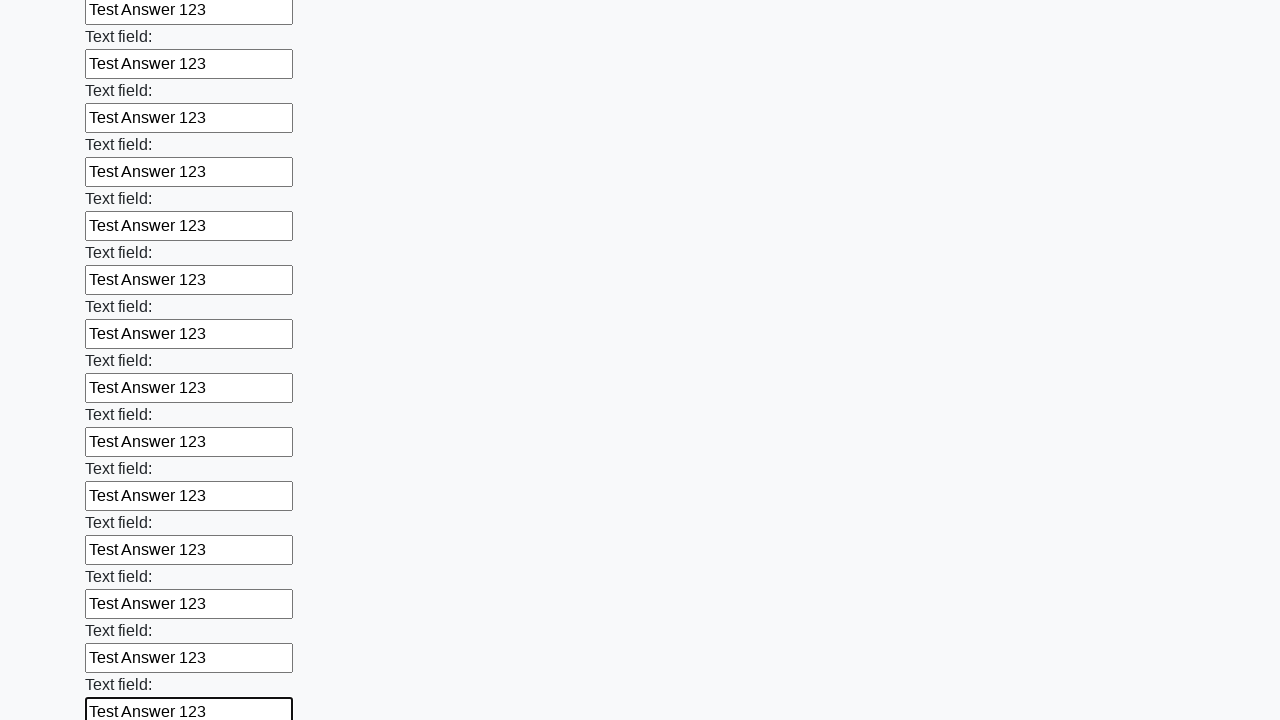

Filled input field with 'Test Answer 123' on input >> nth=44
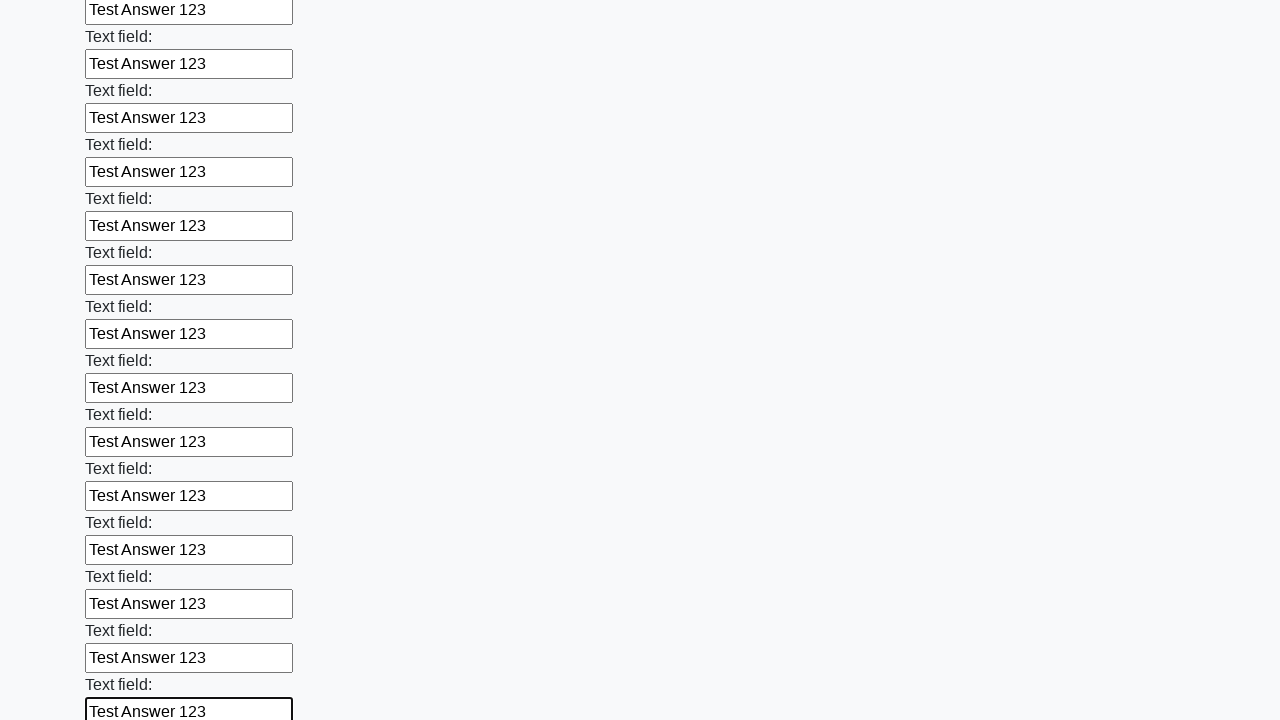

Filled input field with 'Test Answer 123' on input >> nth=45
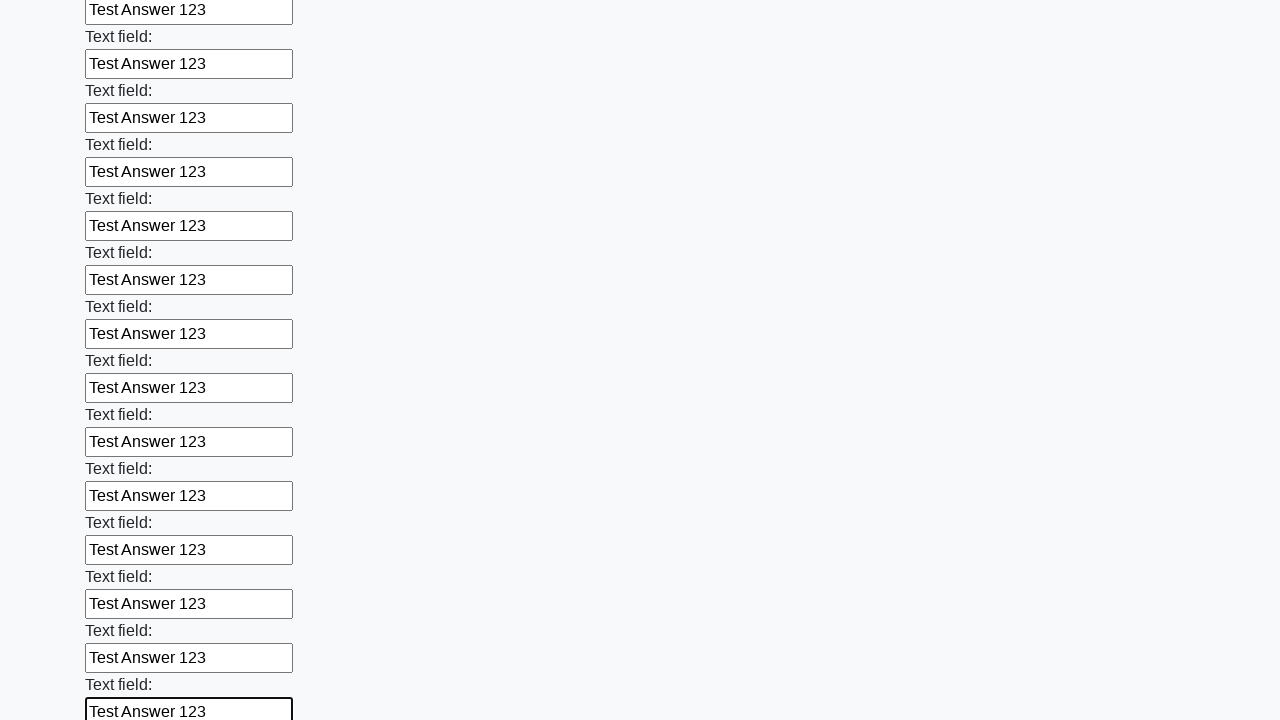

Filled input field with 'Test Answer 123' on input >> nth=46
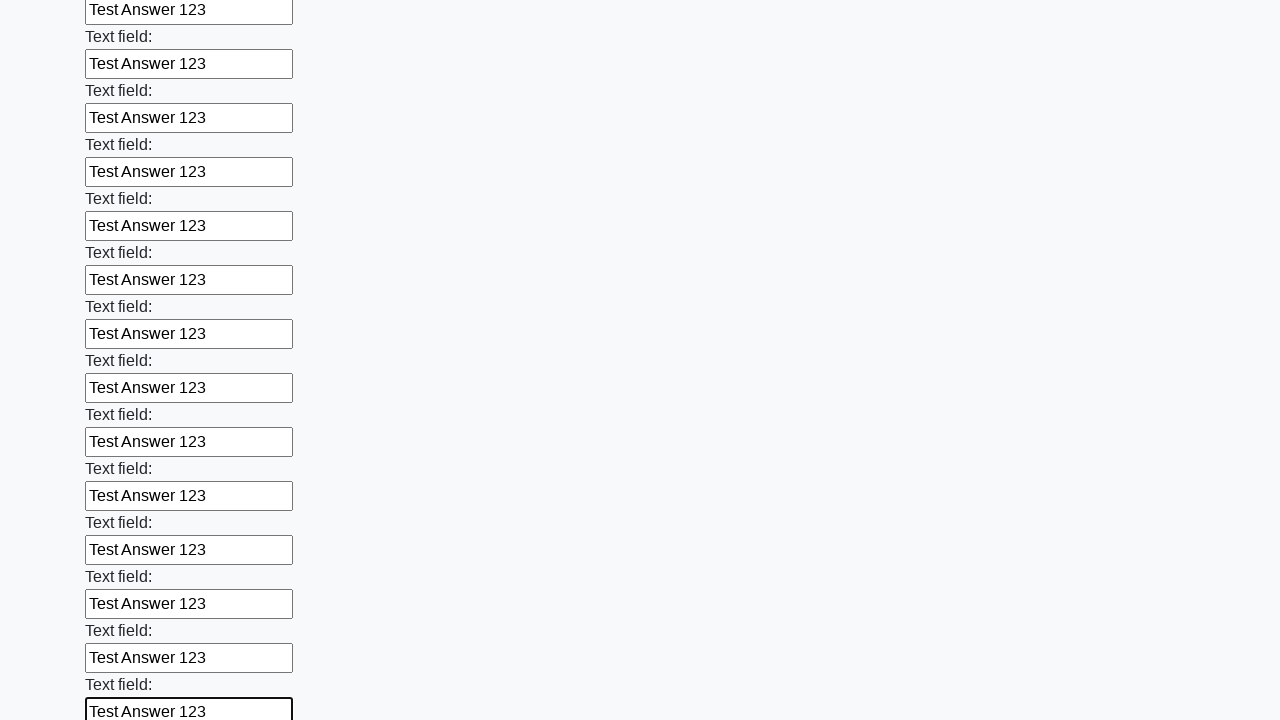

Filled input field with 'Test Answer 123' on input >> nth=47
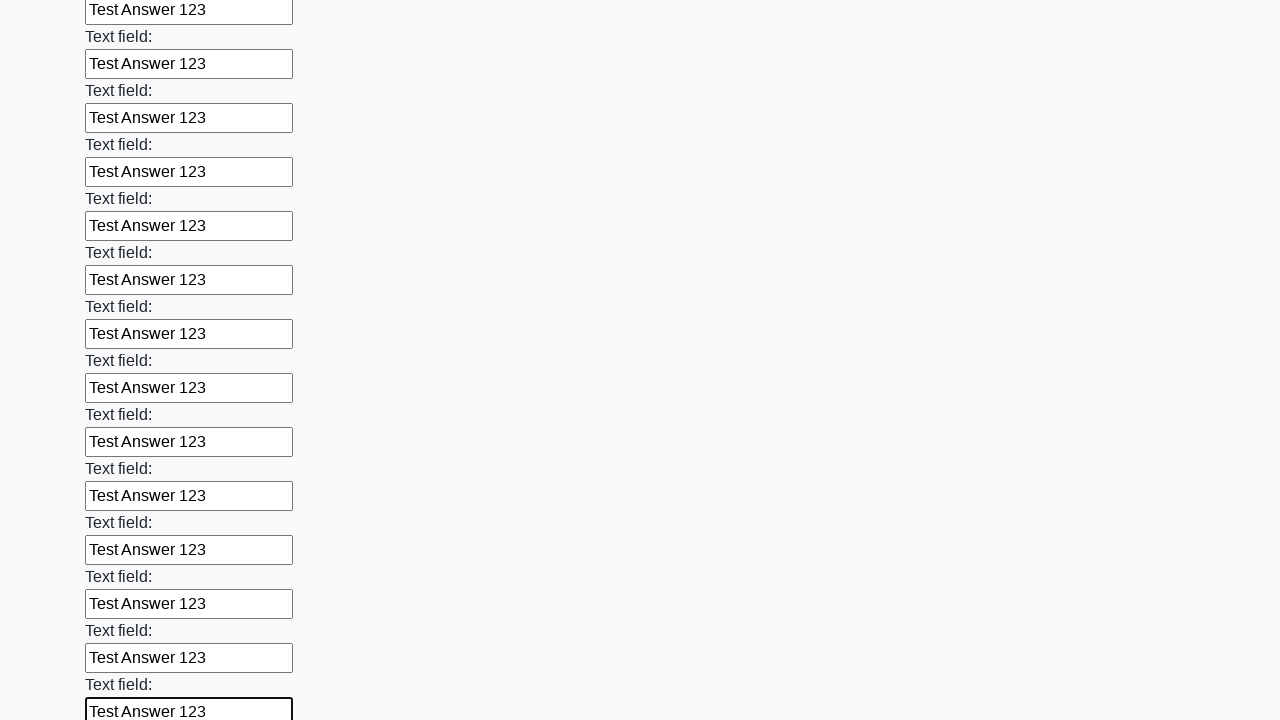

Filled input field with 'Test Answer 123' on input >> nth=48
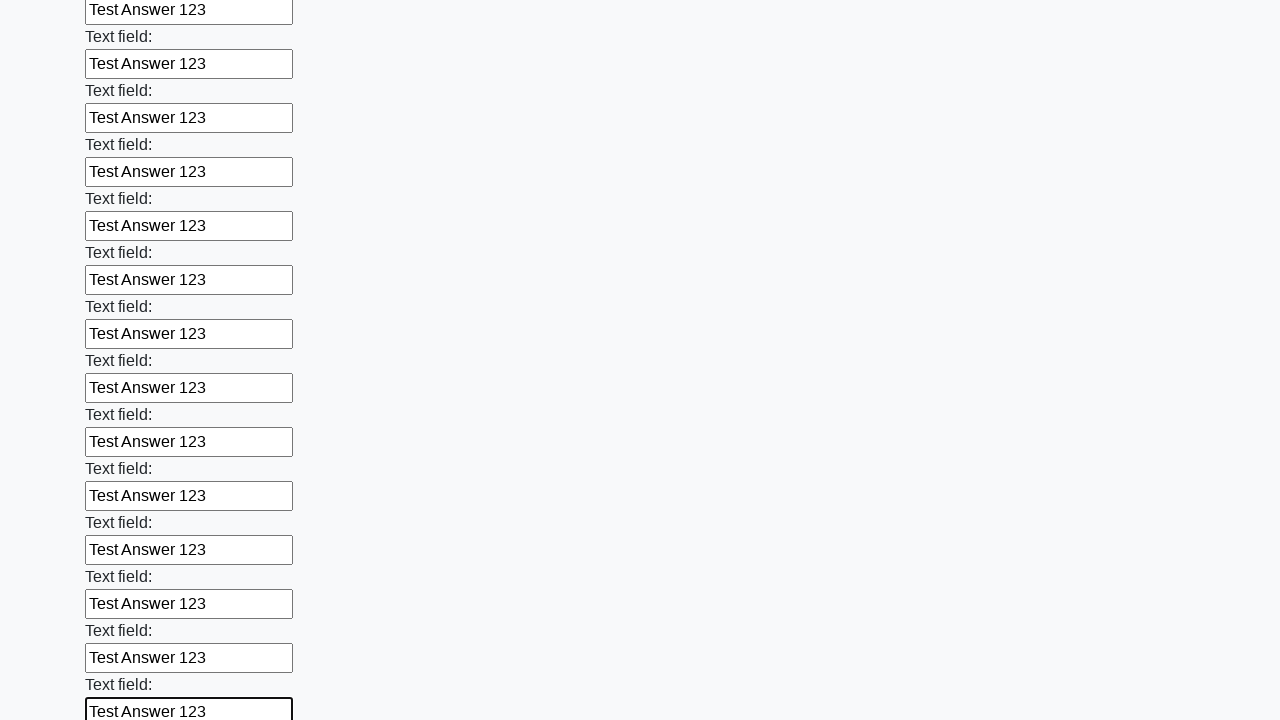

Filled input field with 'Test Answer 123' on input >> nth=49
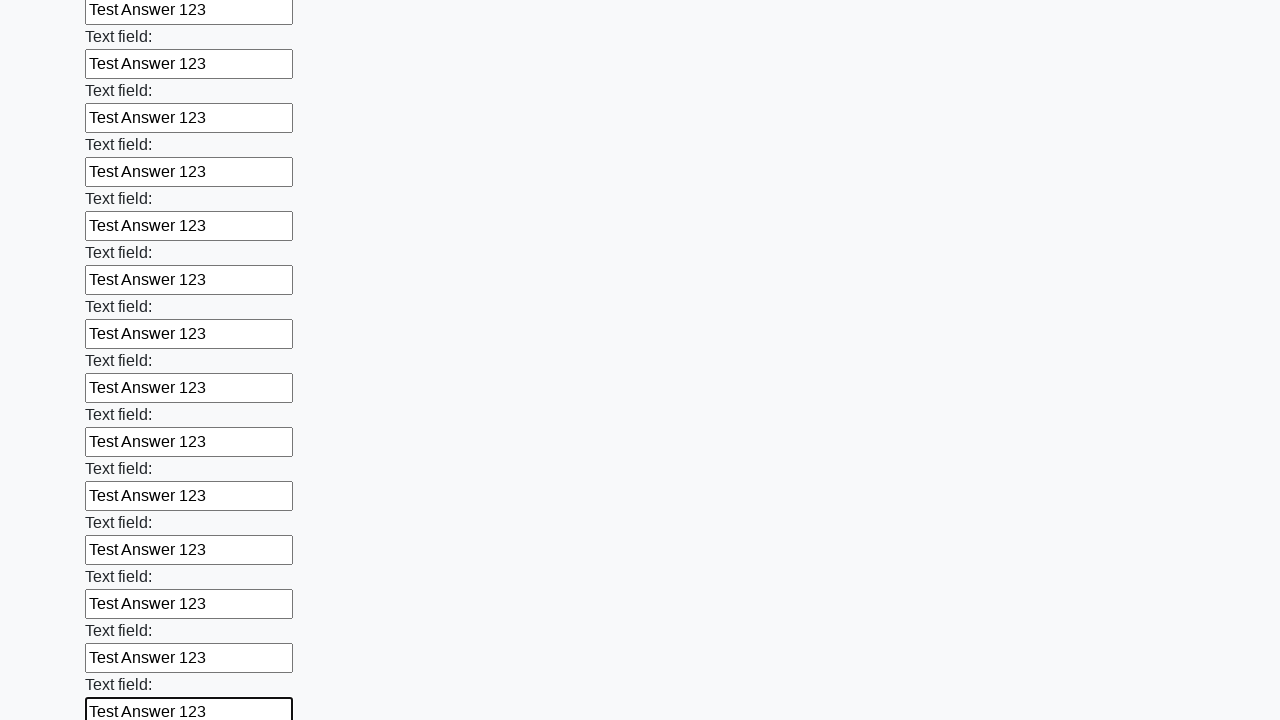

Filled input field with 'Test Answer 123' on input >> nth=50
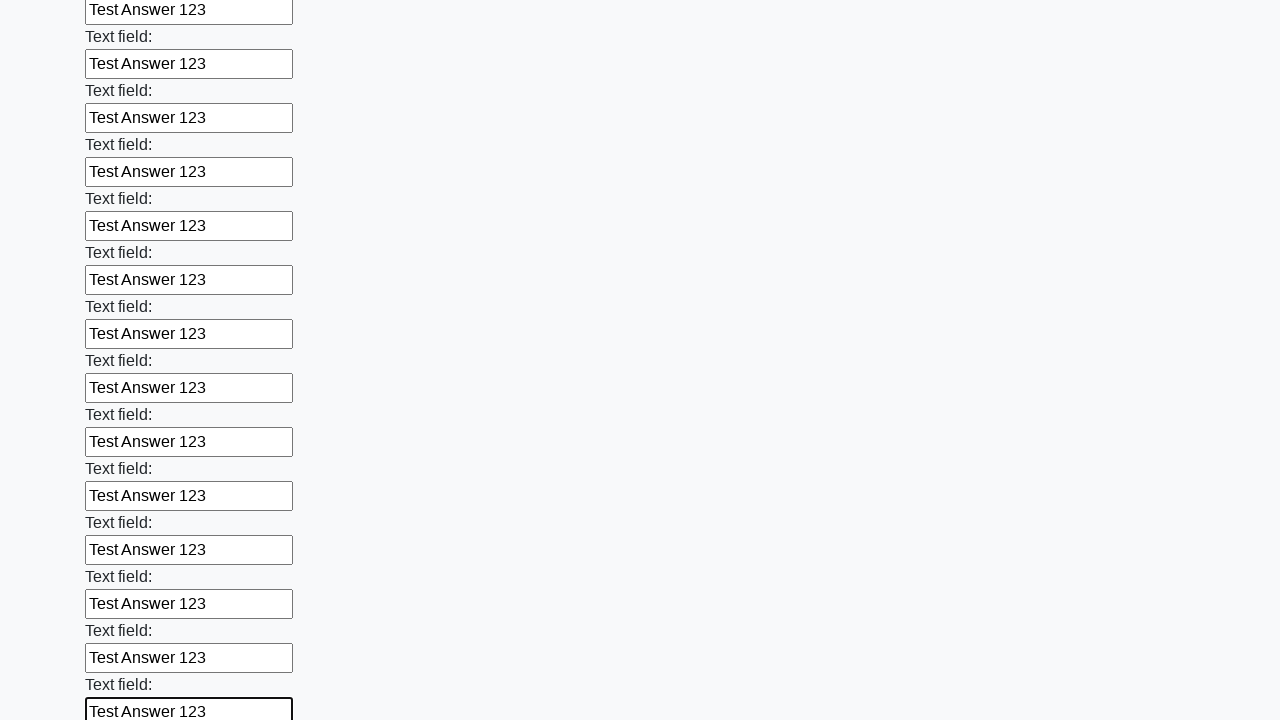

Filled input field with 'Test Answer 123' on input >> nth=51
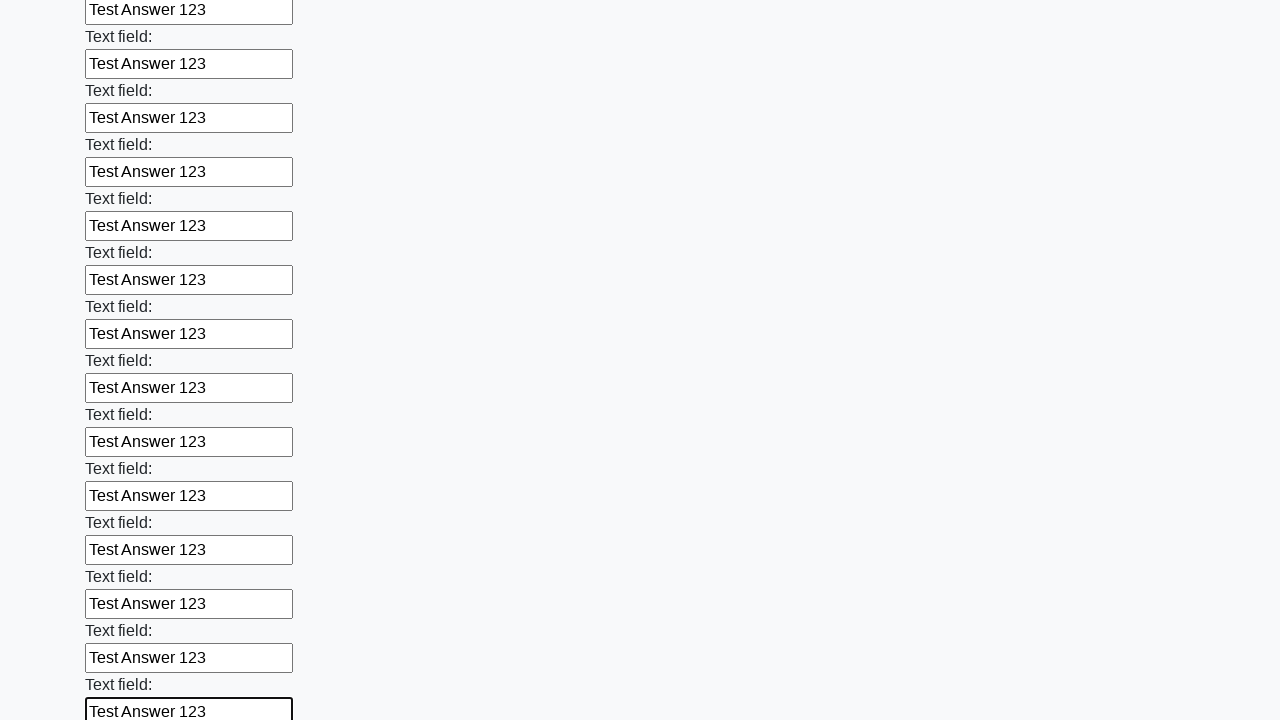

Filled input field with 'Test Answer 123' on input >> nth=52
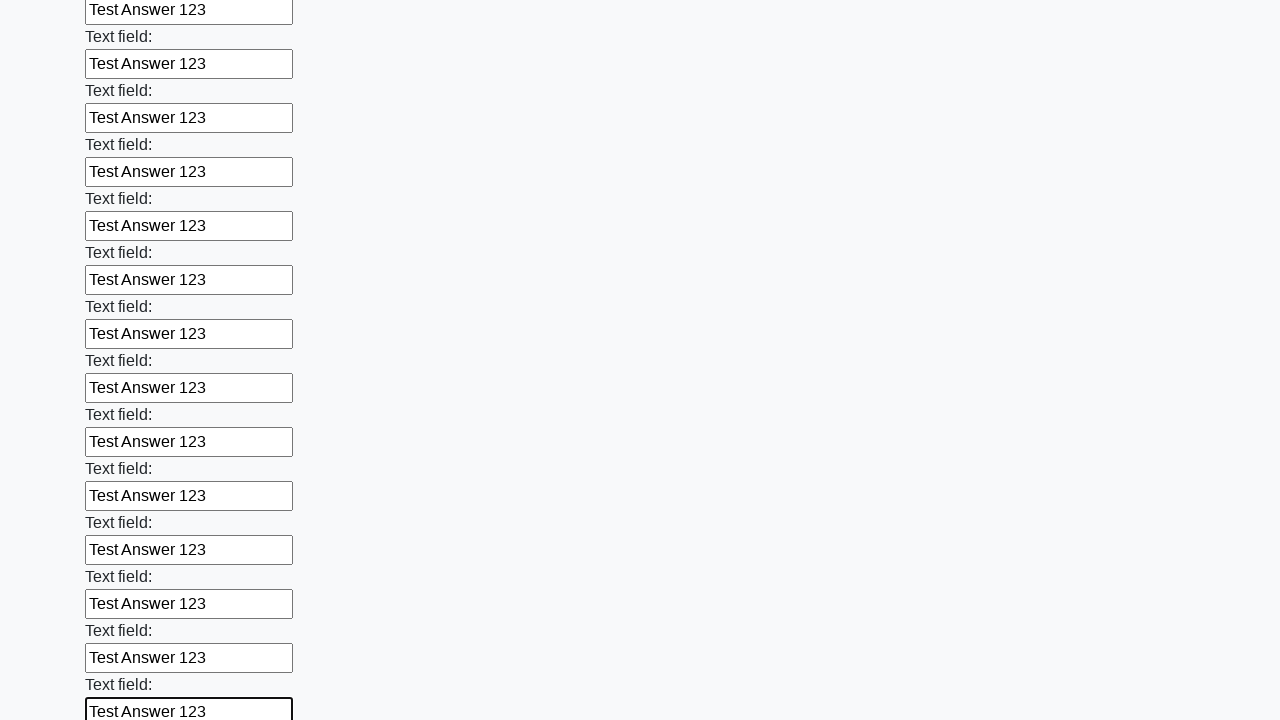

Filled input field with 'Test Answer 123' on input >> nth=53
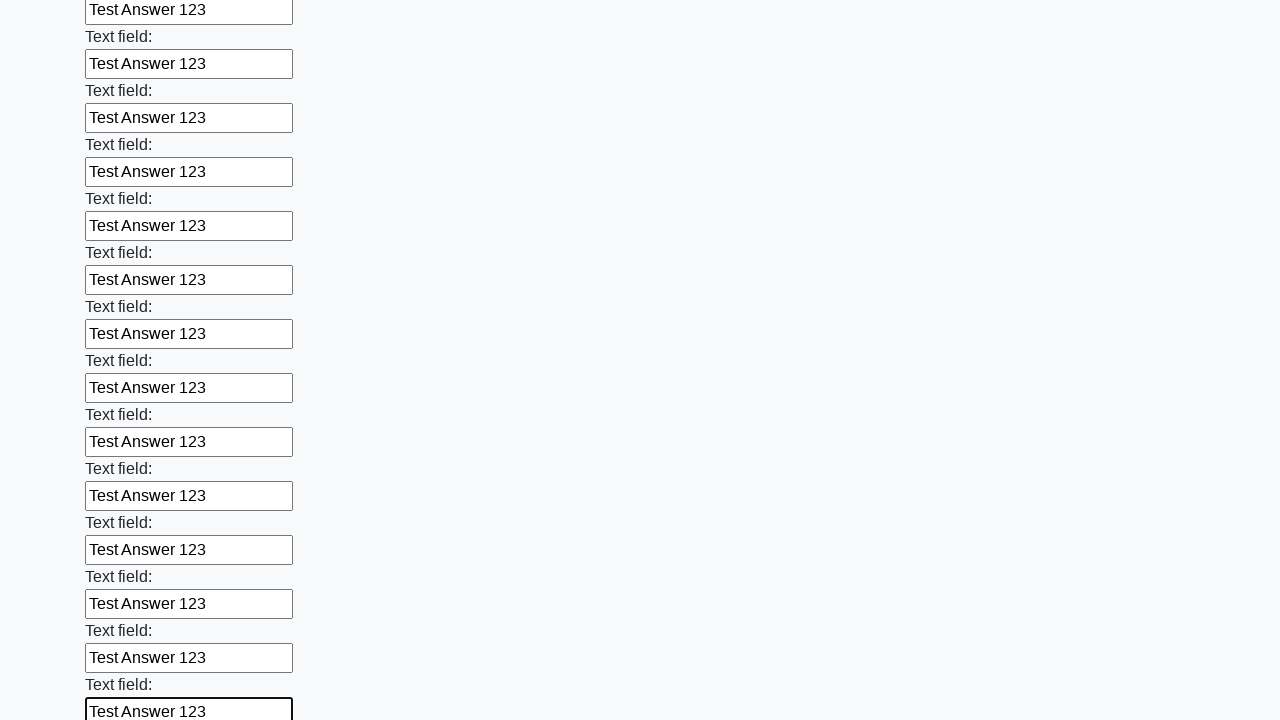

Filled input field with 'Test Answer 123' on input >> nth=54
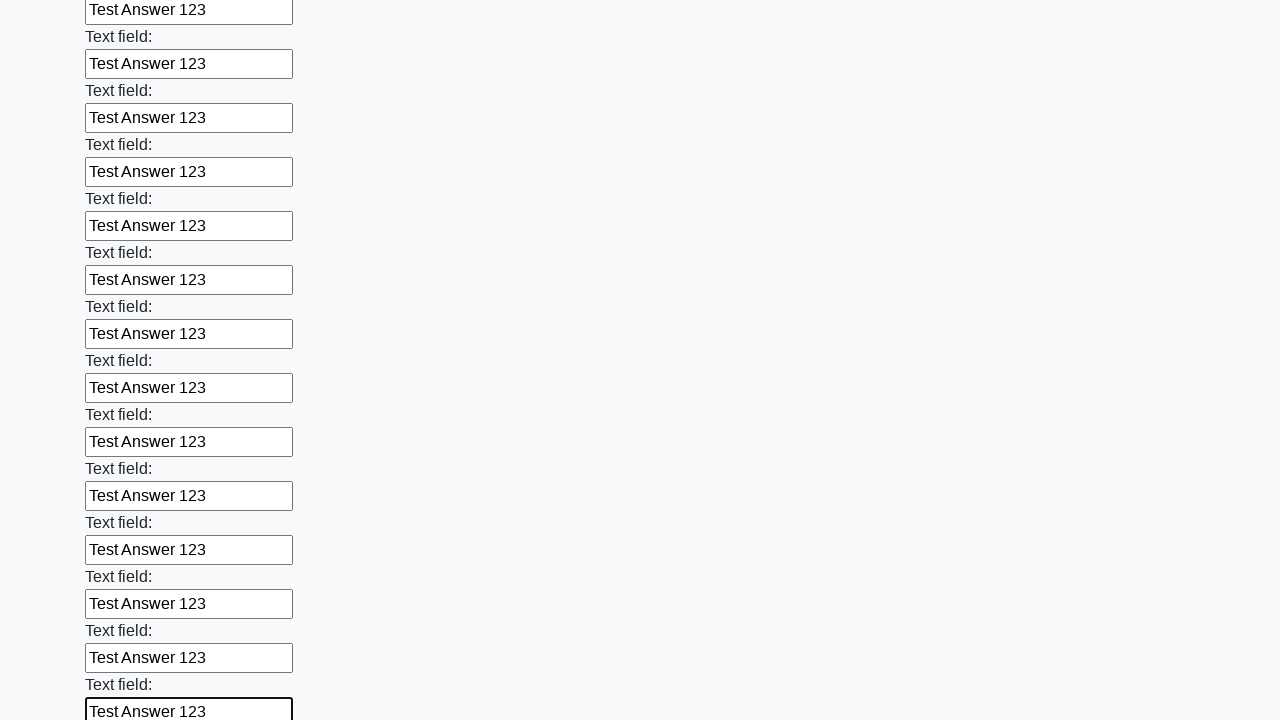

Filled input field with 'Test Answer 123' on input >> nth=55
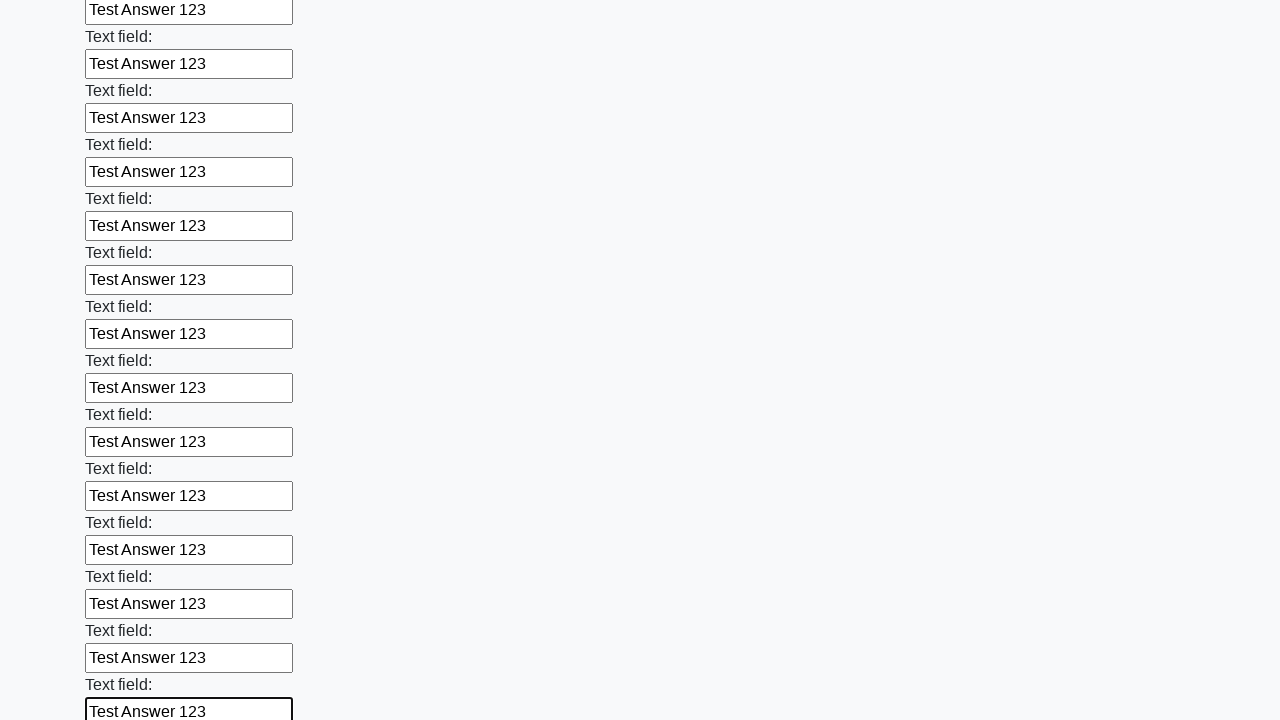

Filled input field with 'Test Answer 123' on input >> nth=56
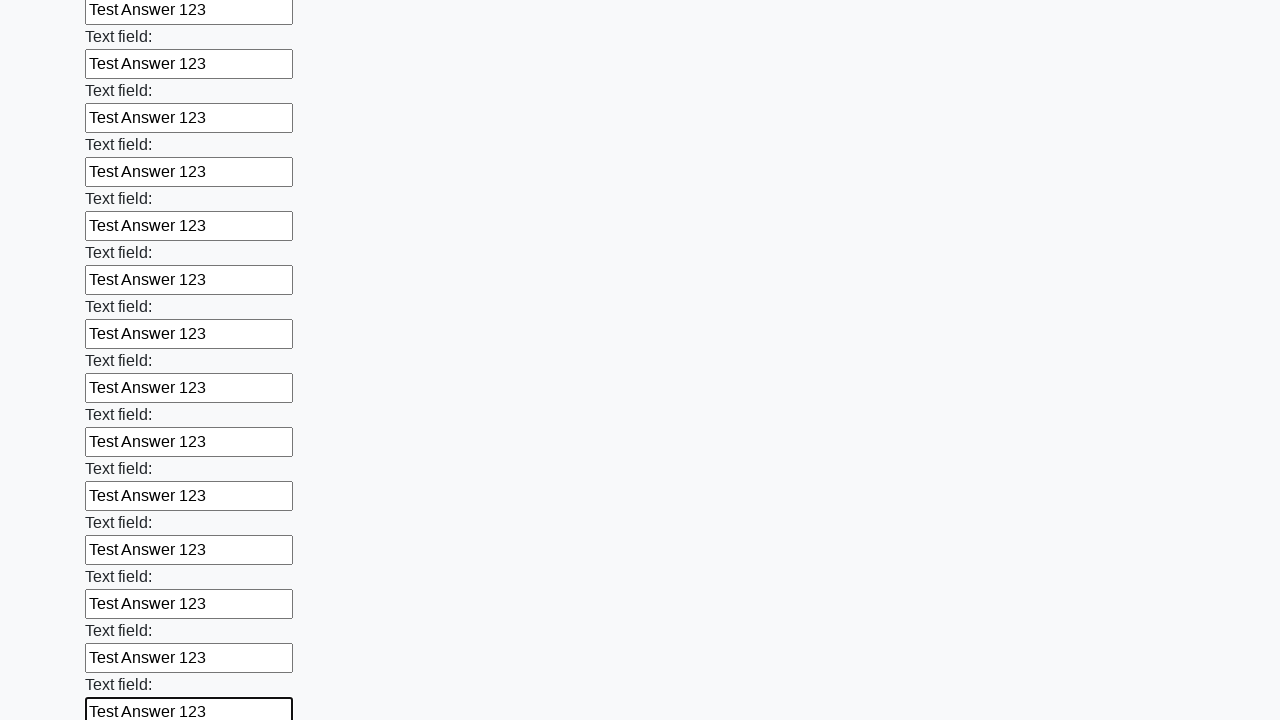

Filled input field with 'Test Answer 123' on input >> nth=57
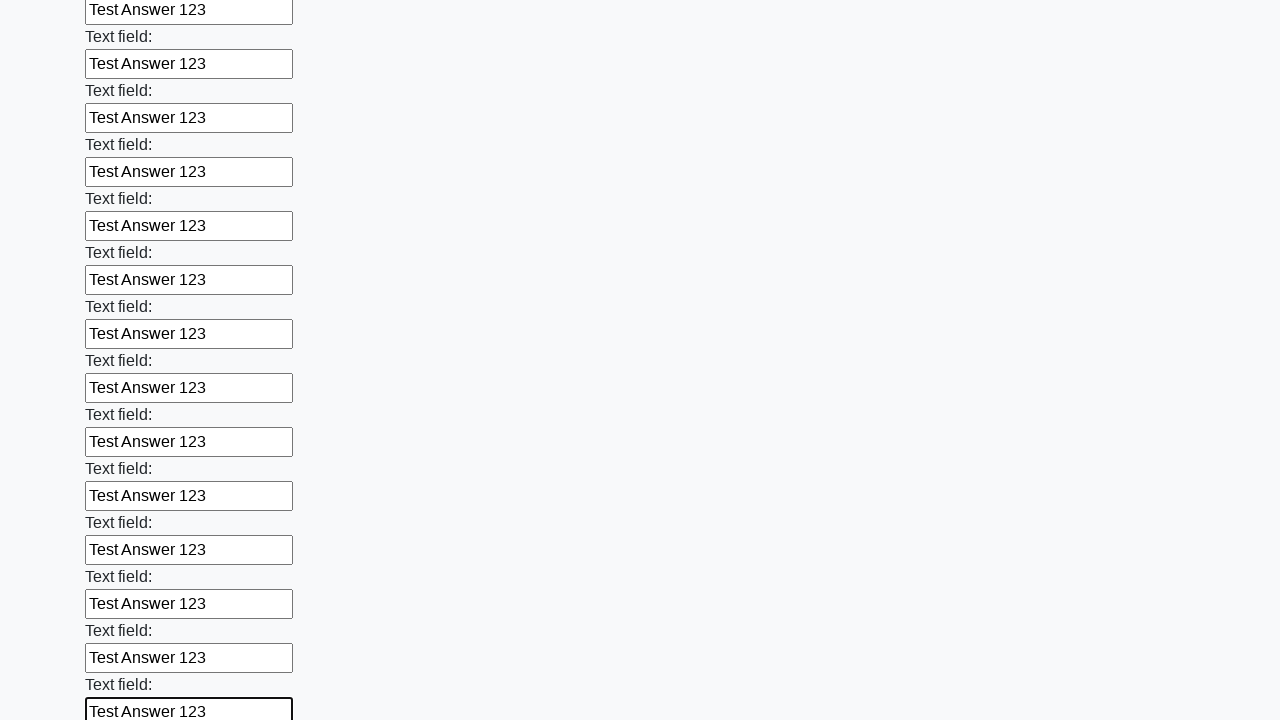

Filled input field with 'Test Answer 123' on input >> nth=58
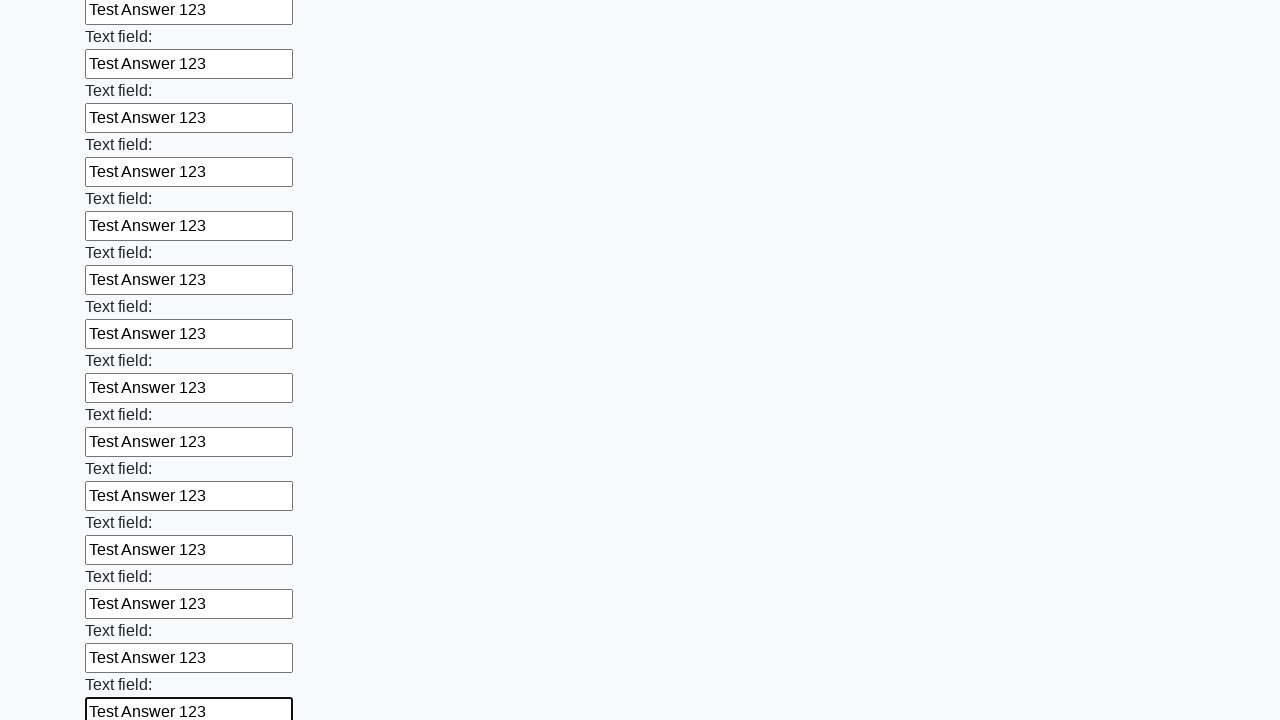

Filled input field with 'Test Answer 123' on input >> nth=59
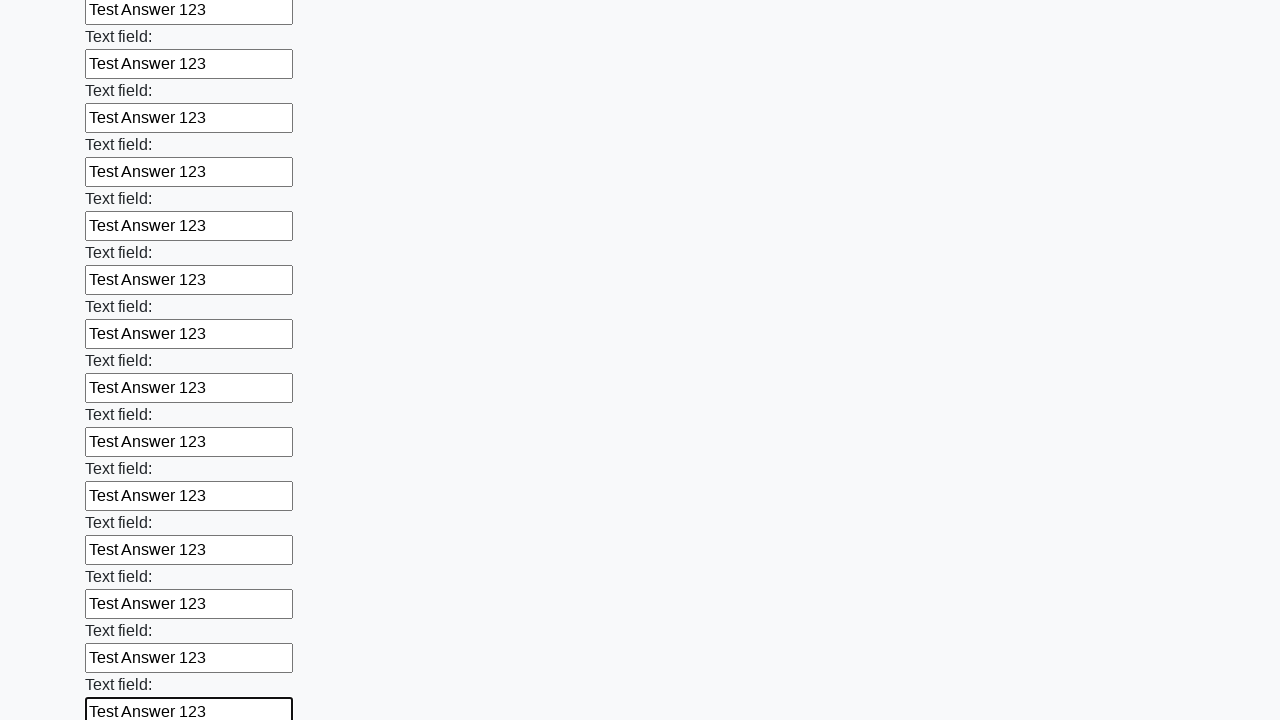

Filled input field with 'Test Answer 123' on input >> nth=60
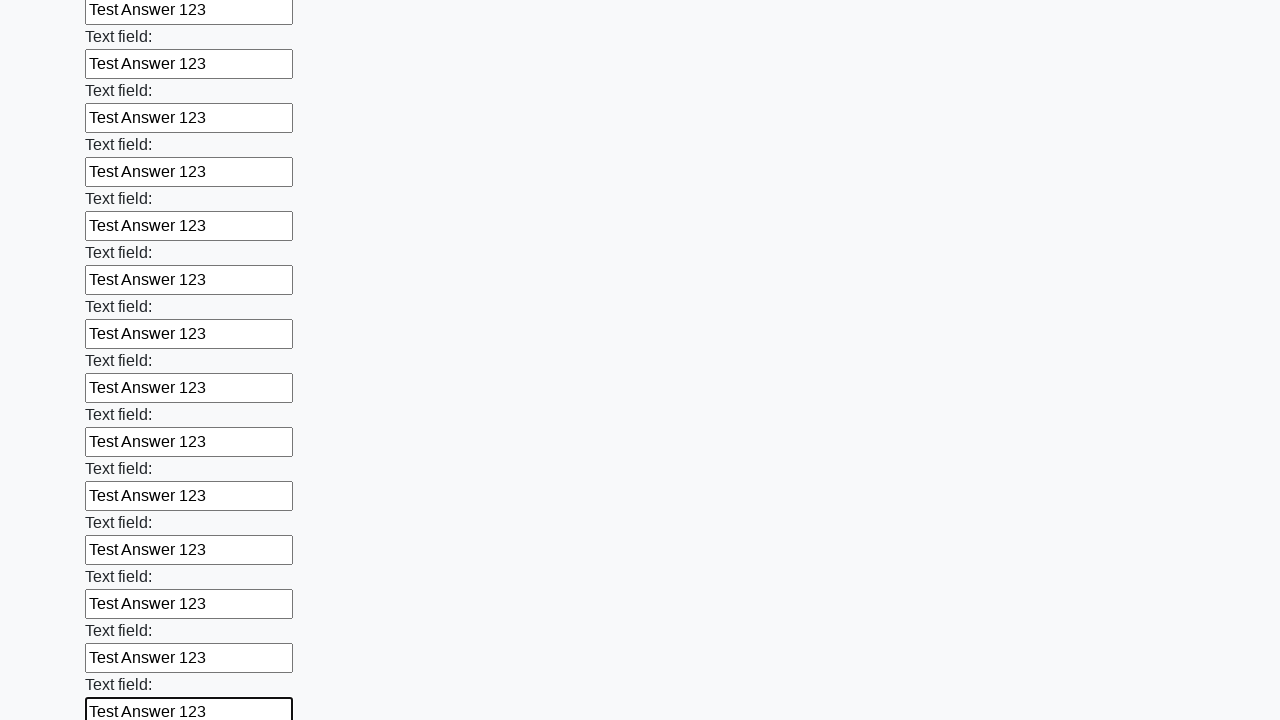

Filled input field with 'Test Answer 123' on input >> nth=61
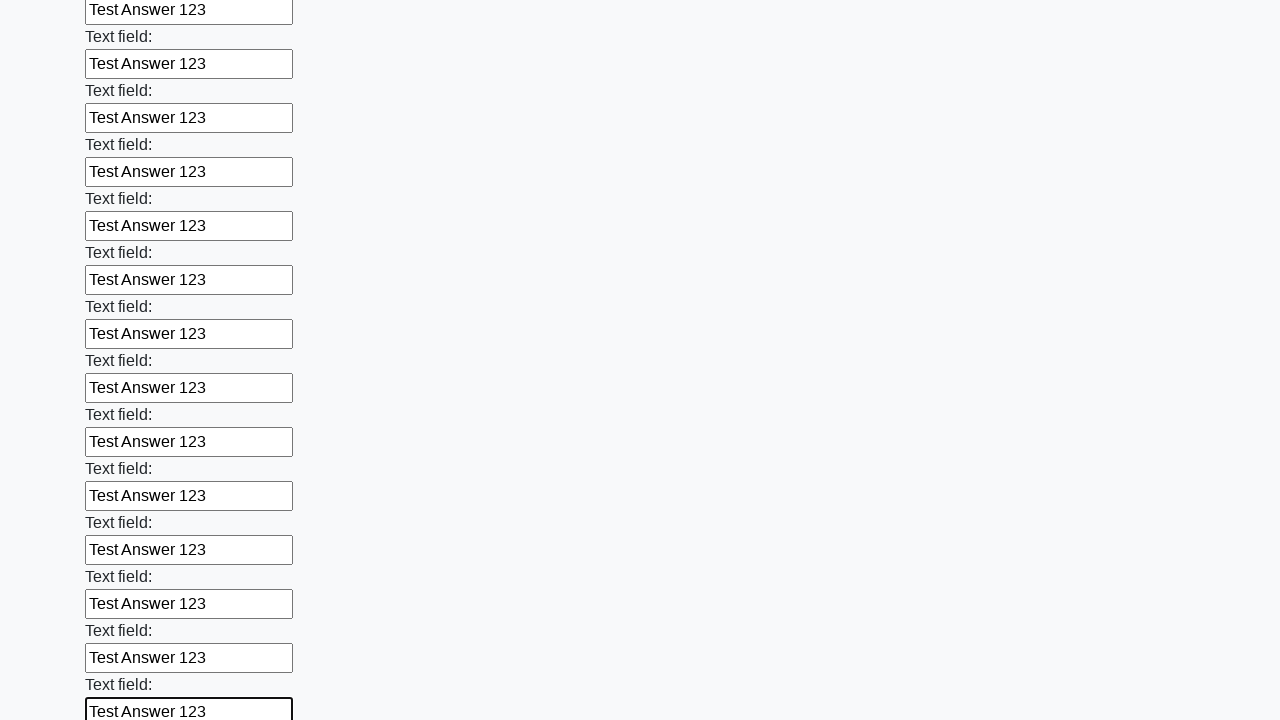

Filled input field with 'Test Answer 123' on input >> nth=62
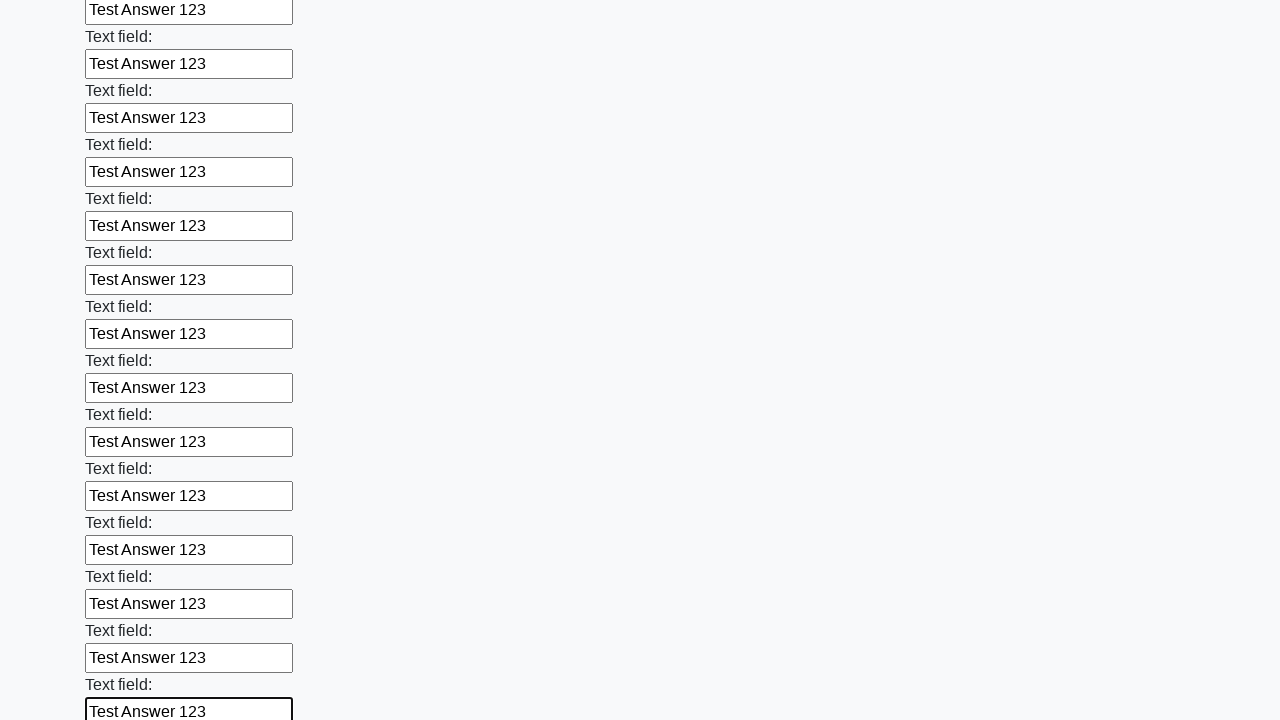

Filled input field with 'Test Answer 123' on input >> nth=63
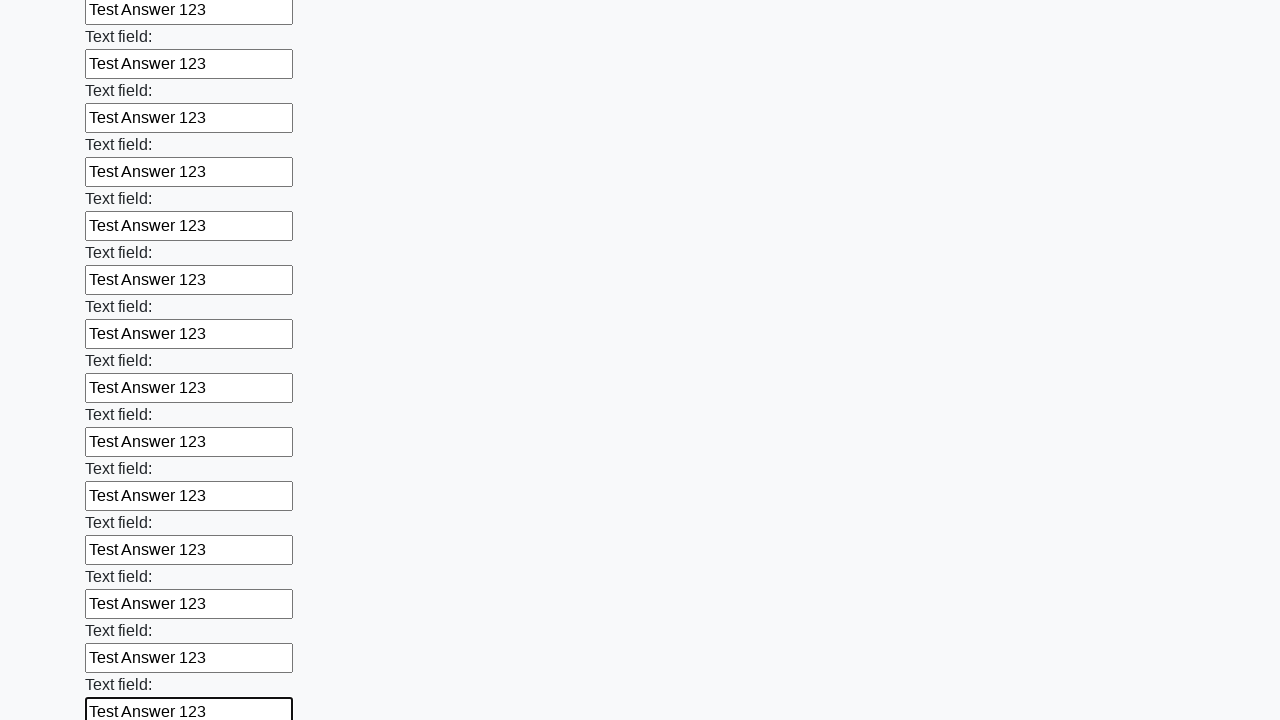

Filled input field with 'Test Answer 123' on input >> nth=64
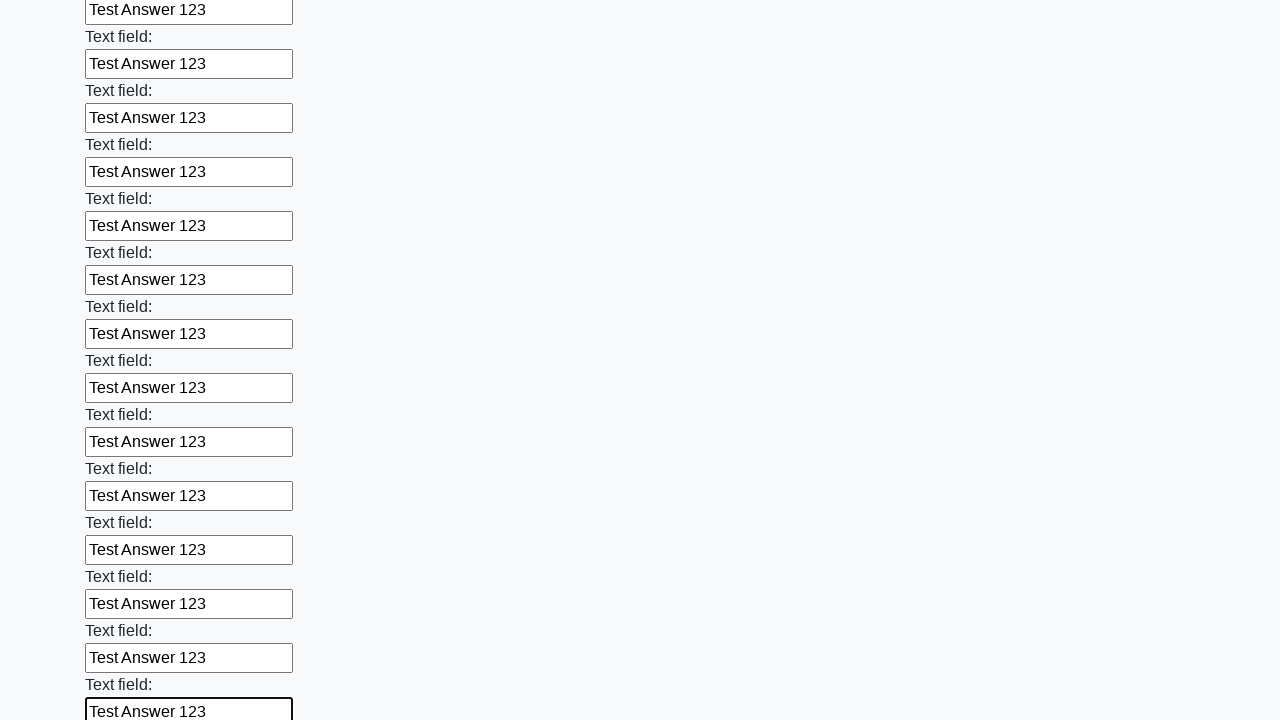

Filled input field with 'Test Answer 123' on input >> nth=65
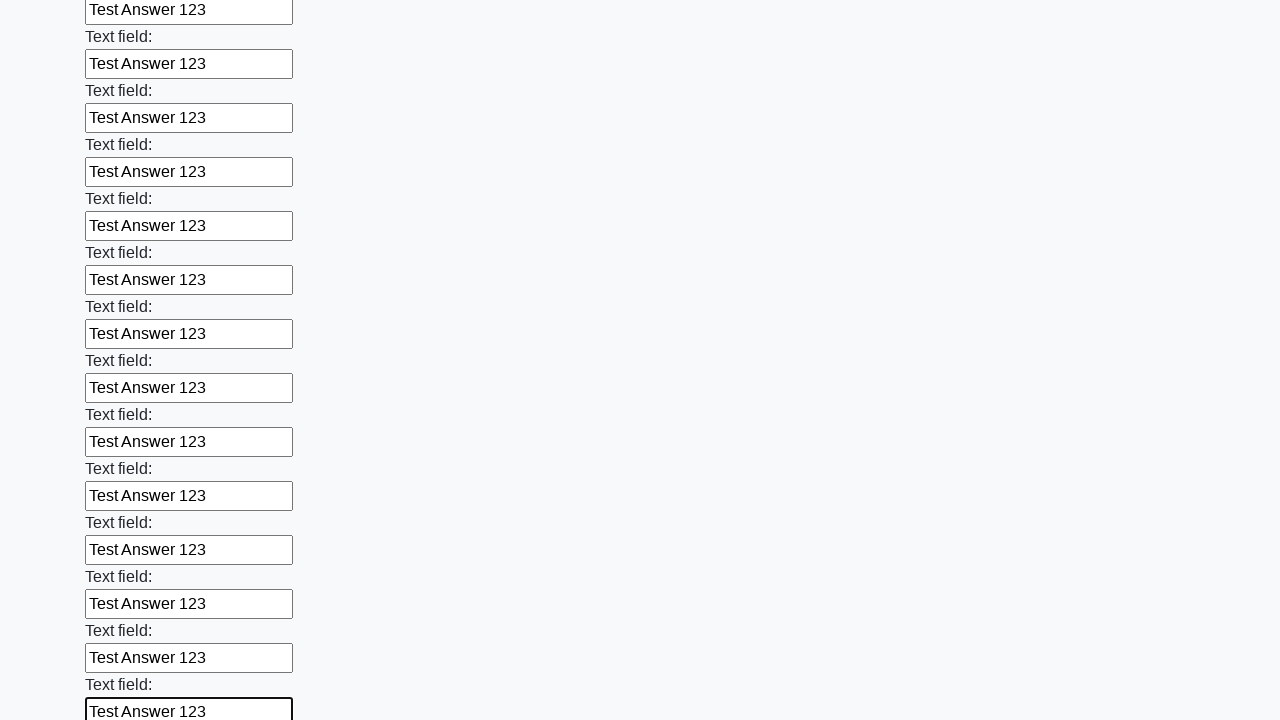

Filled input field with 'Test Answer 123' on input >> nth=66
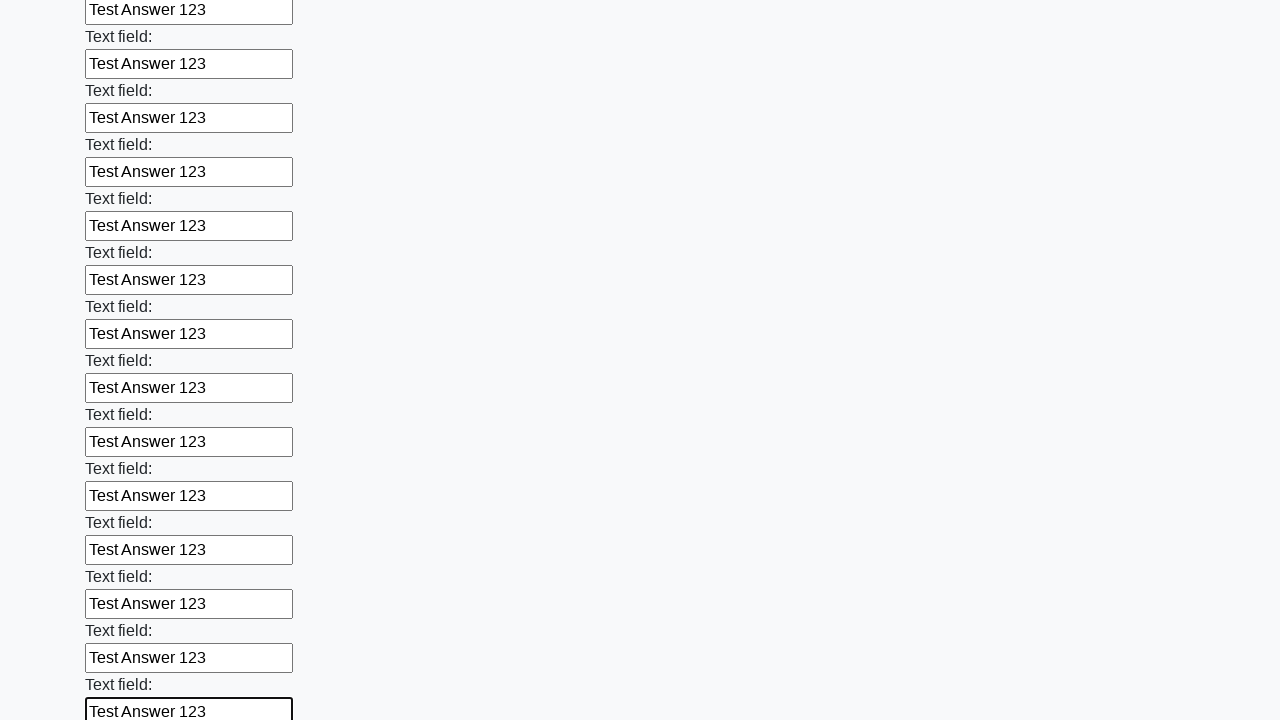

Filled input field with 'Test Answer 123' on input >> nth=67
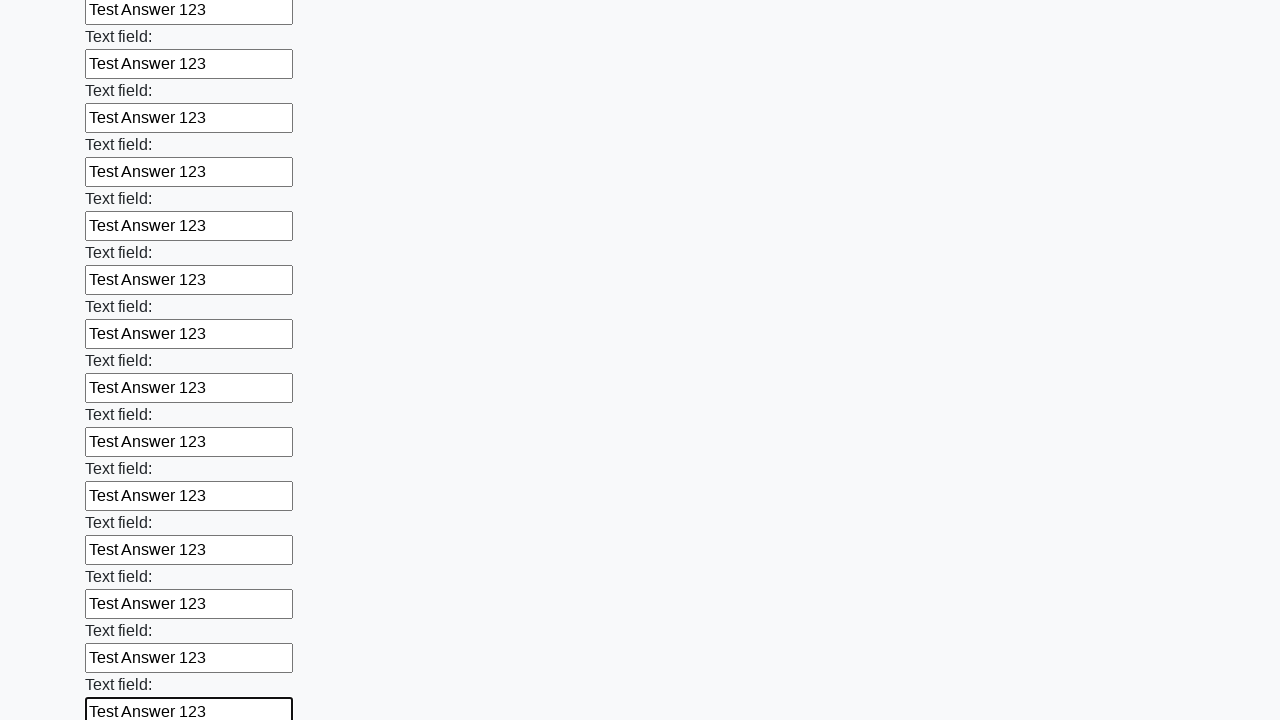

Filled input field with 'Test Answer 123' on input >> nth=68
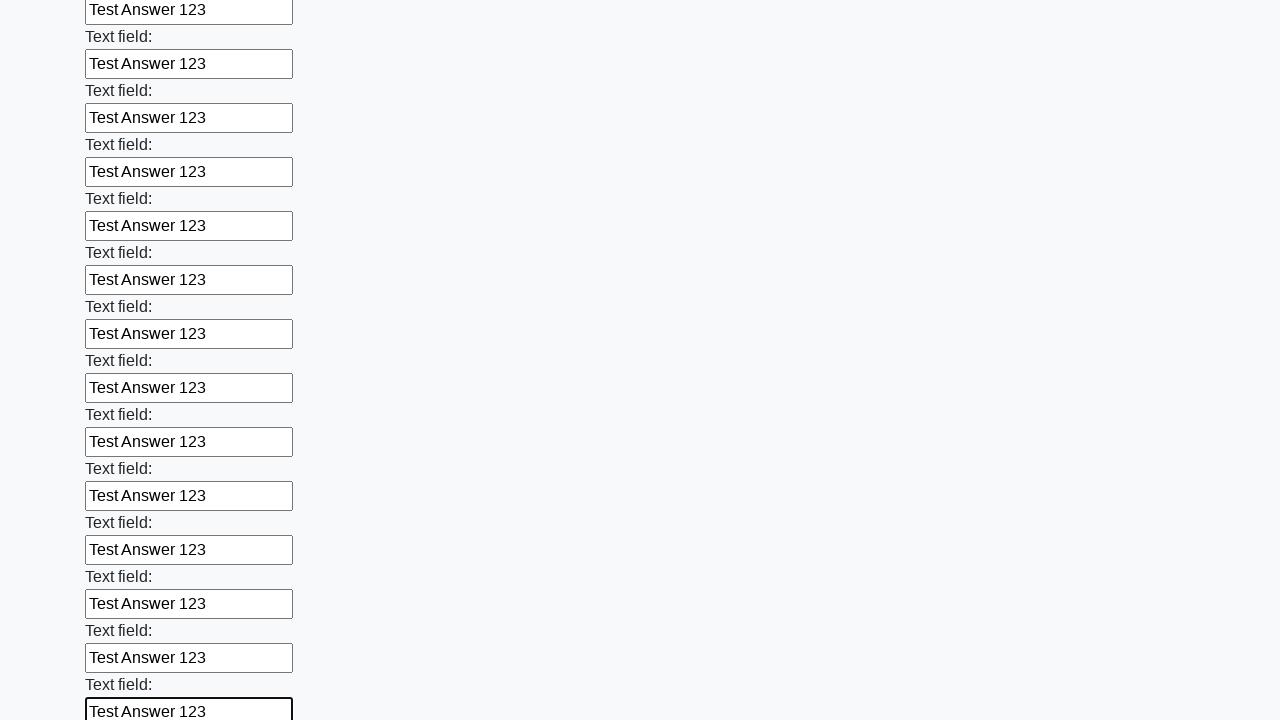

Filled input field with 'Test Answer 123' on input >> nth=69
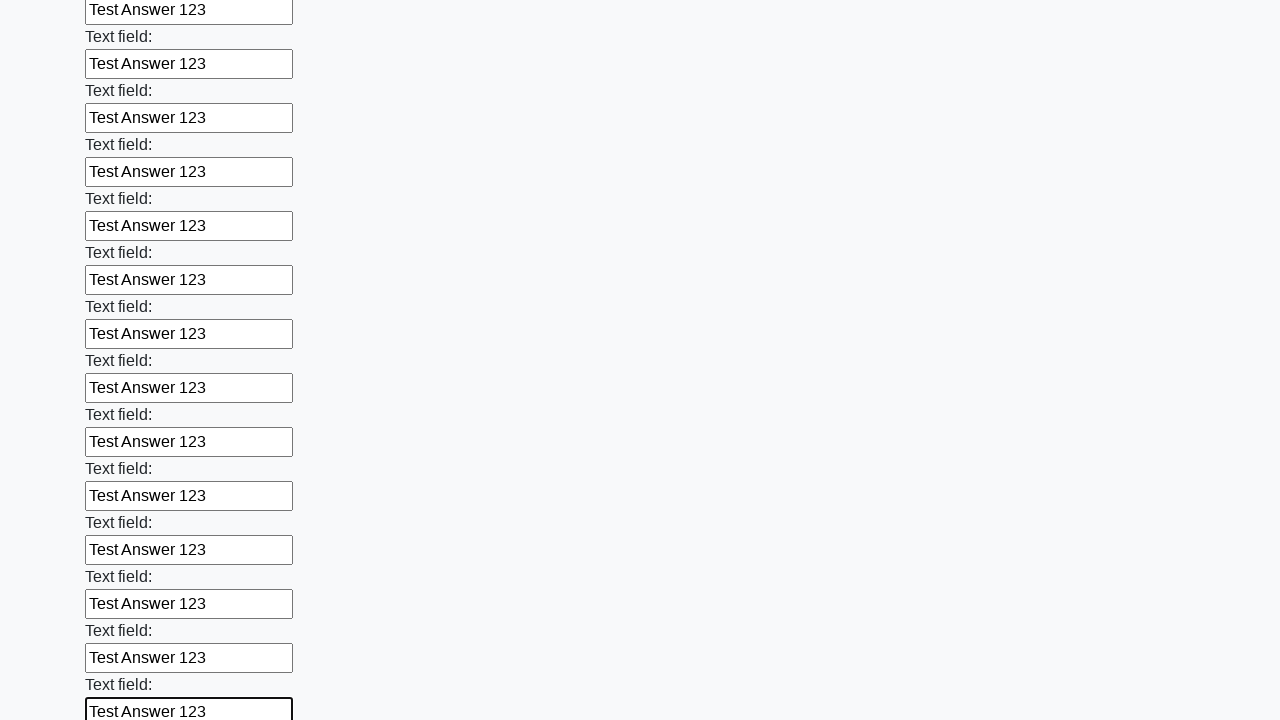

Filled input field with 'Test Answer 123' on input >> nth=70
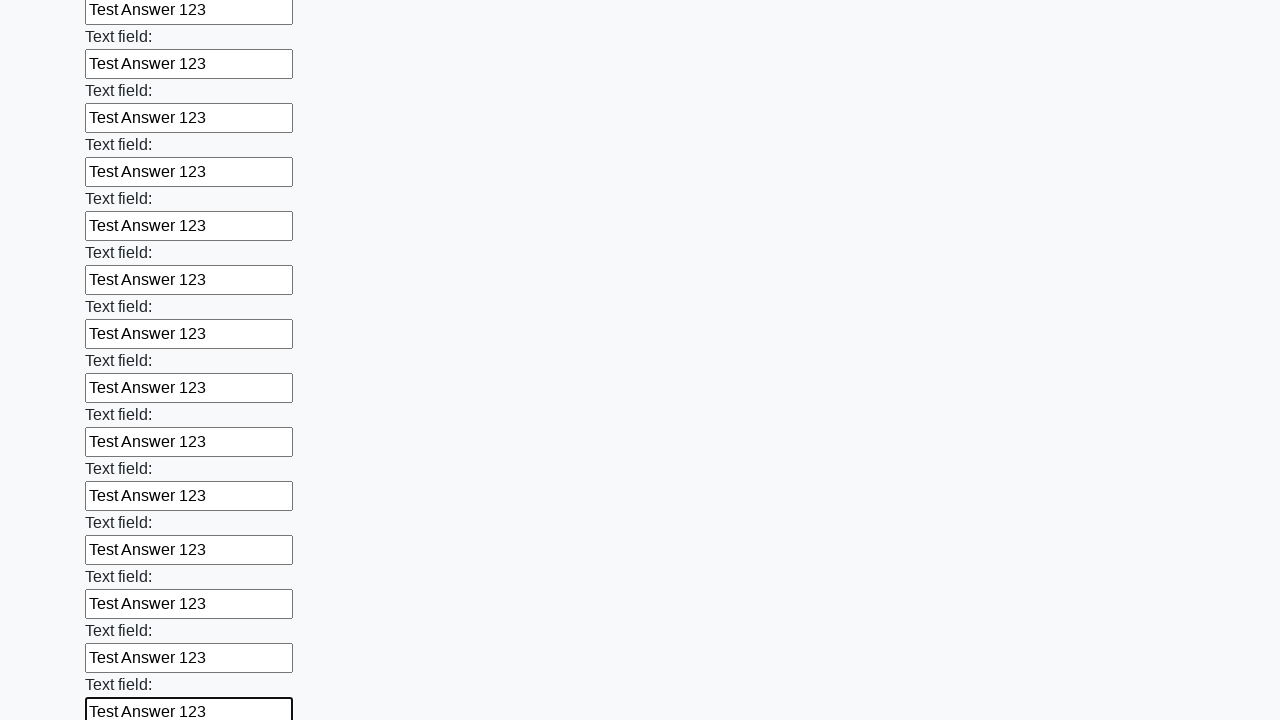

Filled input field with 'Test Answer 123' on input >> nth=71
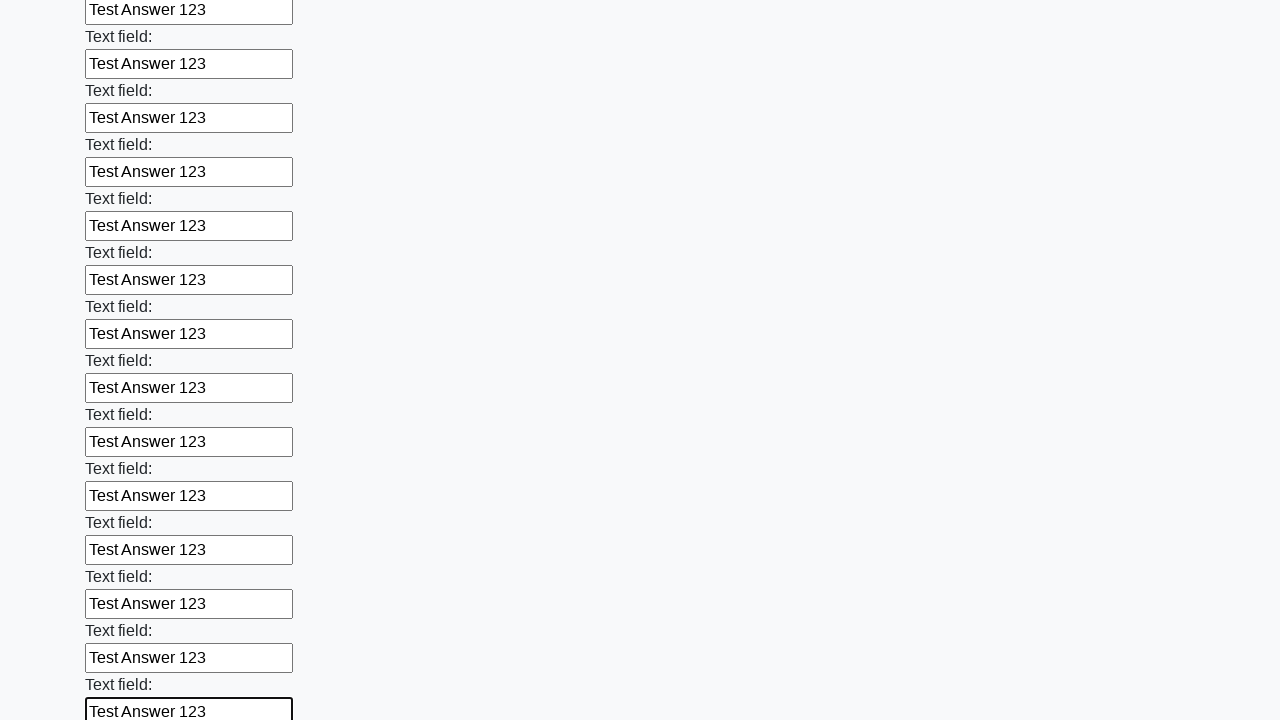

Filled input field with 'Test Answer 123' on input >> nth=72
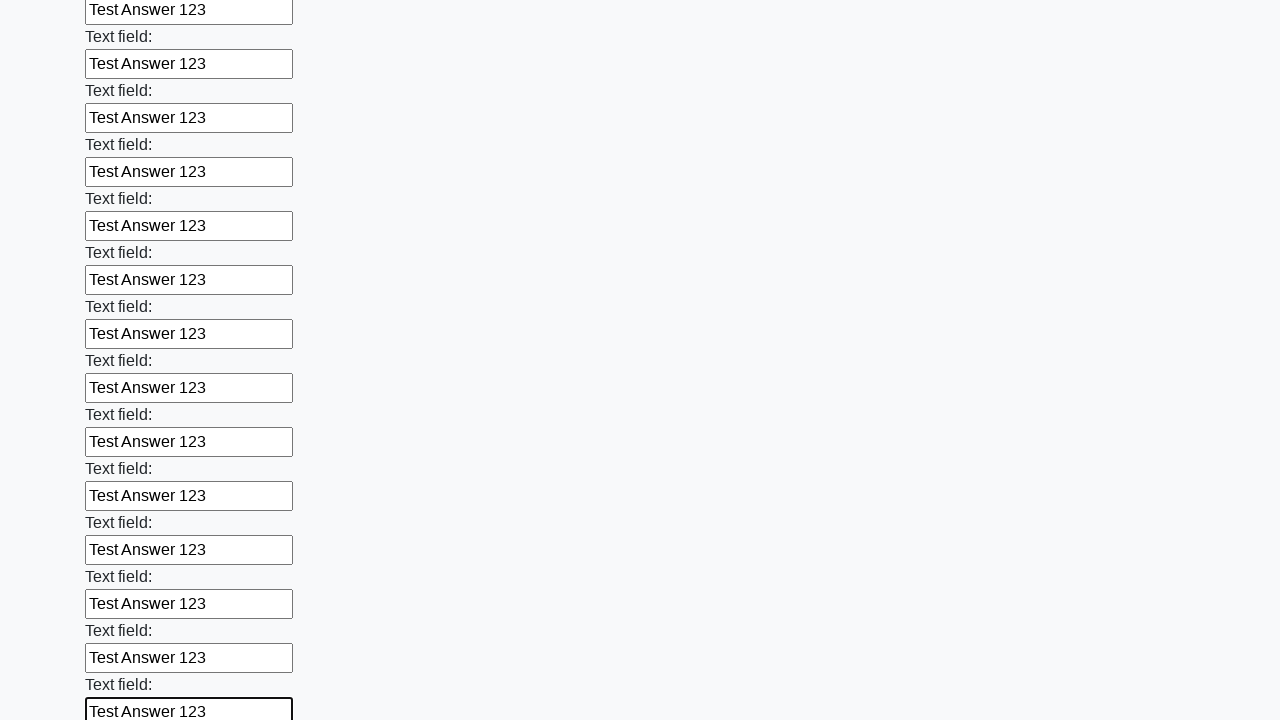

Filled input field with 'Test Answer 123' on input >> nth=73
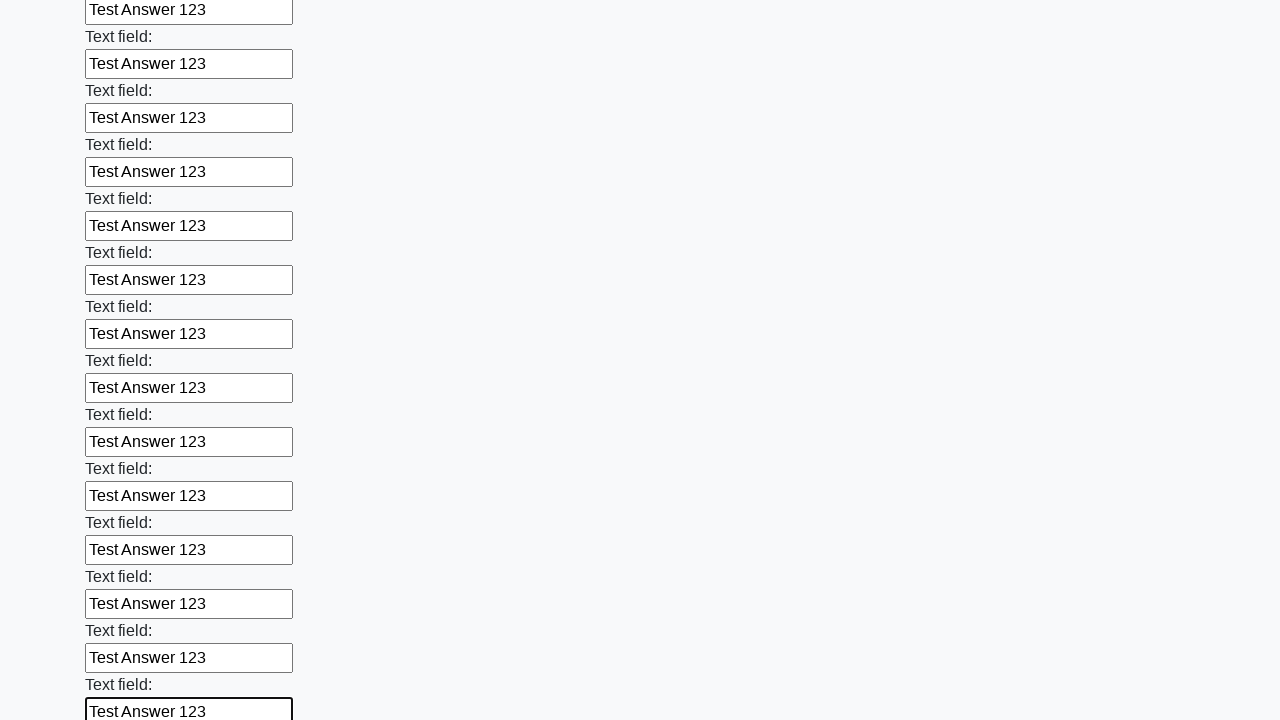

Filled input field with 'Test Answer 123' on input >> nth=74
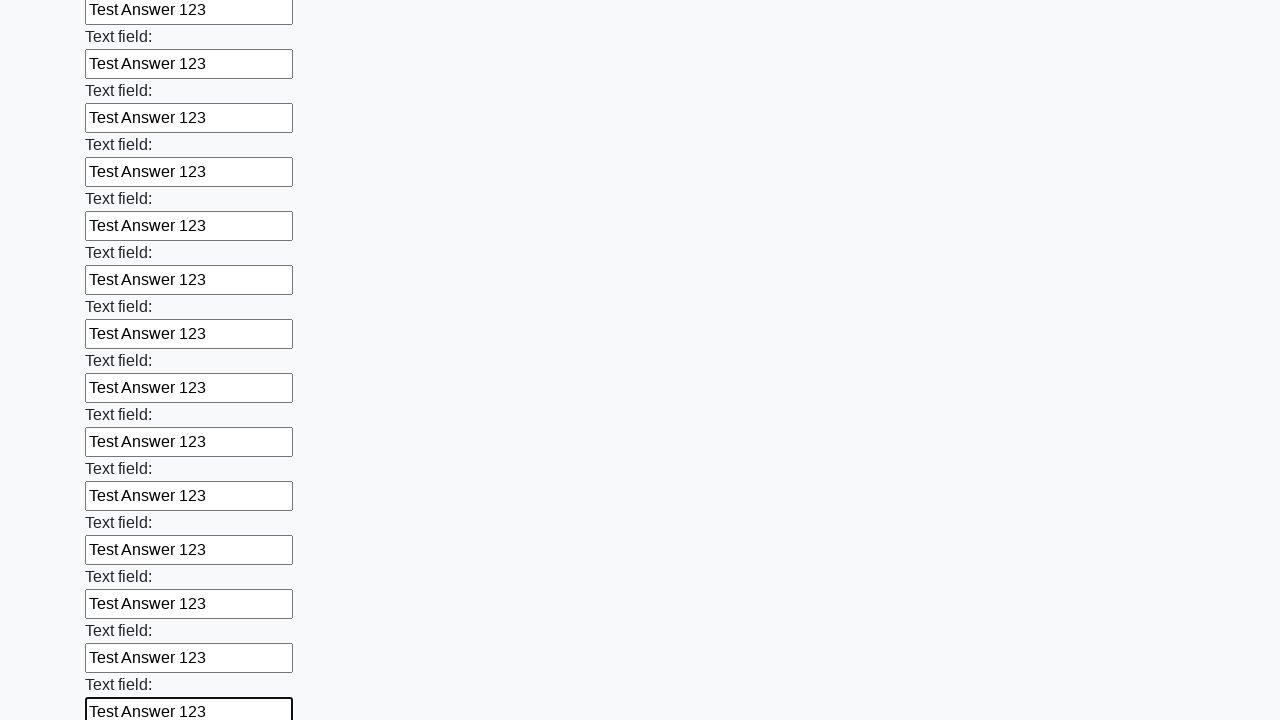

Filled input field with 'Test Answer 123' on input >> nth=75
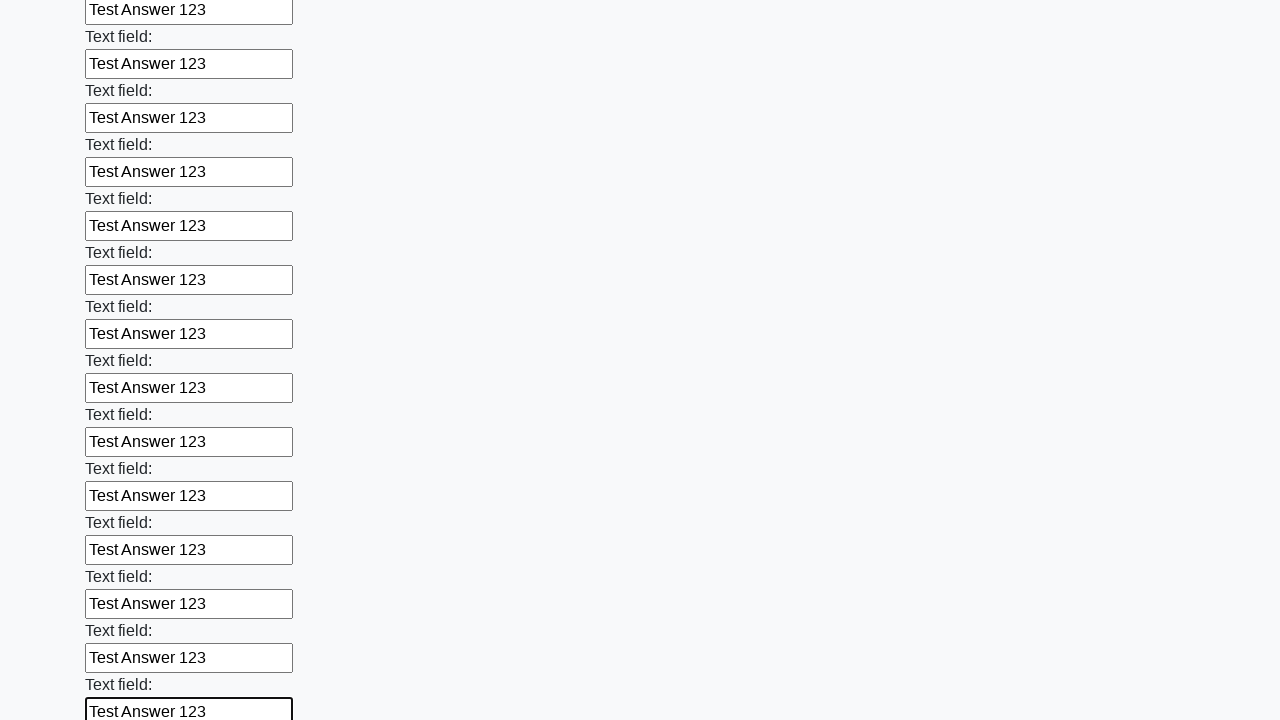

Filled input field with 'Test Answer 123' on input >> nth=76
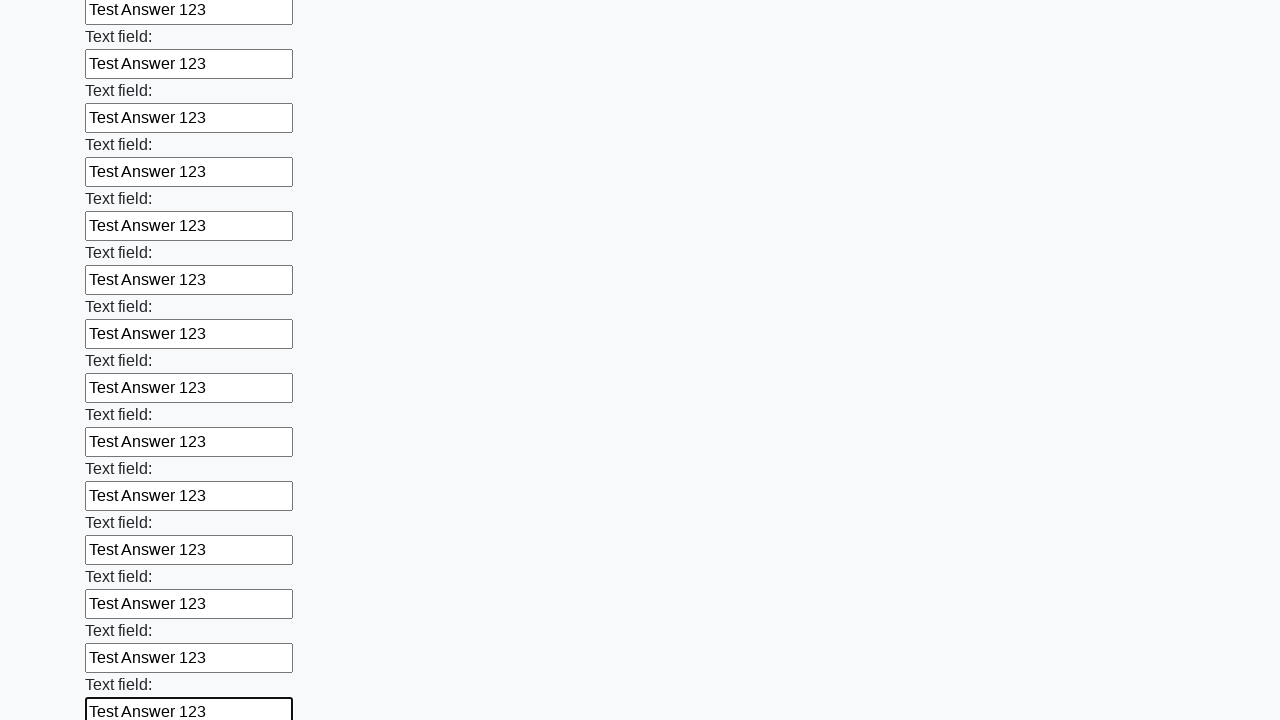

Filled input field with 'Test Answer 123' on input >> nth=77
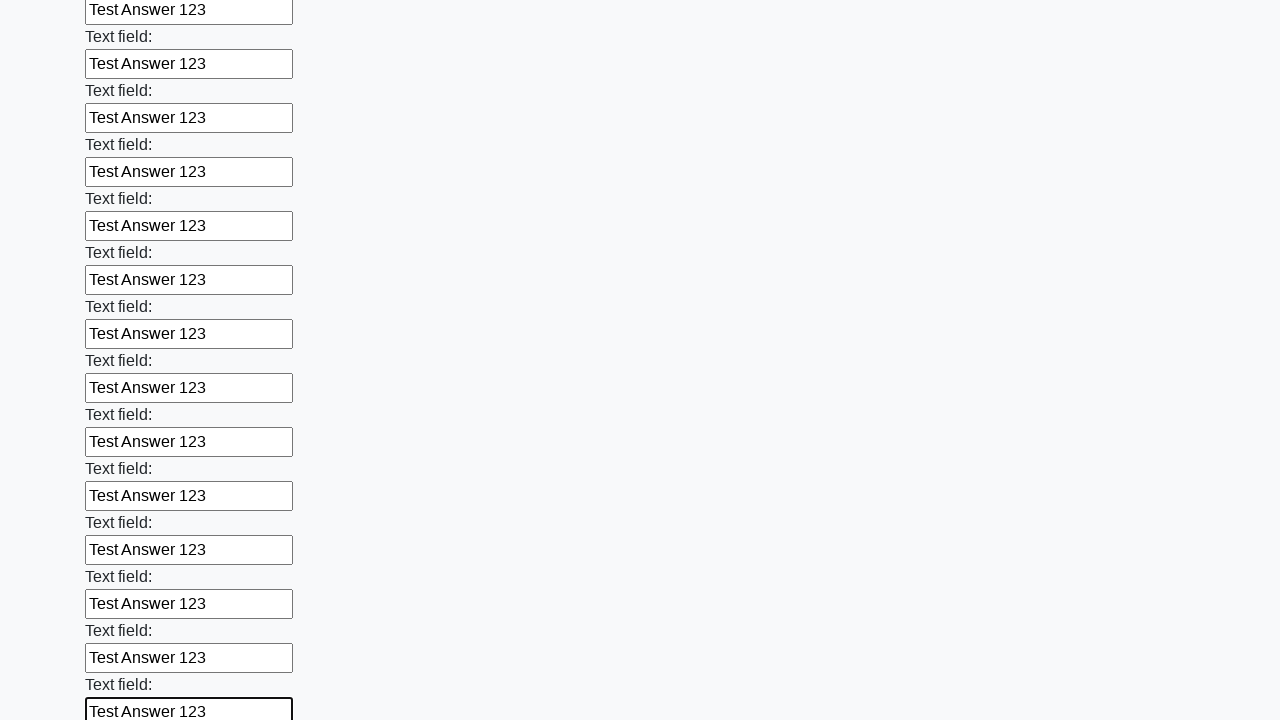

Filled input field with 'Test Answer 123' on input >> nth=78
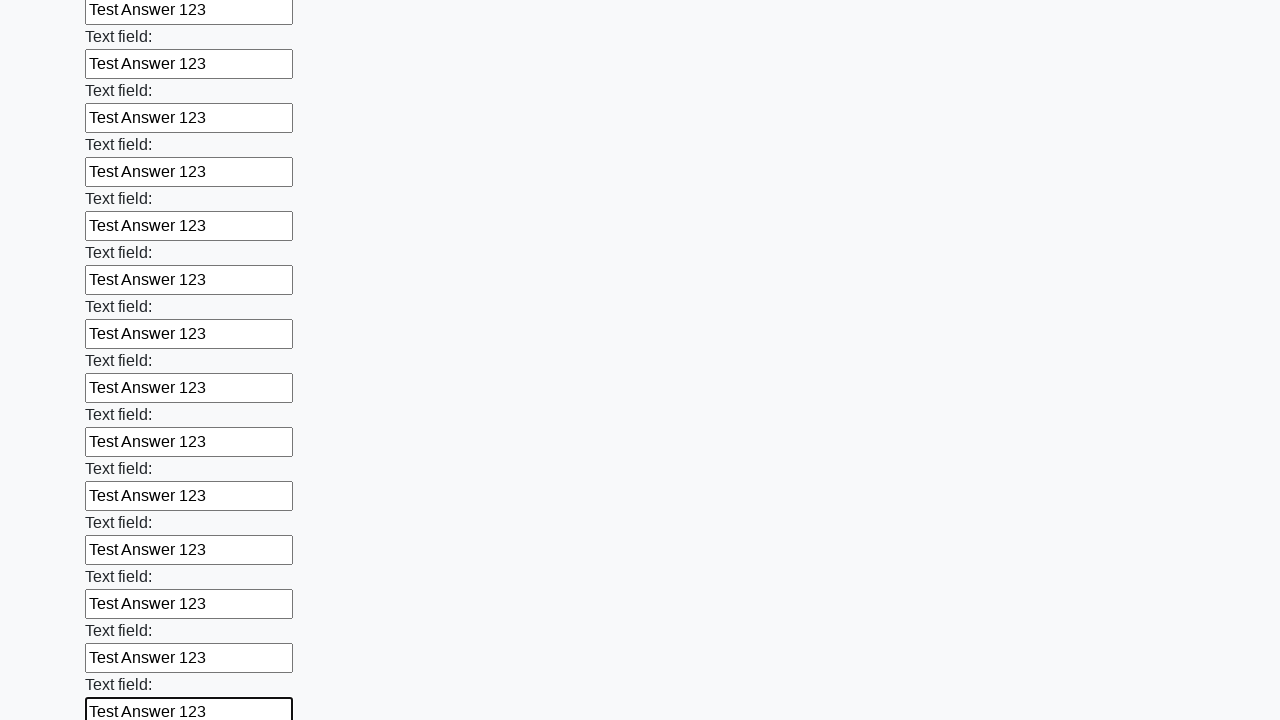

Filled input field with 'Test Answer 123' on input >> nth=79
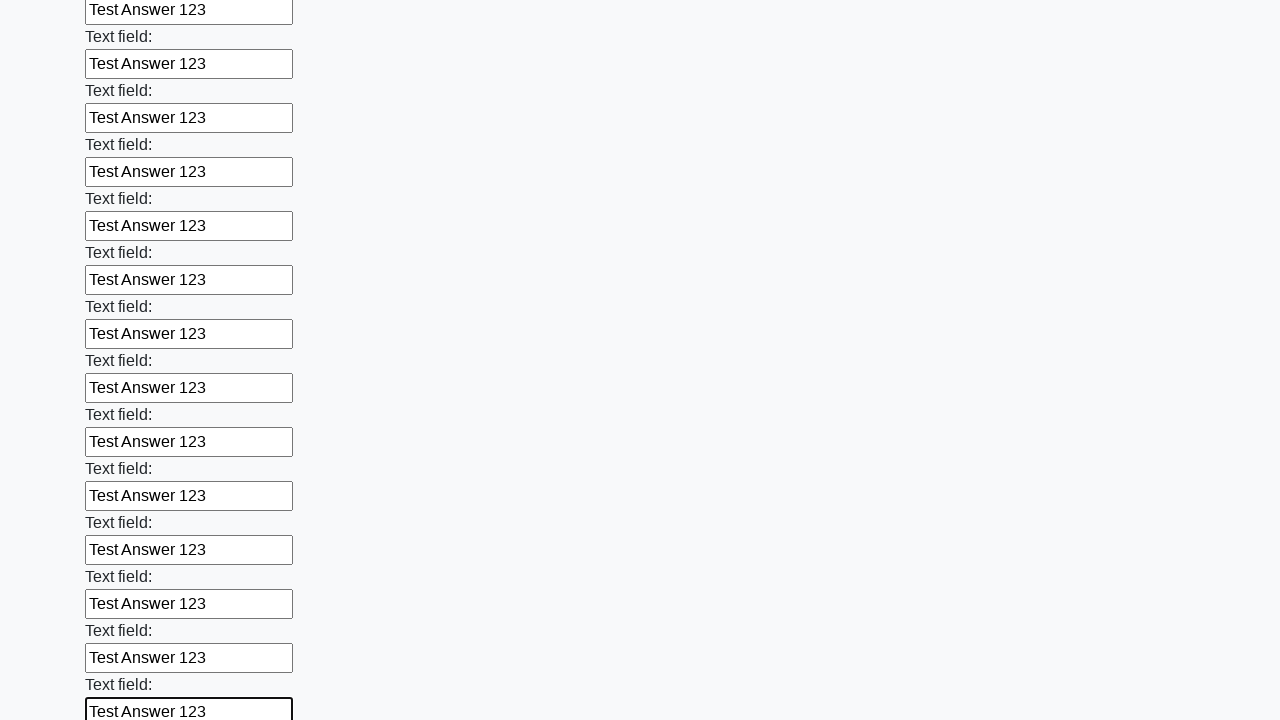

Filled input field with 'Test Answer 123' on input >> nth=80
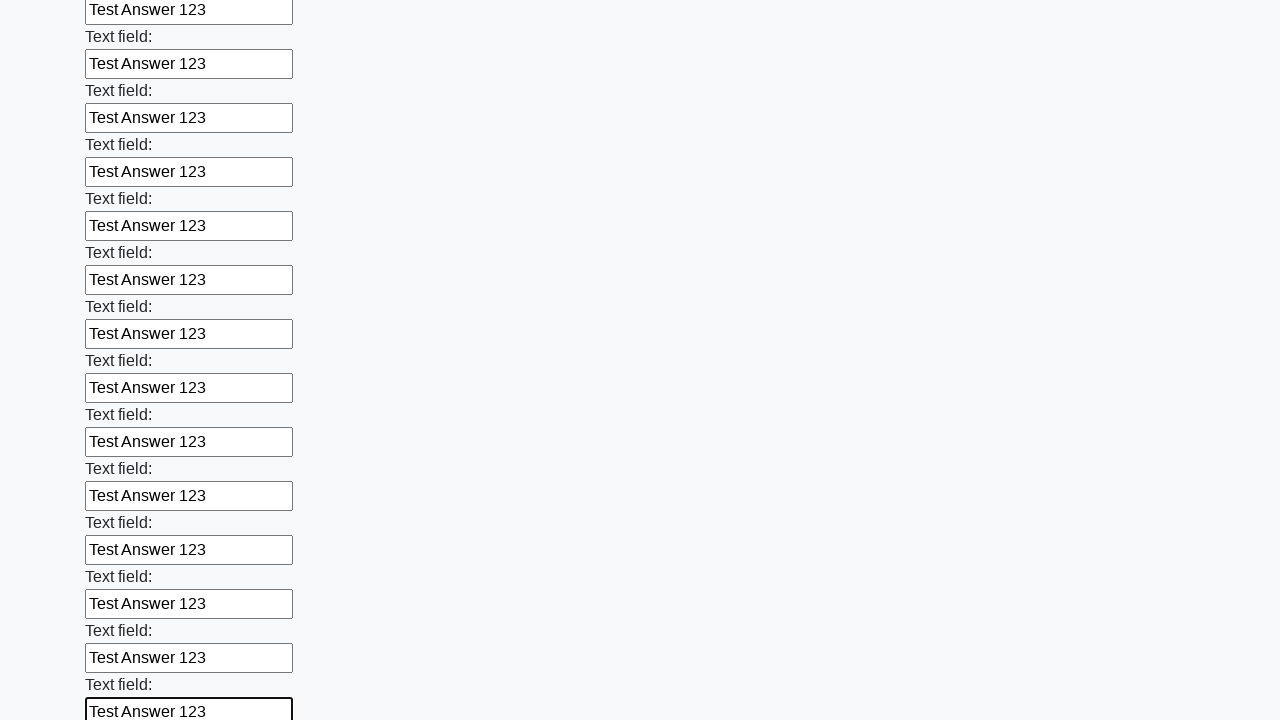

Filled input field with 'Test Answer 123' on input >> nth=81
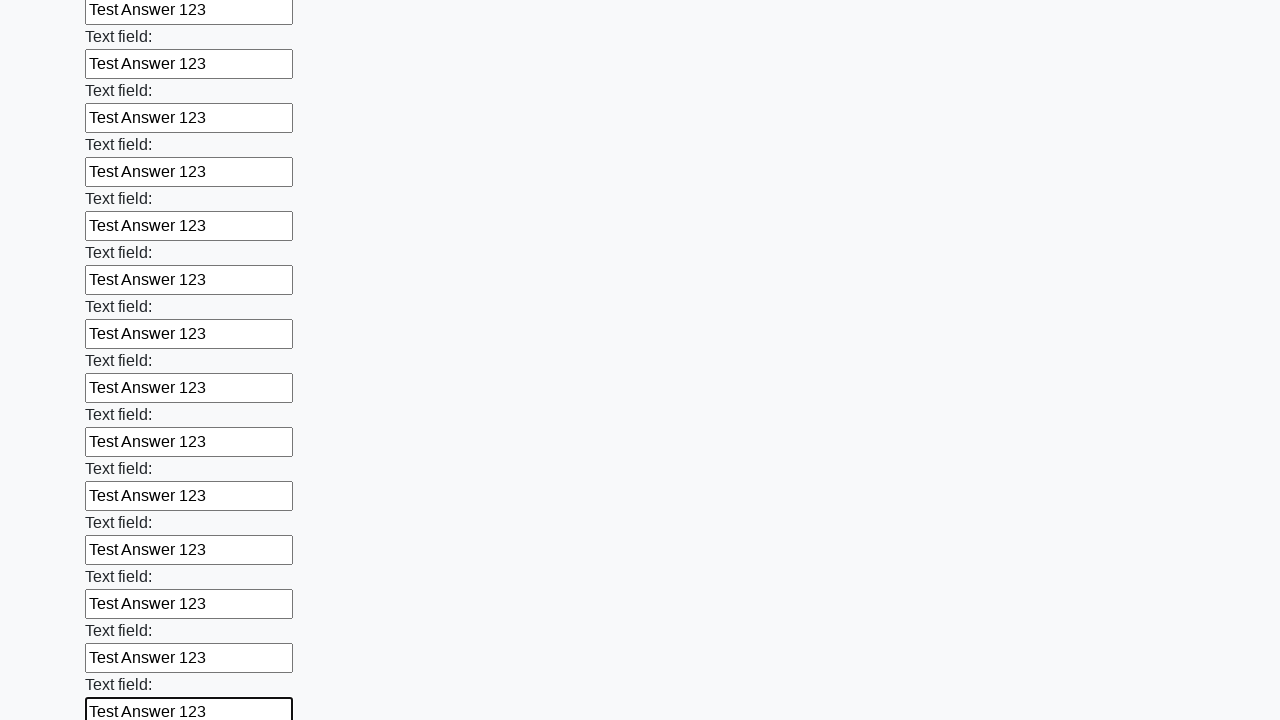

Filled input field with 'Test Answer 123' on input >> nth=82
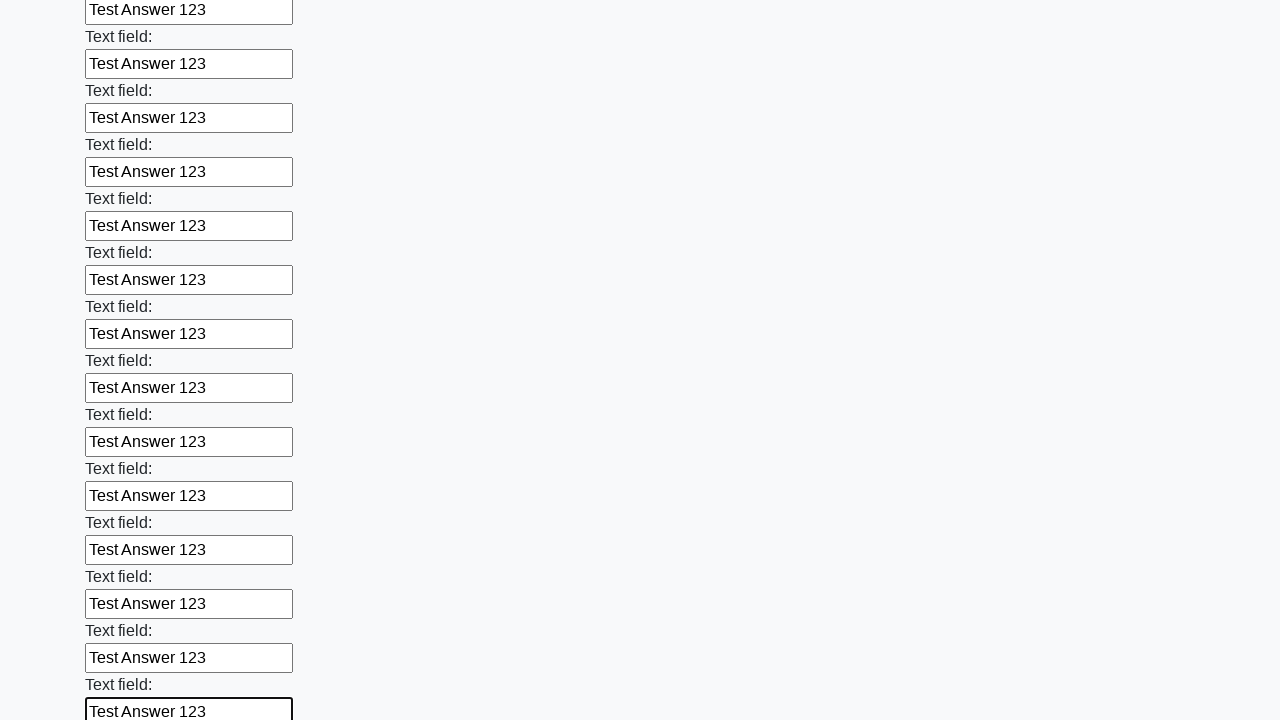

Filled input field with 'Test Answer 123' on input >> nth=83
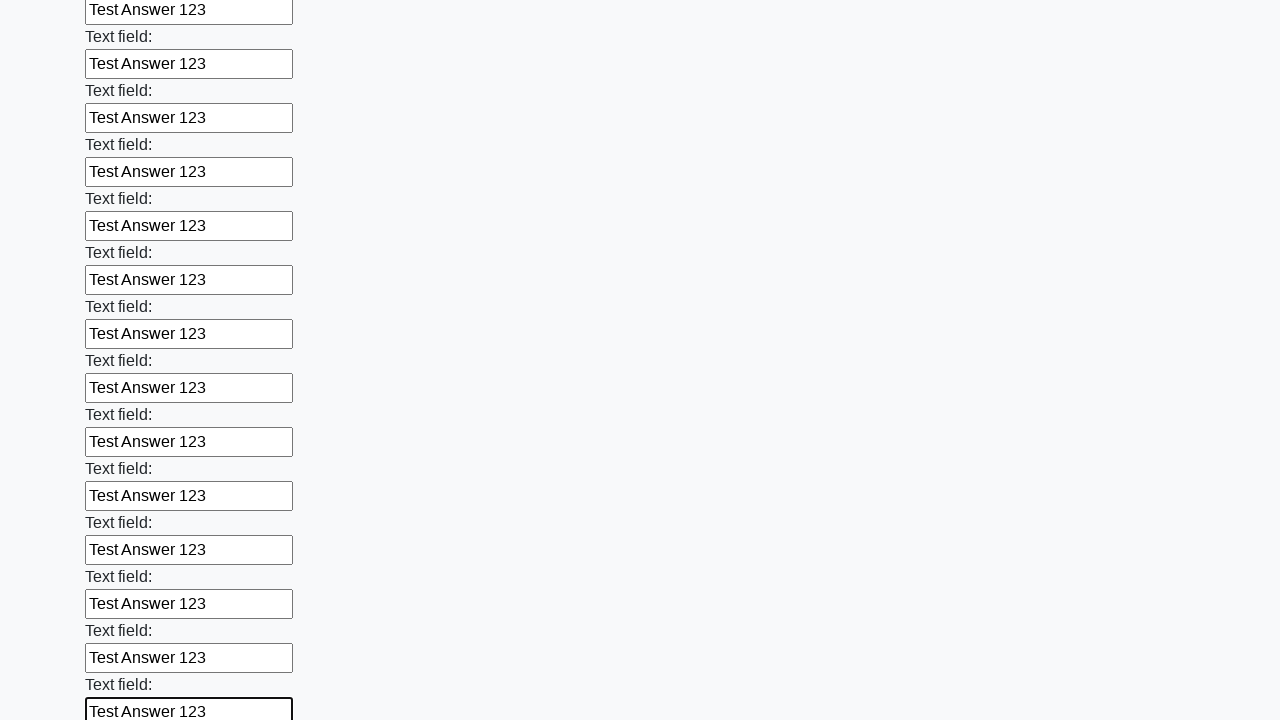

Filled input field with 'Test Answer 123' on input >> nth=84
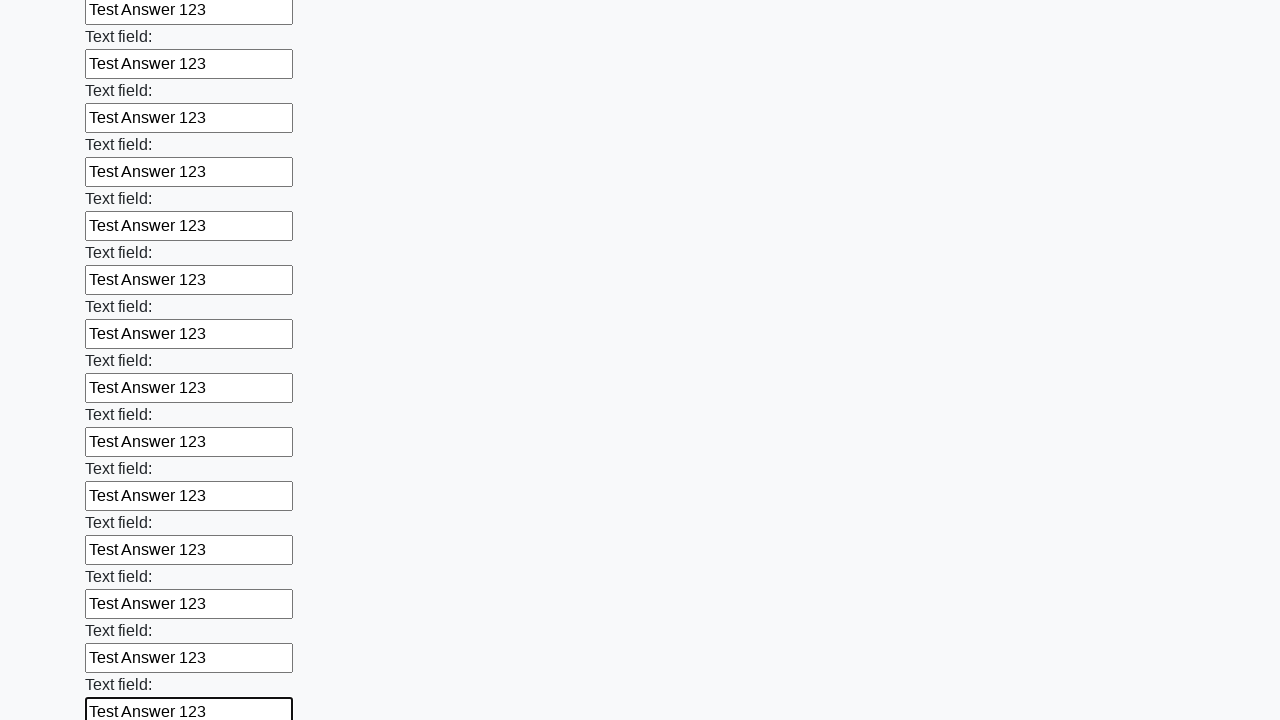

Filled input field with 'Test Answer 123' on input >> nth=85
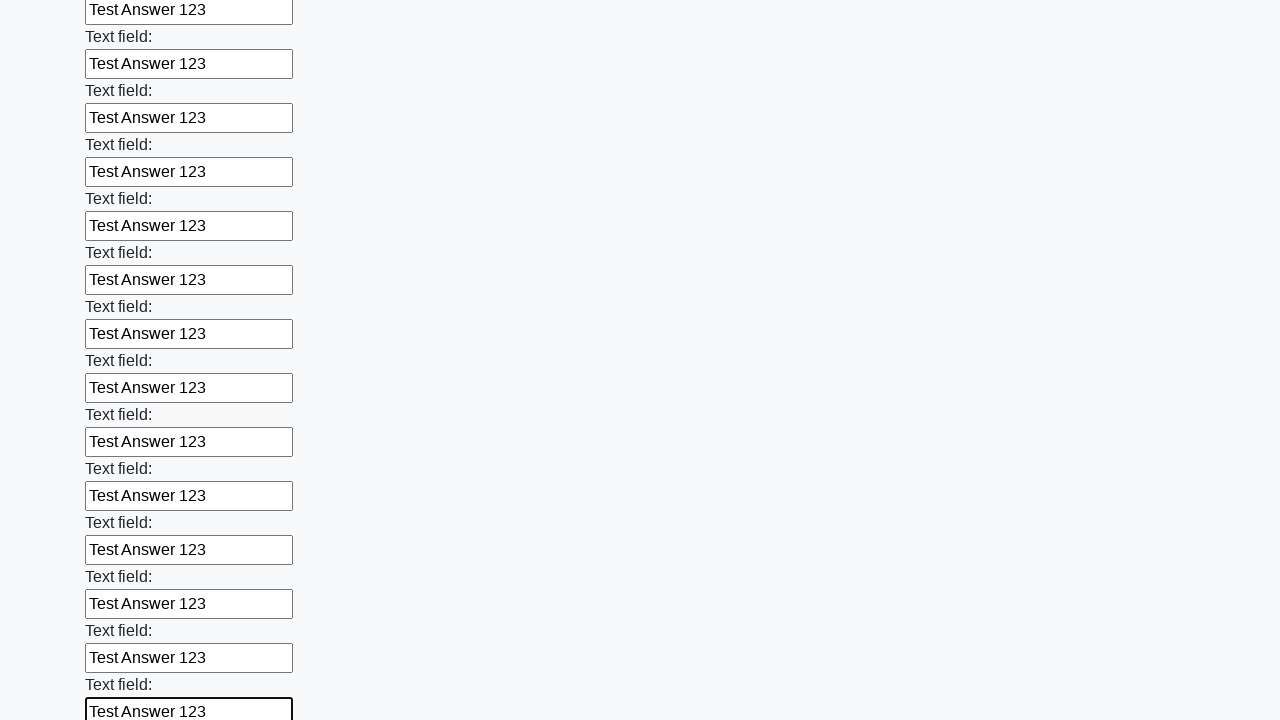

Filled input field with 'Test Answer 123' on input >> nth=86
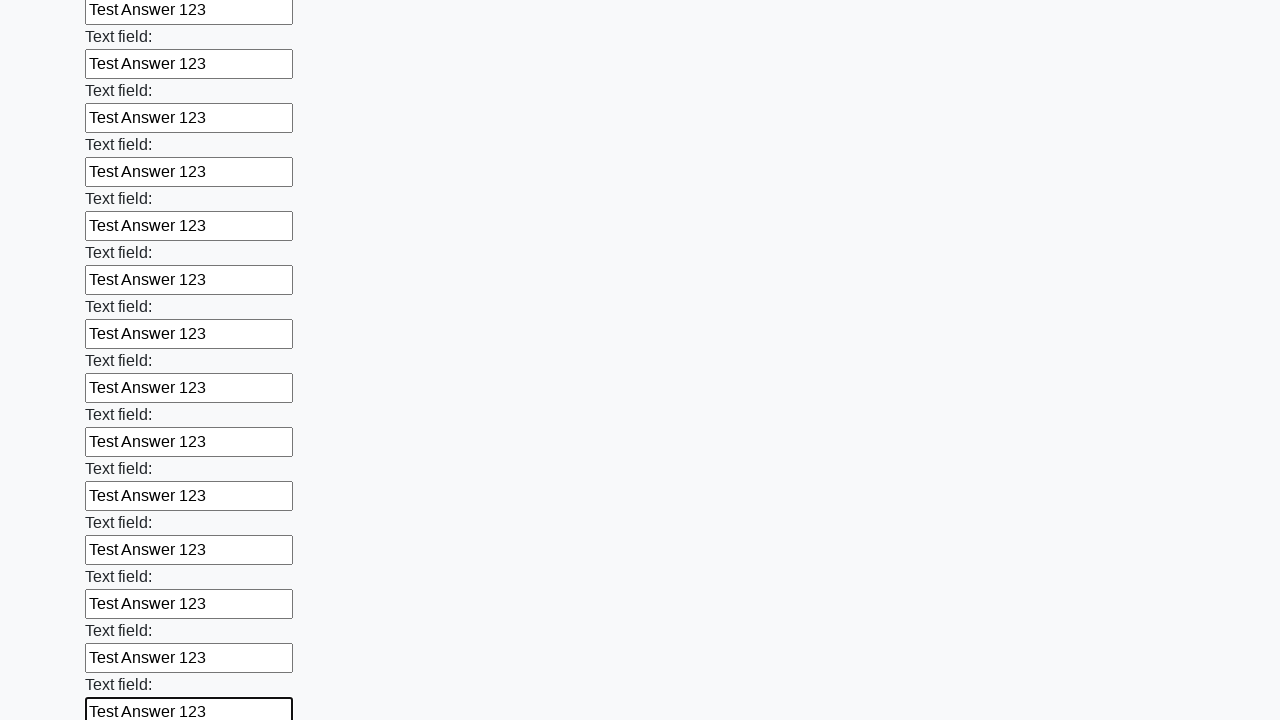

Filled input field with 'Test Answer 123' on input >> nth=87
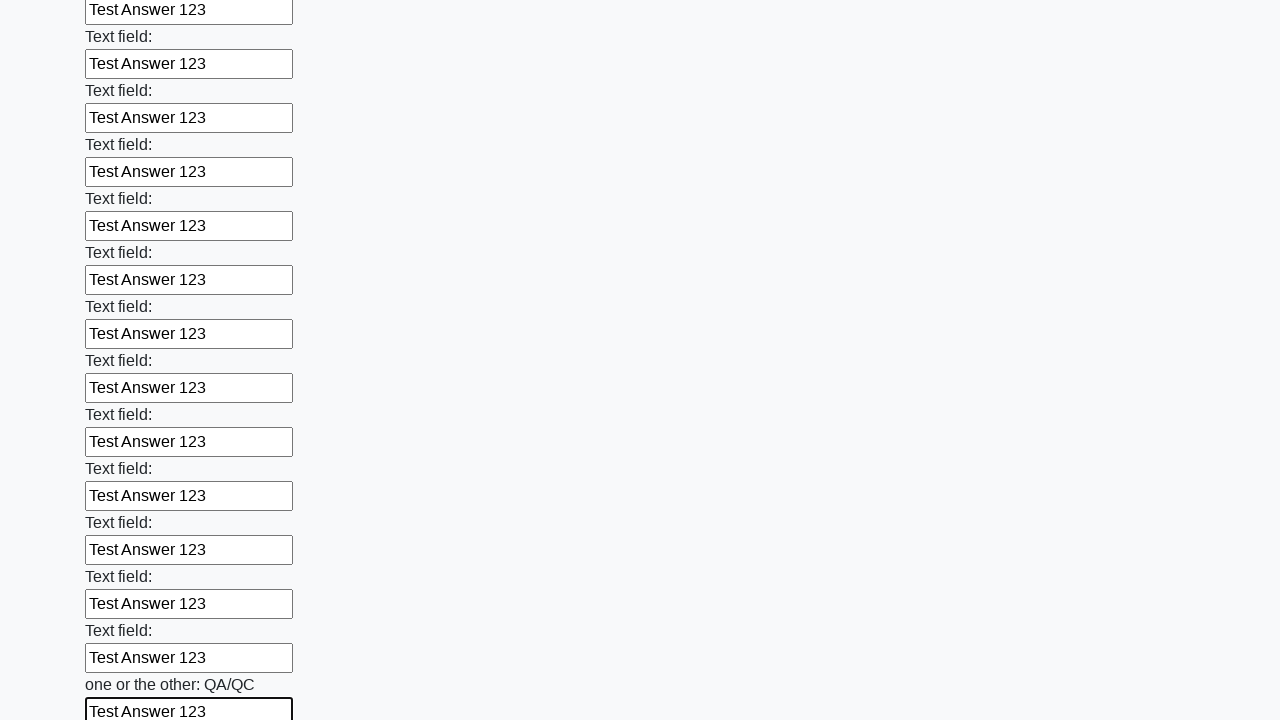

Filled input field with 'Test Answer 123' on input >> nth=88
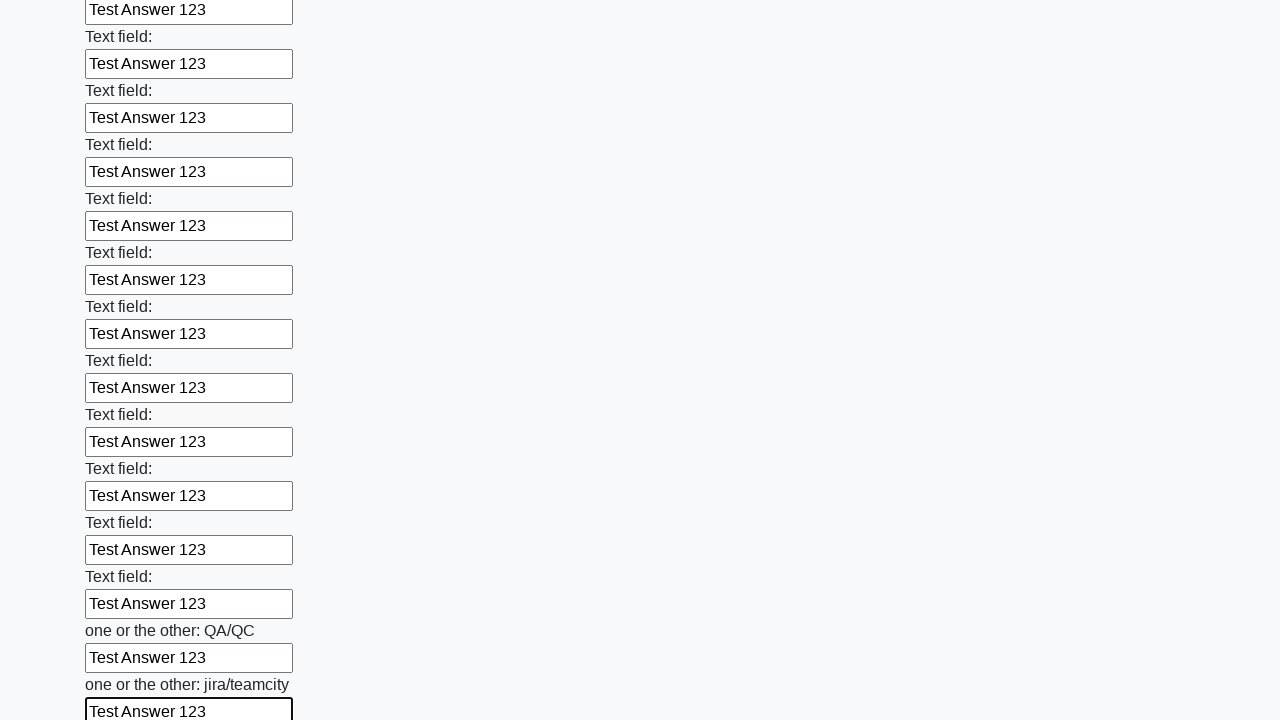

Filled input field with 'Test Answer 123' on input >> nth=89
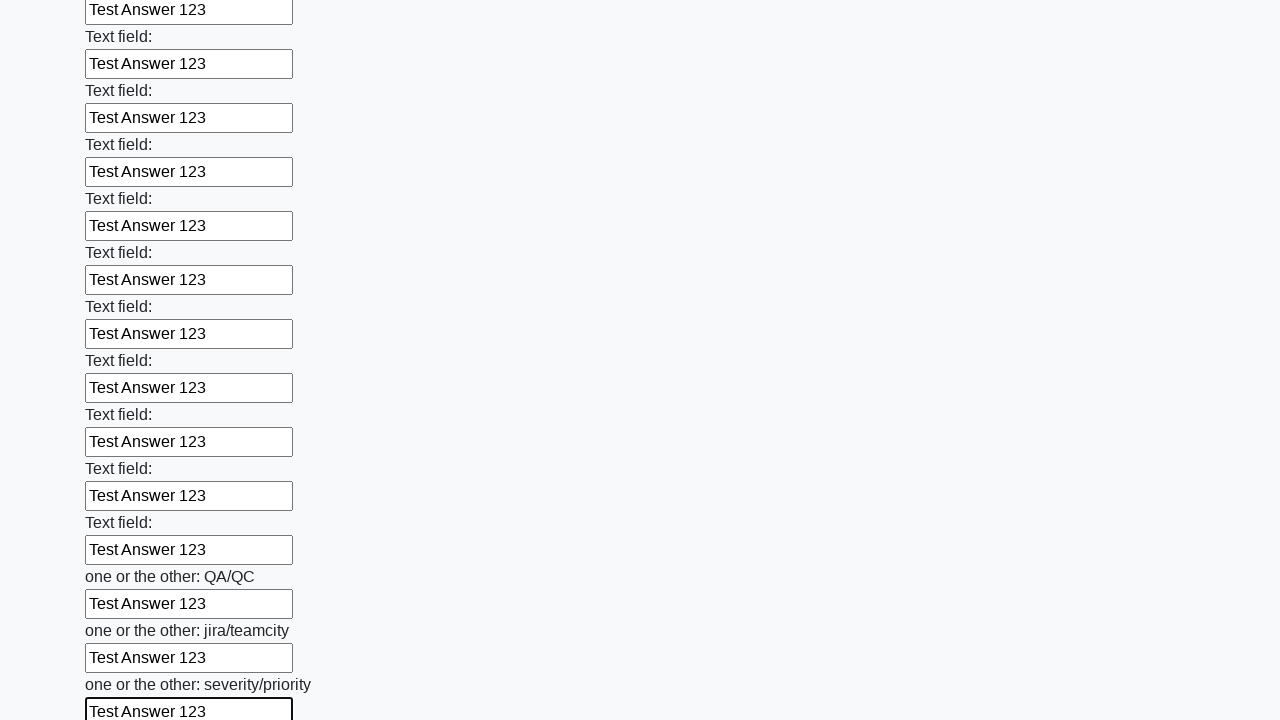

Filled input field with 'Test Answer 123' on input >> nth=90
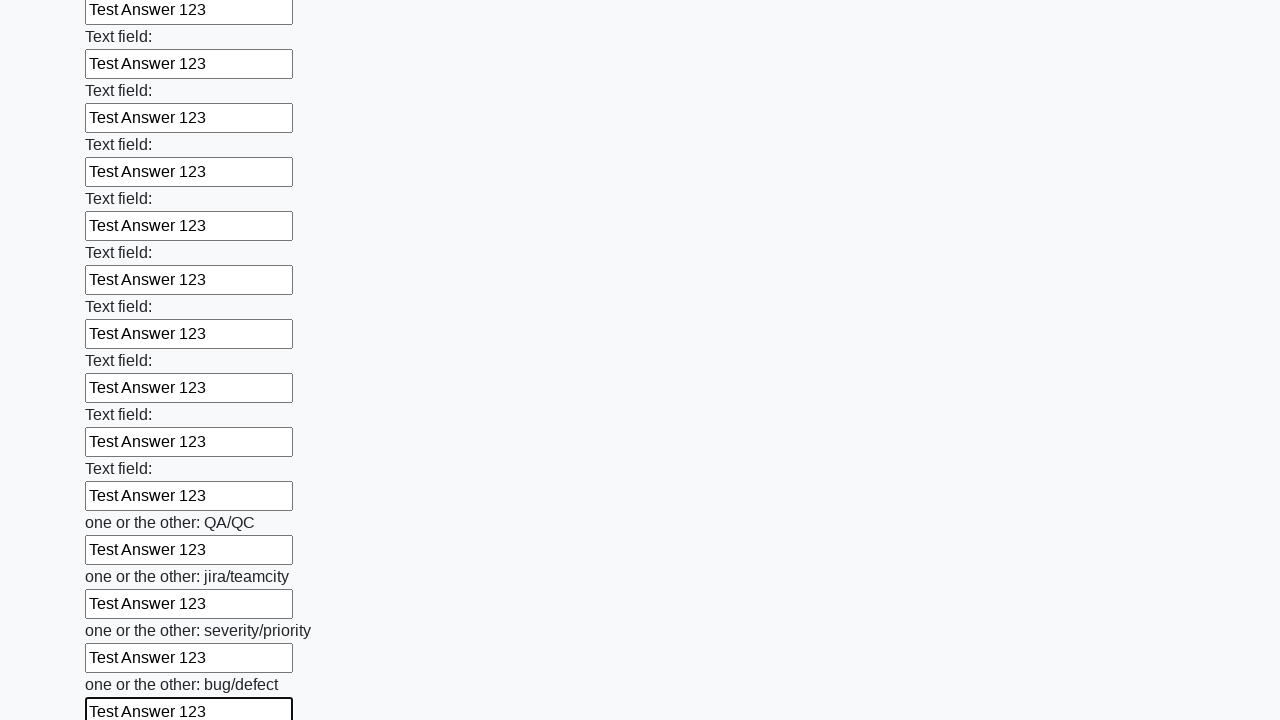

Filled input field with 'Test Answer 123' on input >> nth=91
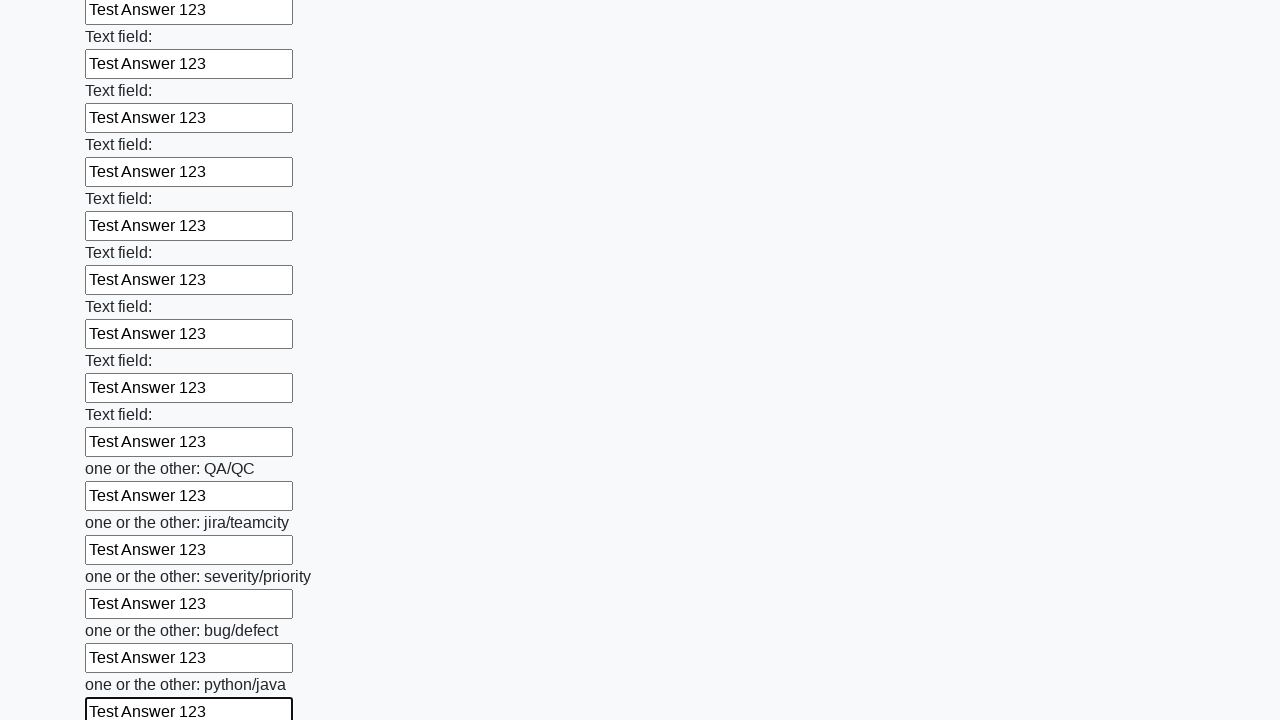

Filled input field with 'Test Answer 123' on input >> nth=92
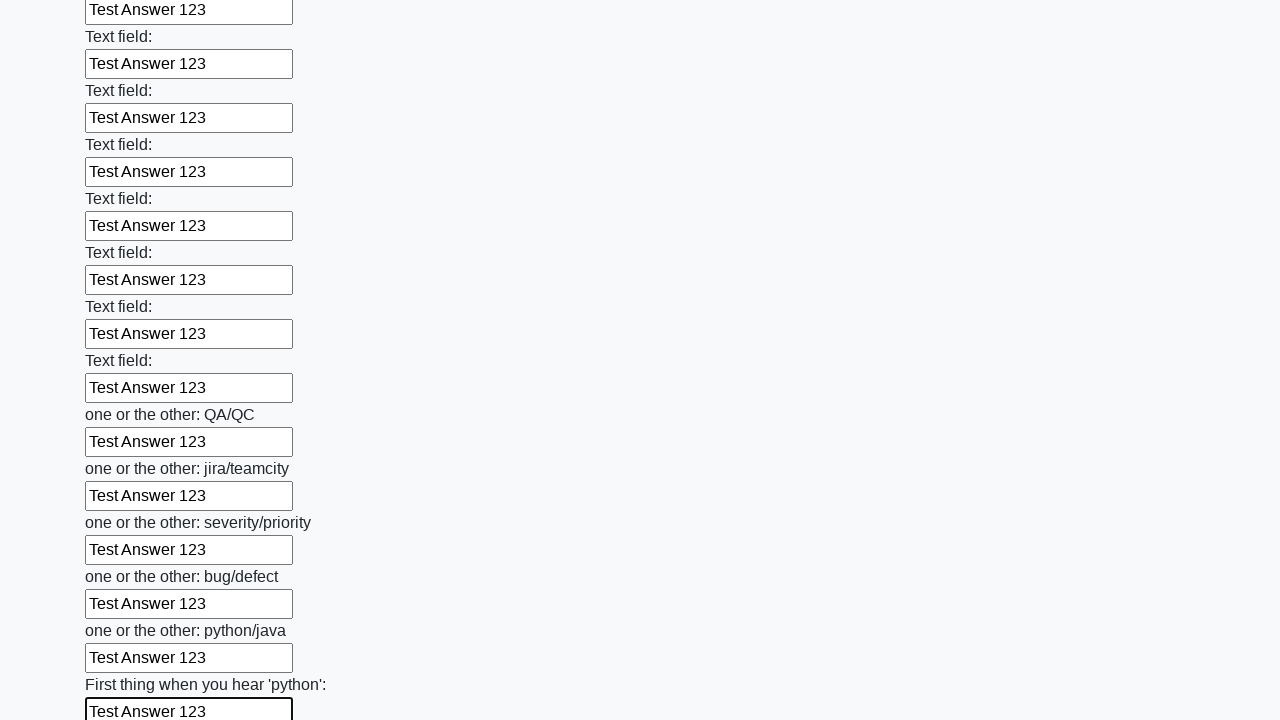

Filled input field with 'Test Answer 123' on input >> nth=93
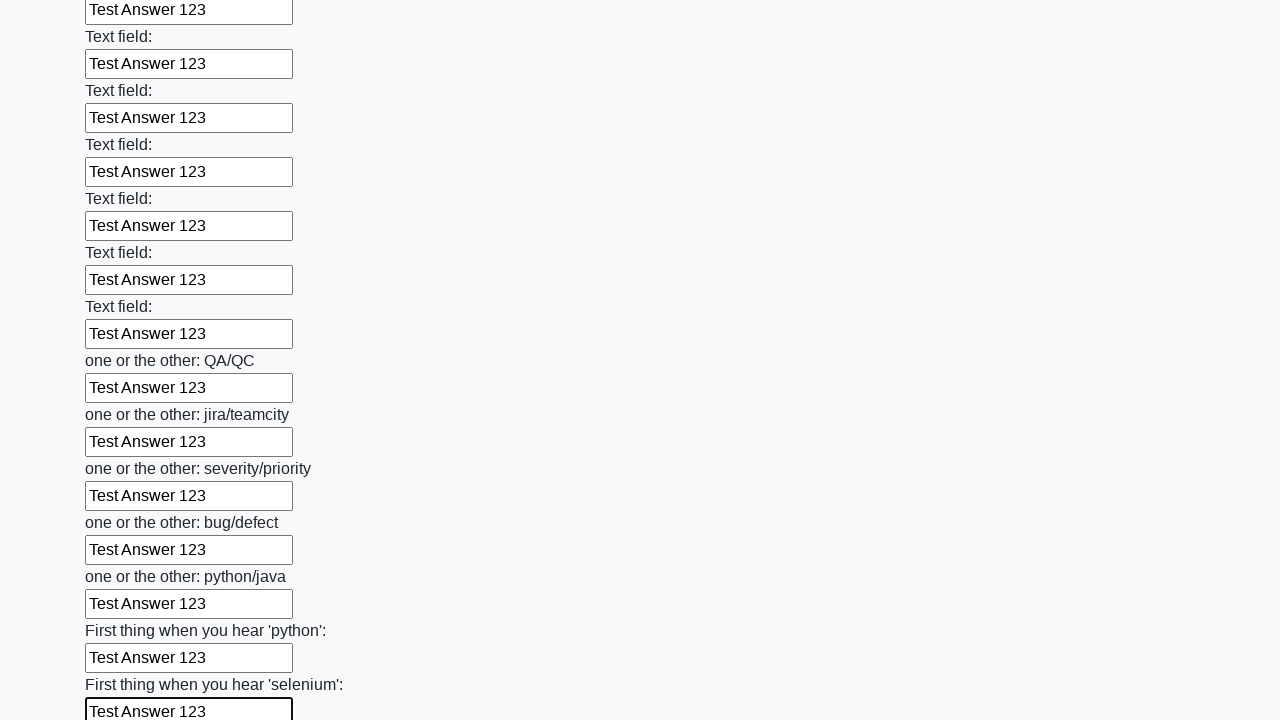

Filled input field with 'Test Answer 123' on input >> nth=94
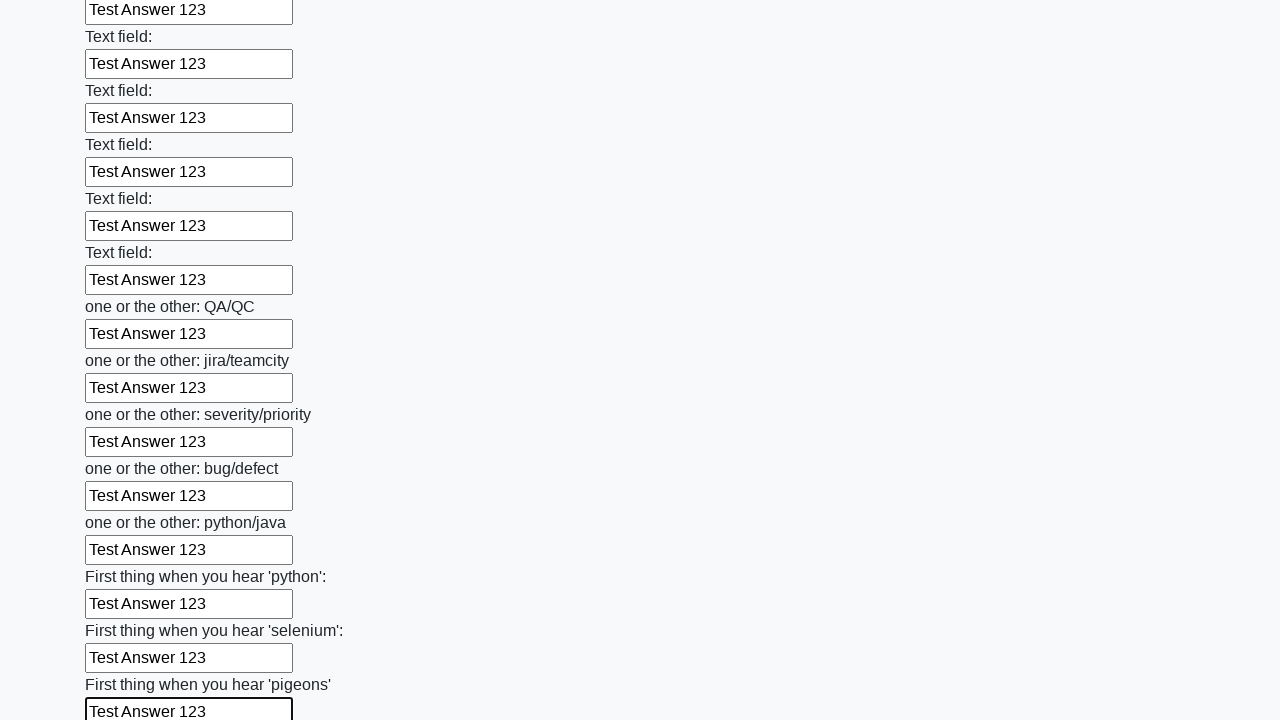

Filled input field with 'Test Answer 123' on input >> nth=95
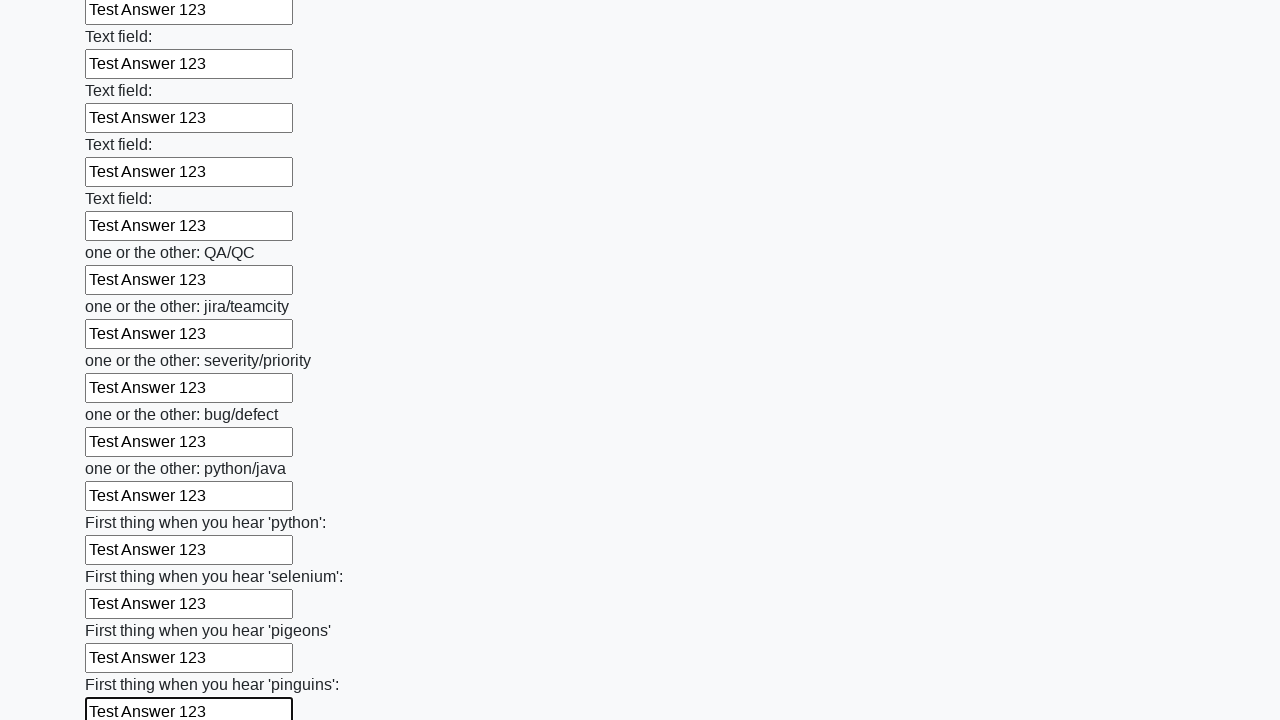

Filled input field with 'Test Answer 123' on input >> nth=96
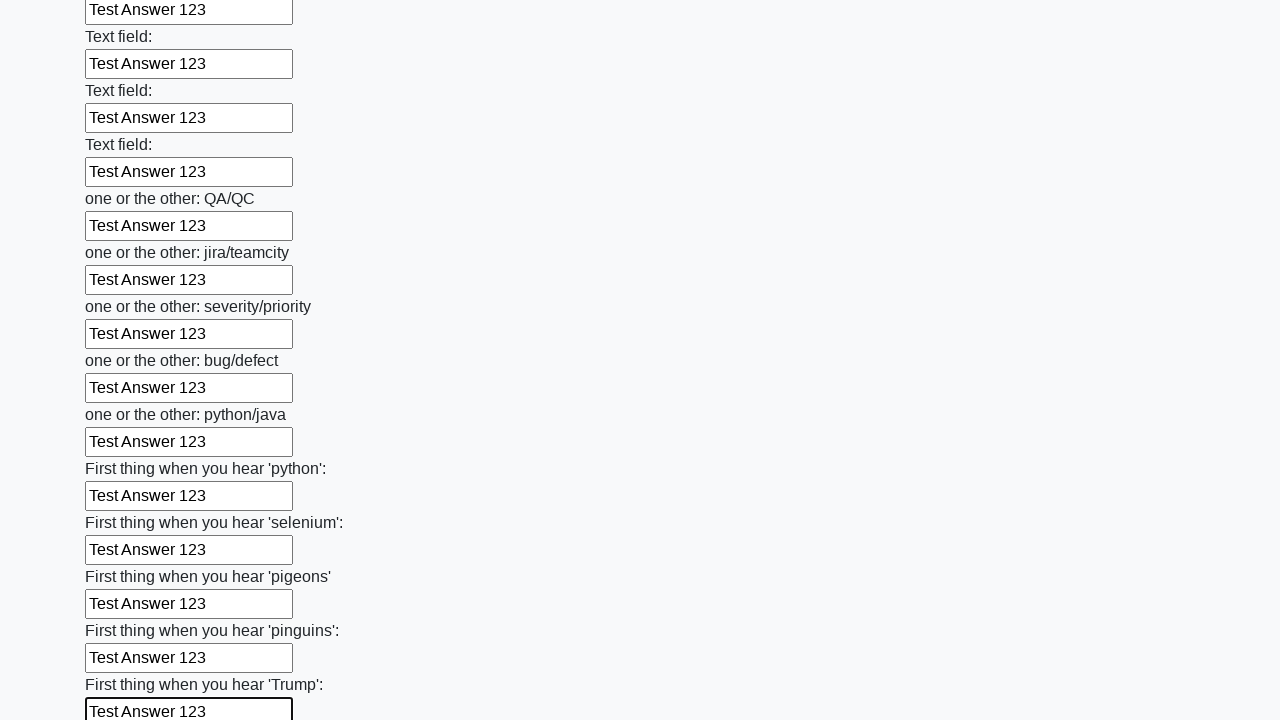

Filled input field with 'Test Answer 123' on input >> nth=97
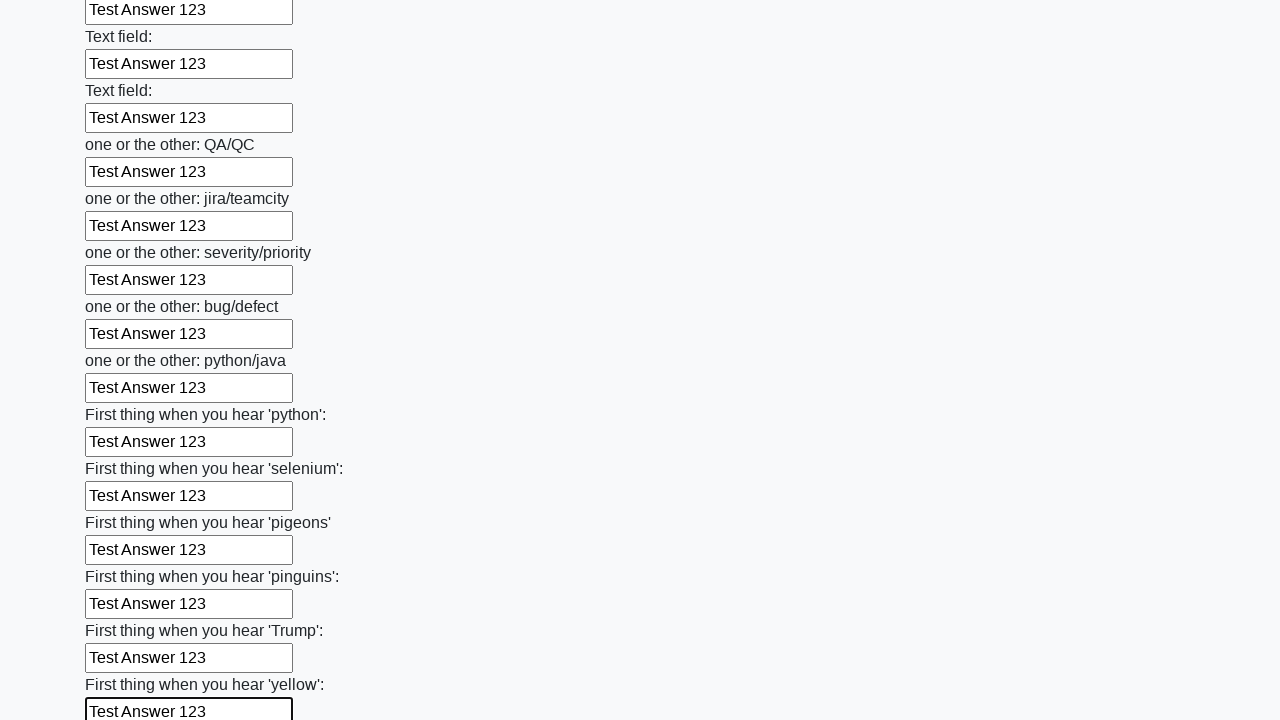

Filled input field with 'Test Answer 123' on input >> nth=98
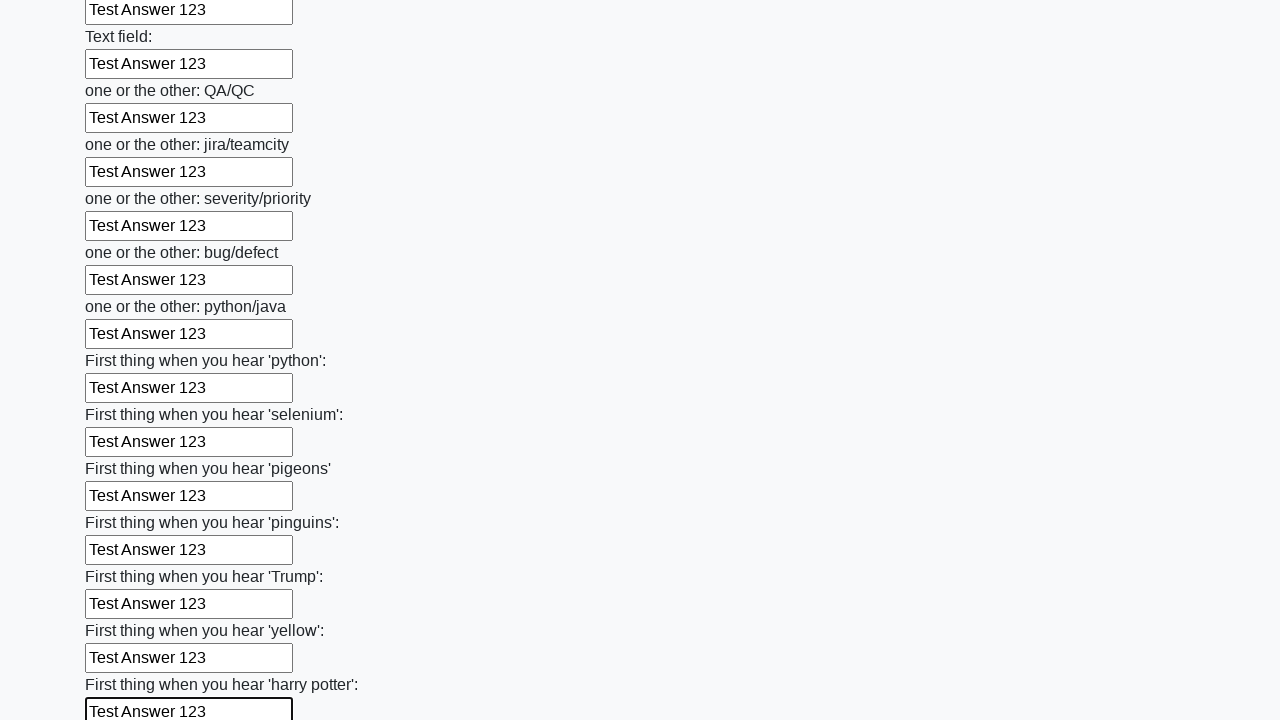

Filled input field with 'Test Answer 123' on input >> nth=99
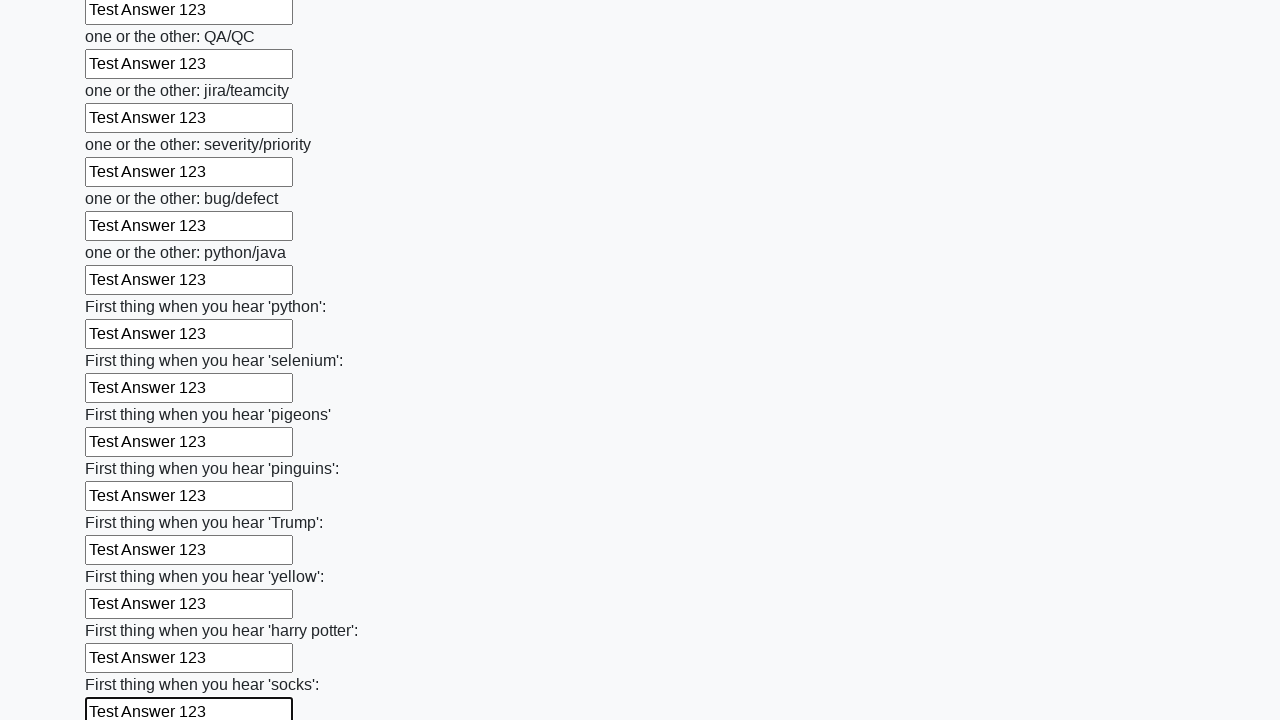

Clicked the submit button to complete the form at (123, 611) on button.btn
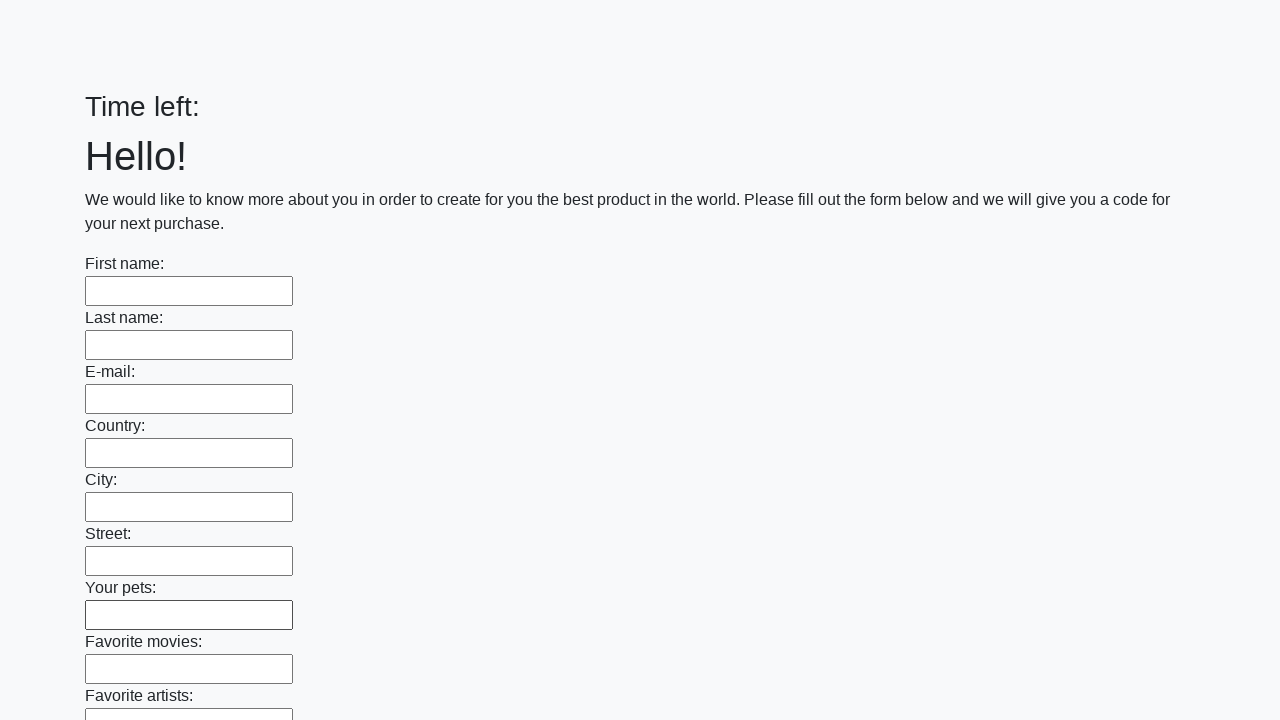

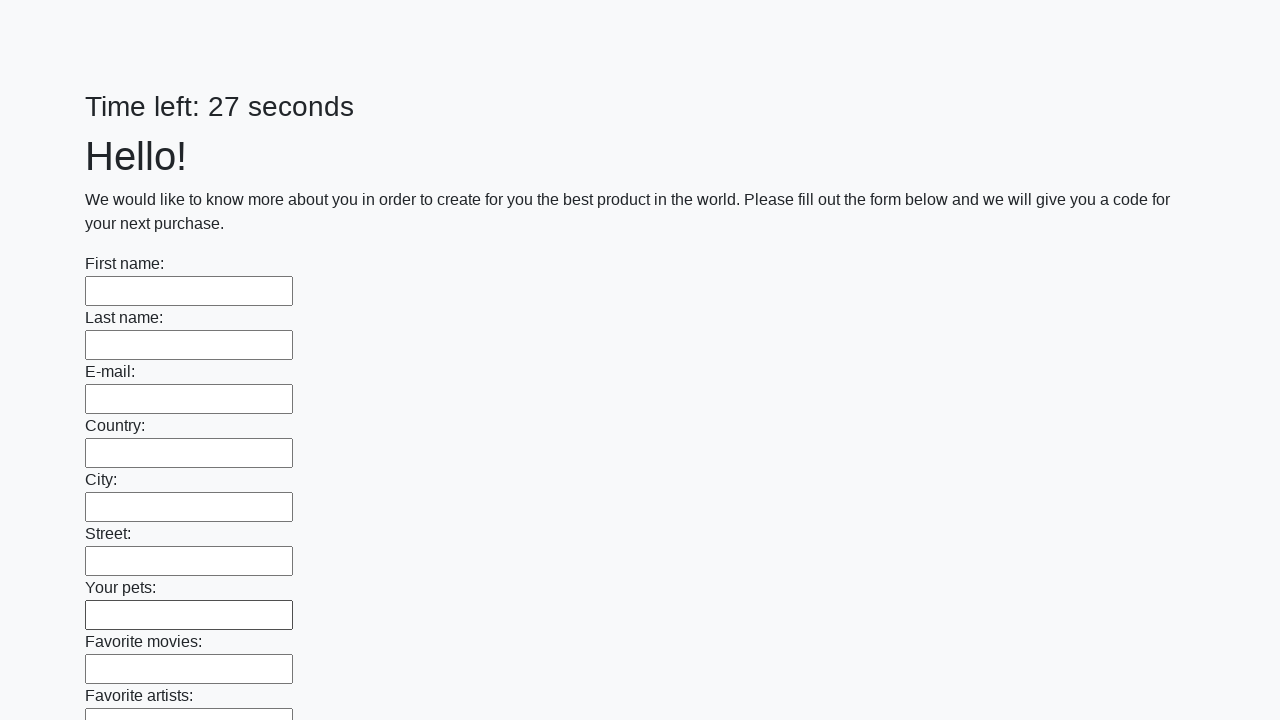